Tests filling a large form by populating all input fields with random words and submitting the form via a button click.

Starting URL: http://suninjuly.github.io/huge_form.html

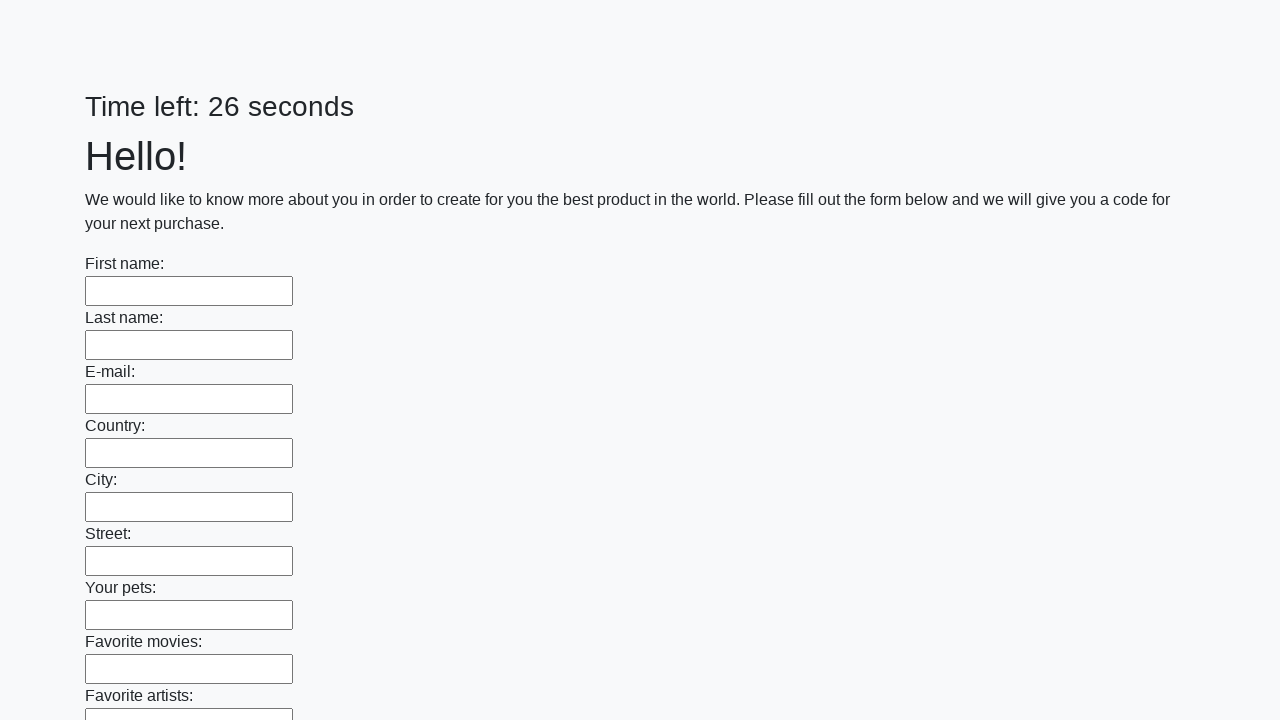

Located all input elements on the form
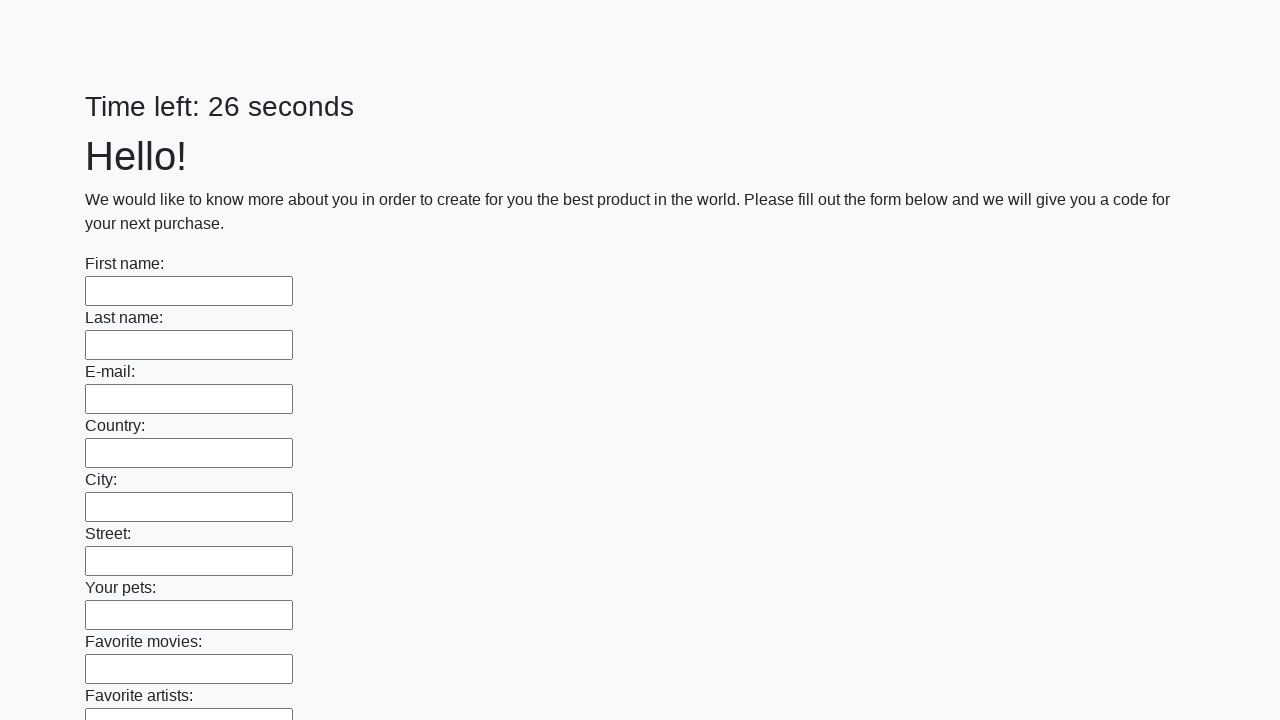

Filled an input field with a random word on input >> nth=0
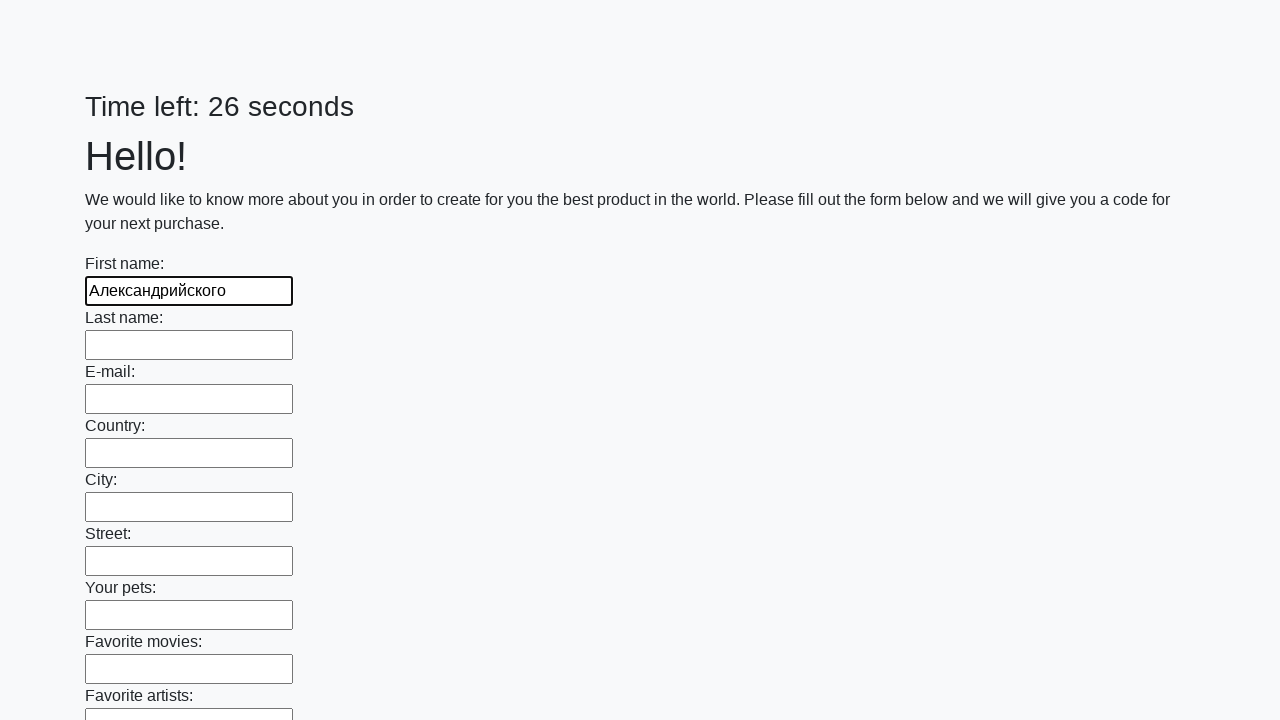

Filled an input field with a random word on input >> nth=1
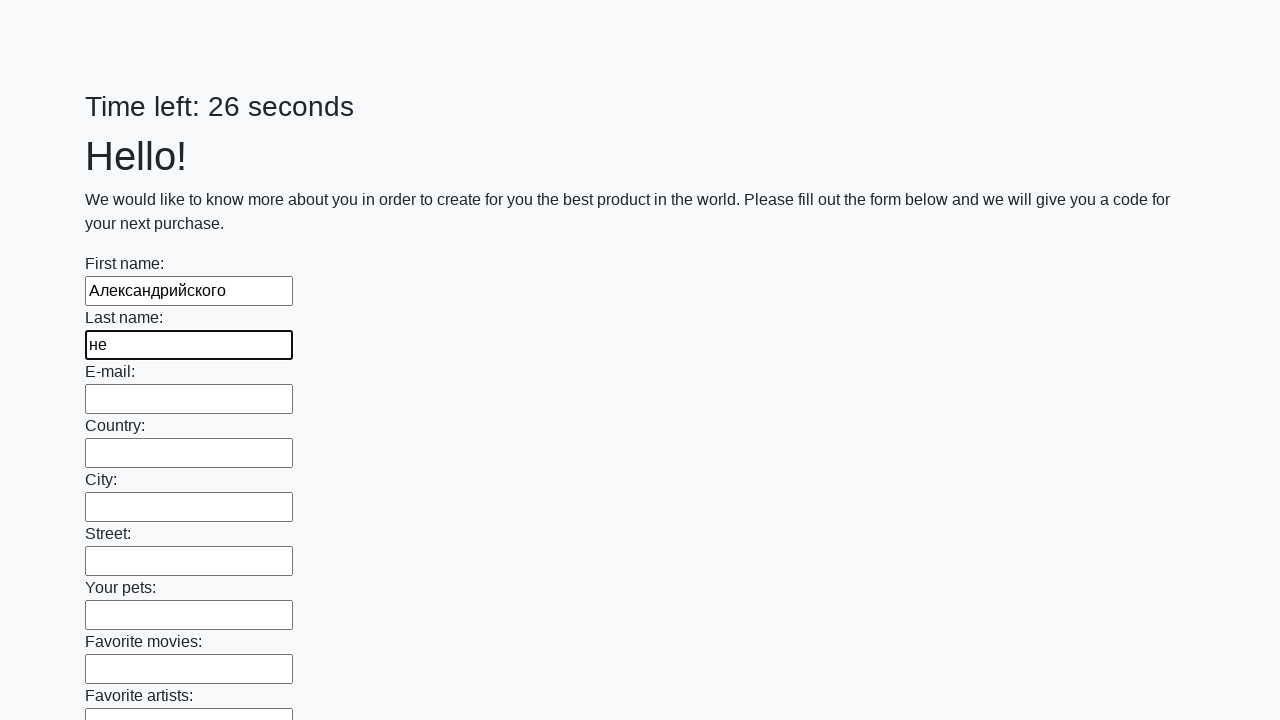

Filled an input field with a random word on input >> nth=2
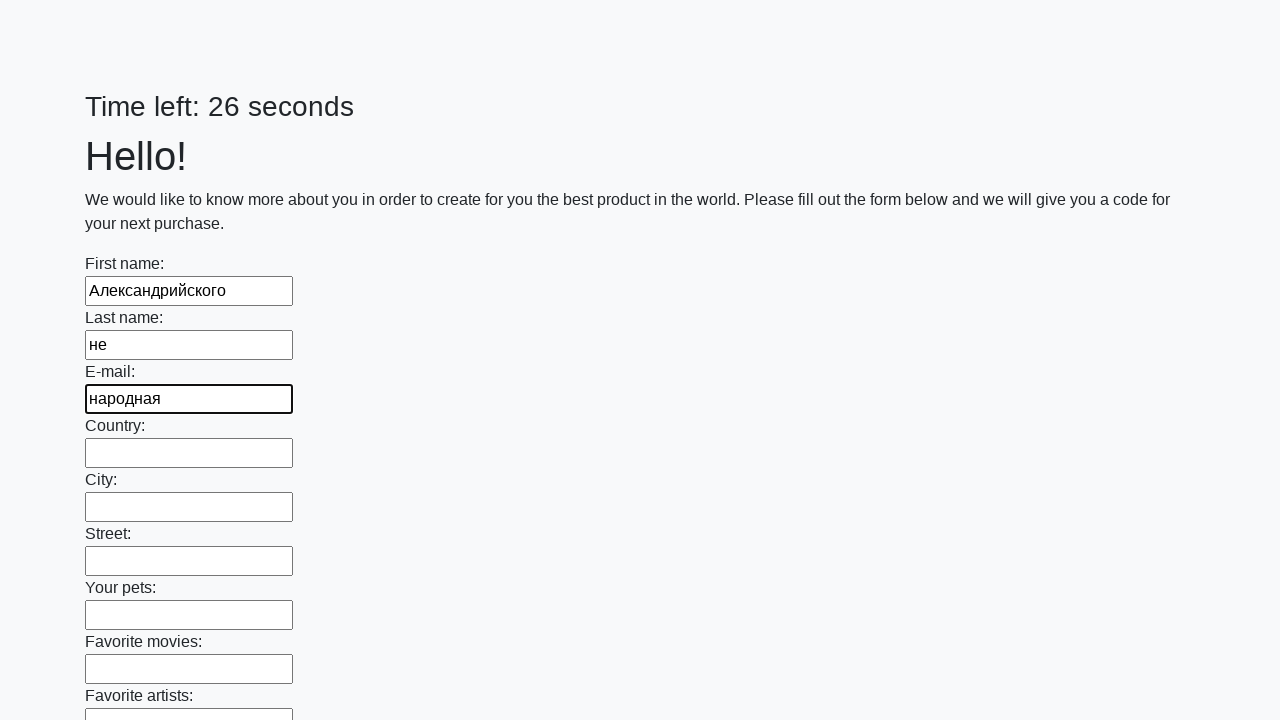

Filled an input field with a random word on input >> nth=3
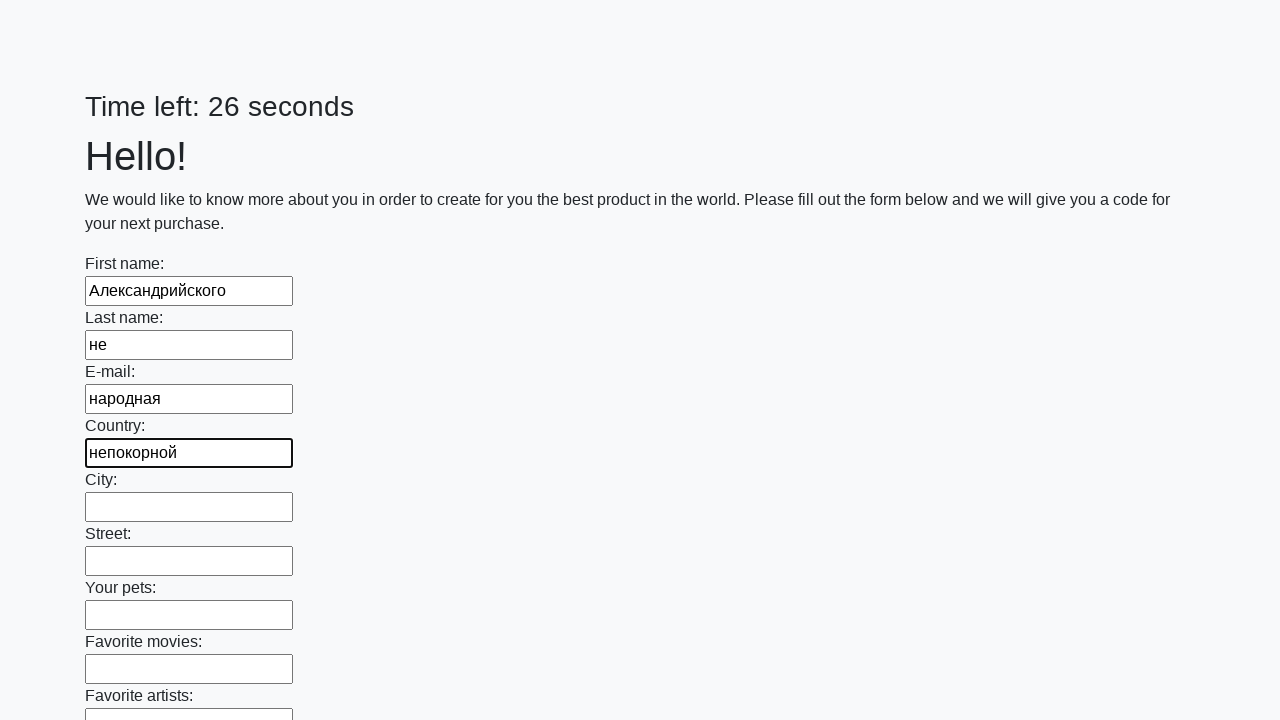

Filled an input field with a random word on input >> nth=4
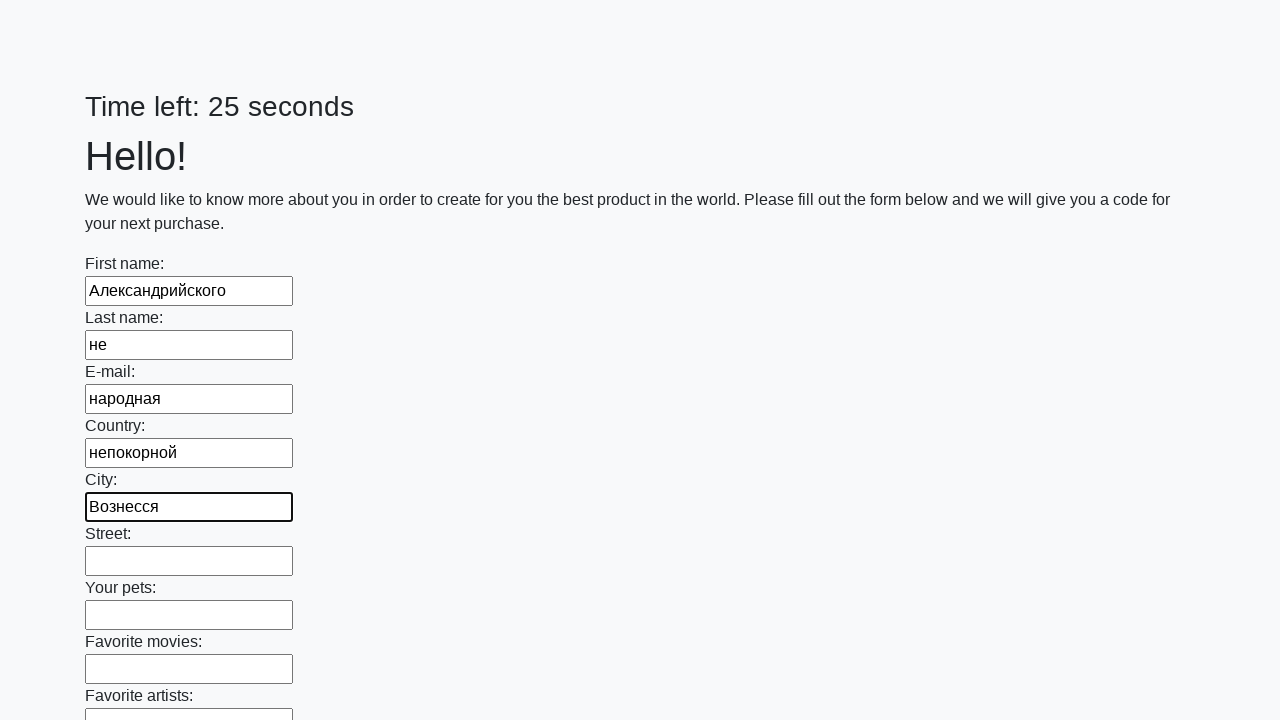

Filled an input field with a random word on input >> nth=5
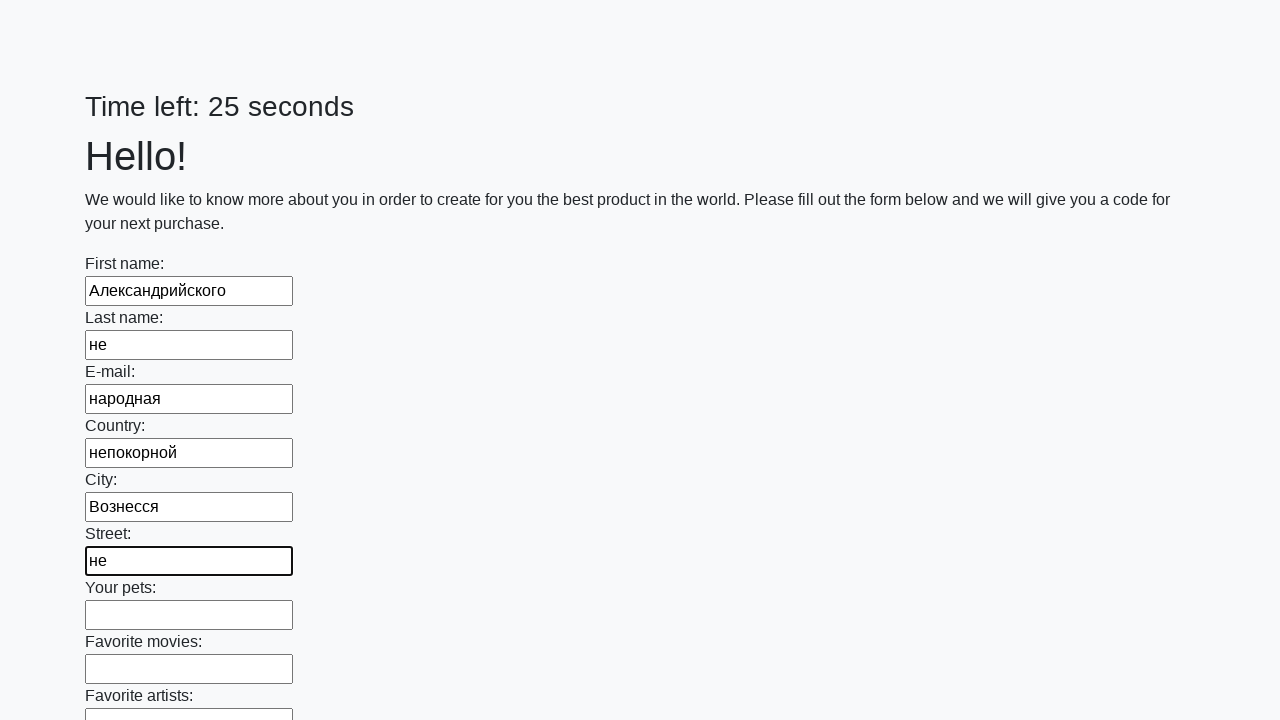

Filled an input field with a random word on input >> nth=6
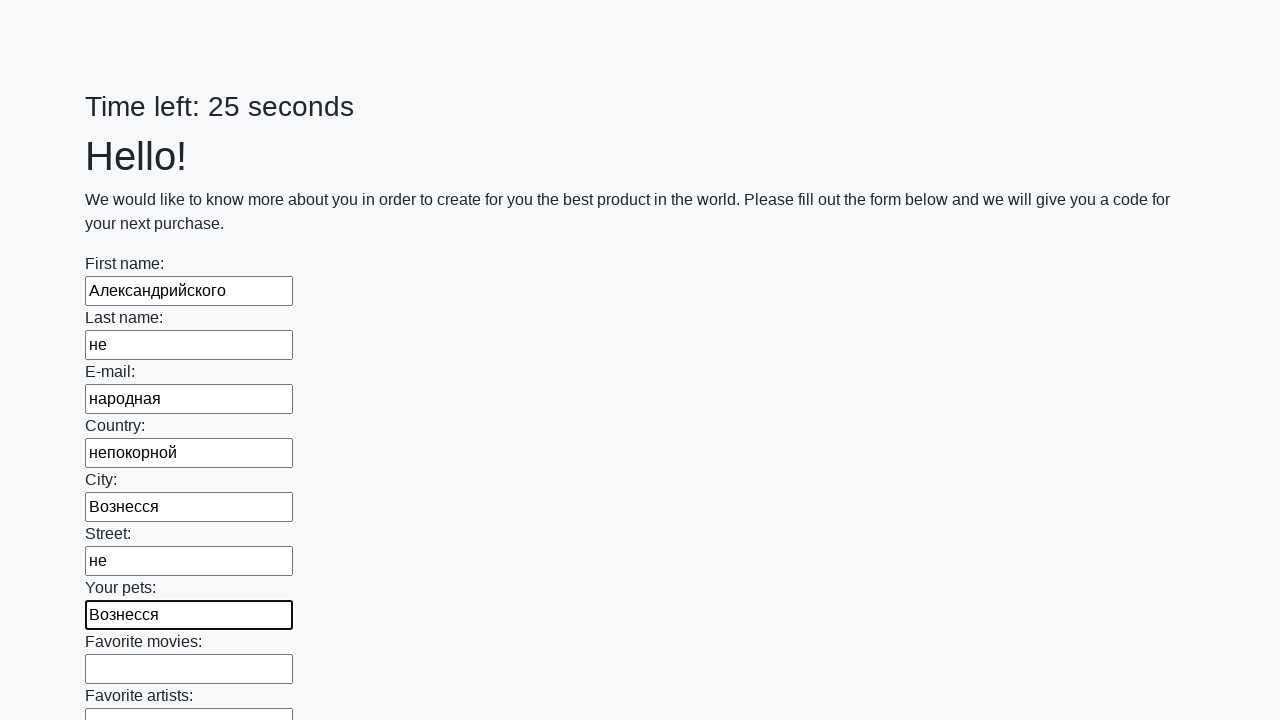

Filled an input field with a random word on input >> nth=7
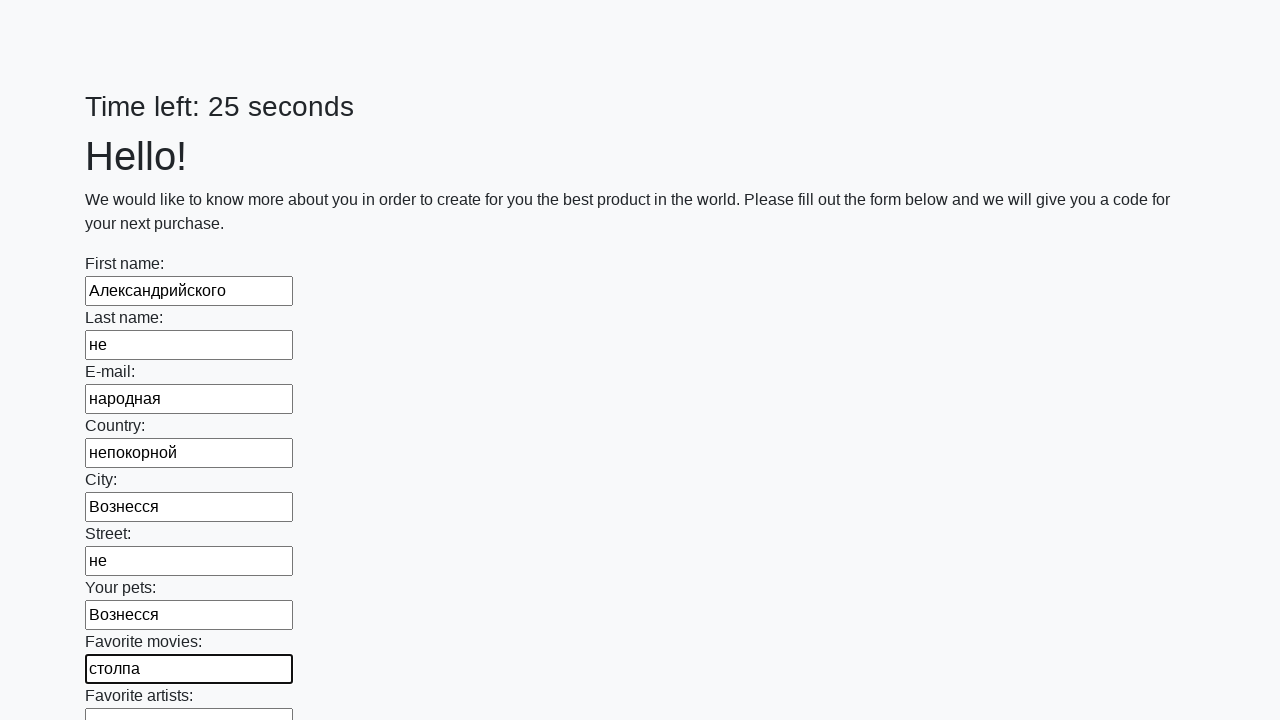

Filled an input field with a random word on input >> nth=8
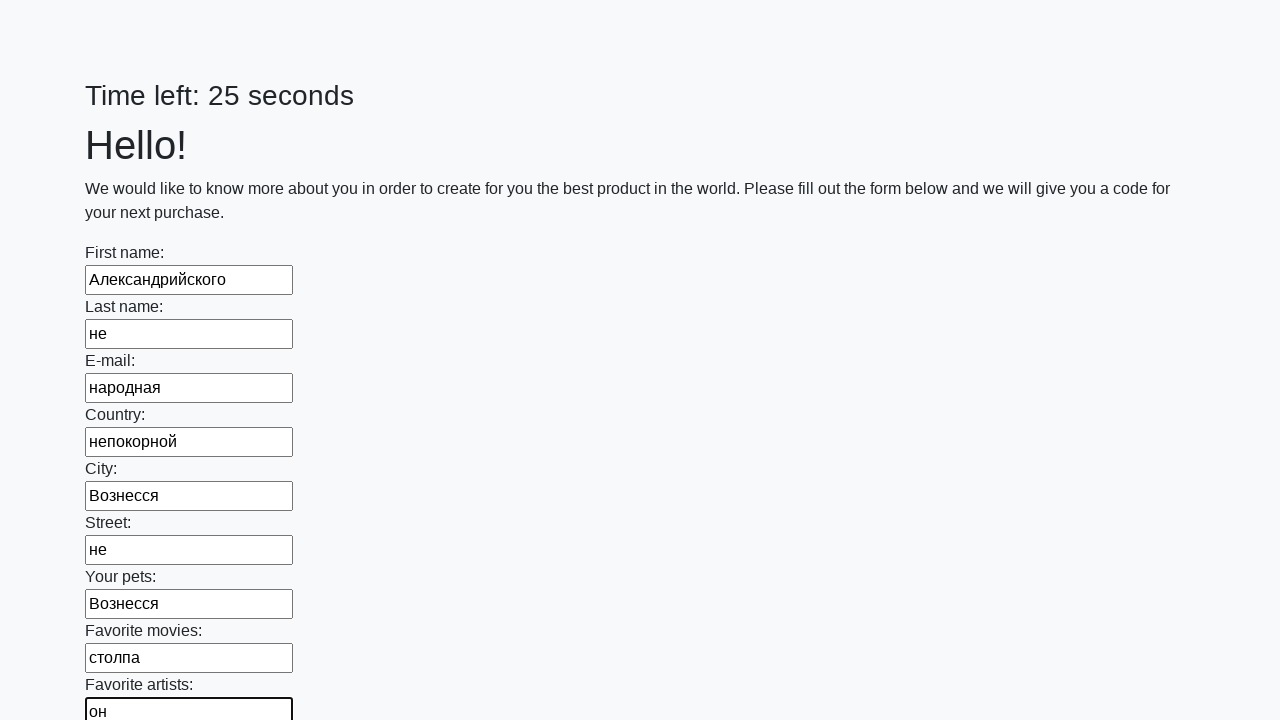

Filled an input field with a random word on input >> nth=9
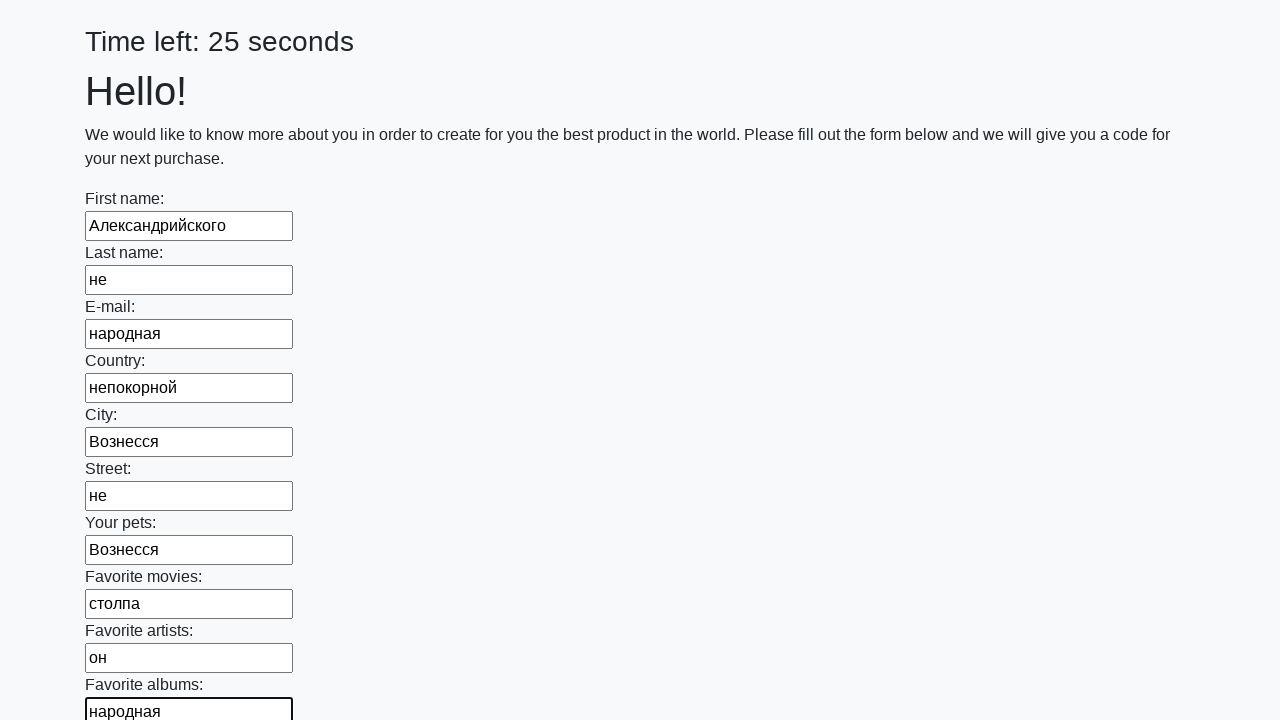

Filled an input field with a random word on input >> nth=10
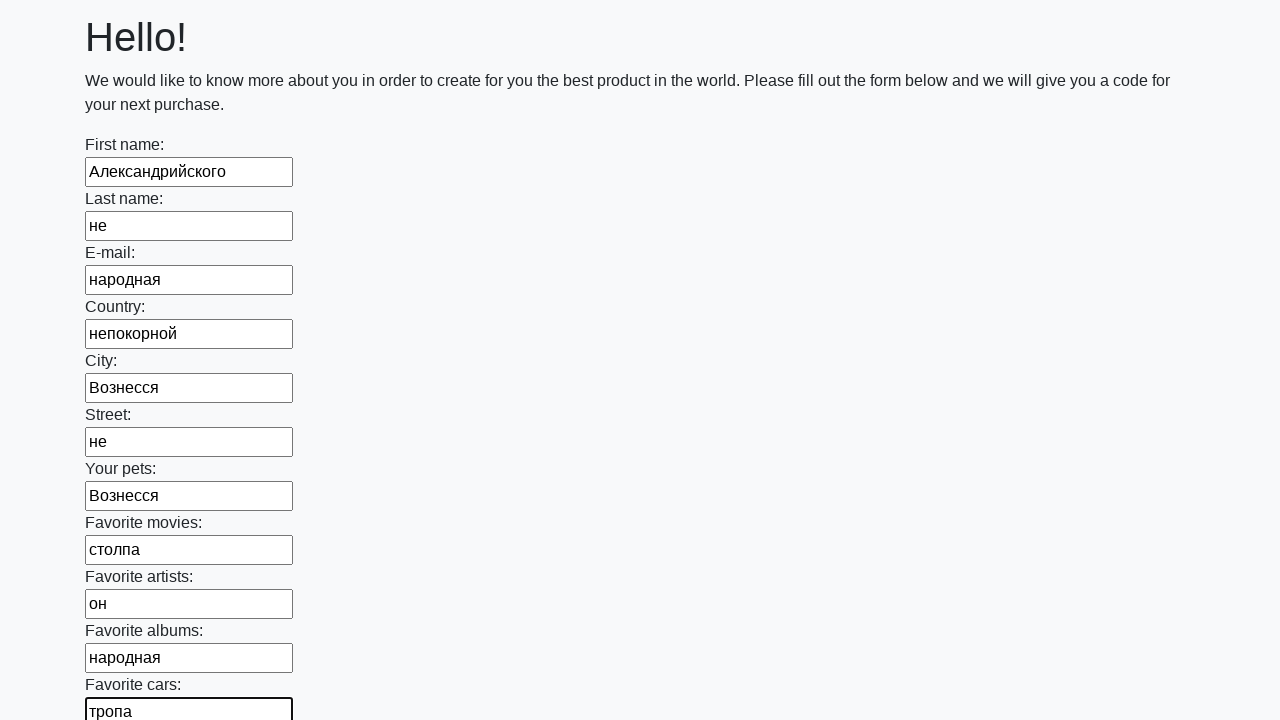

Filled an input field with a random word on input >> nth=11
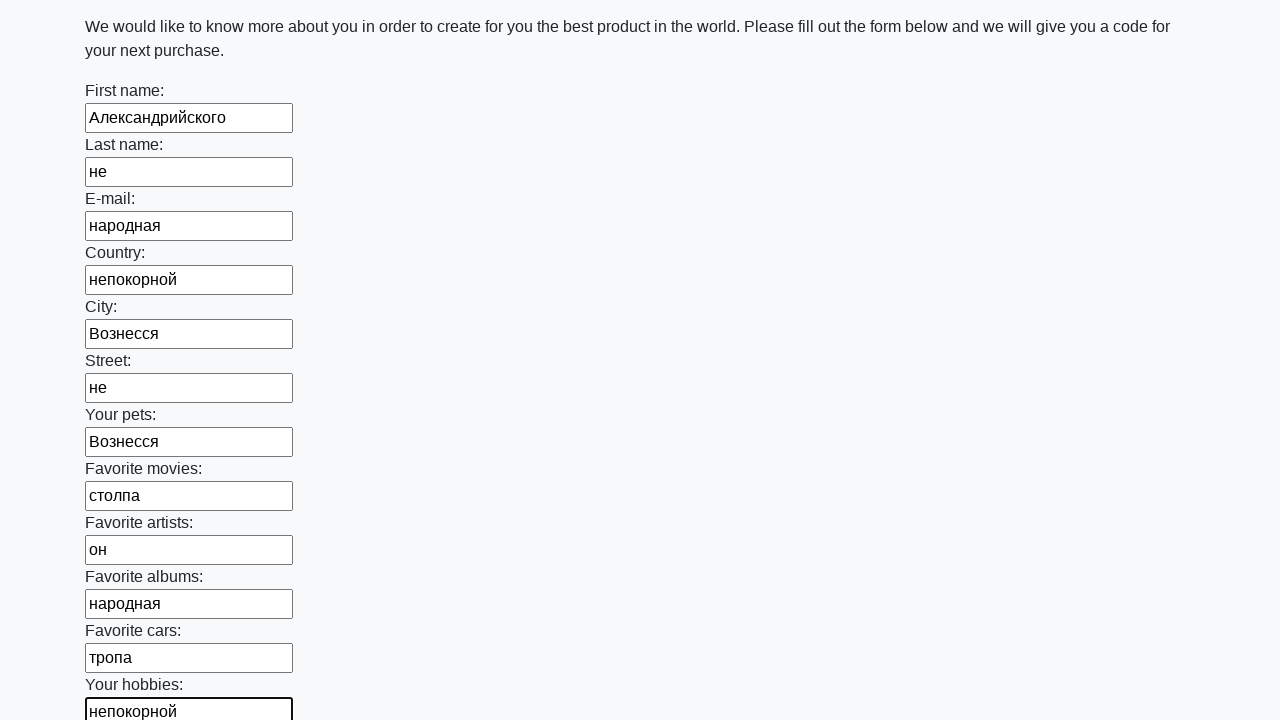

Filled an input field with a random word on input >> nth=12
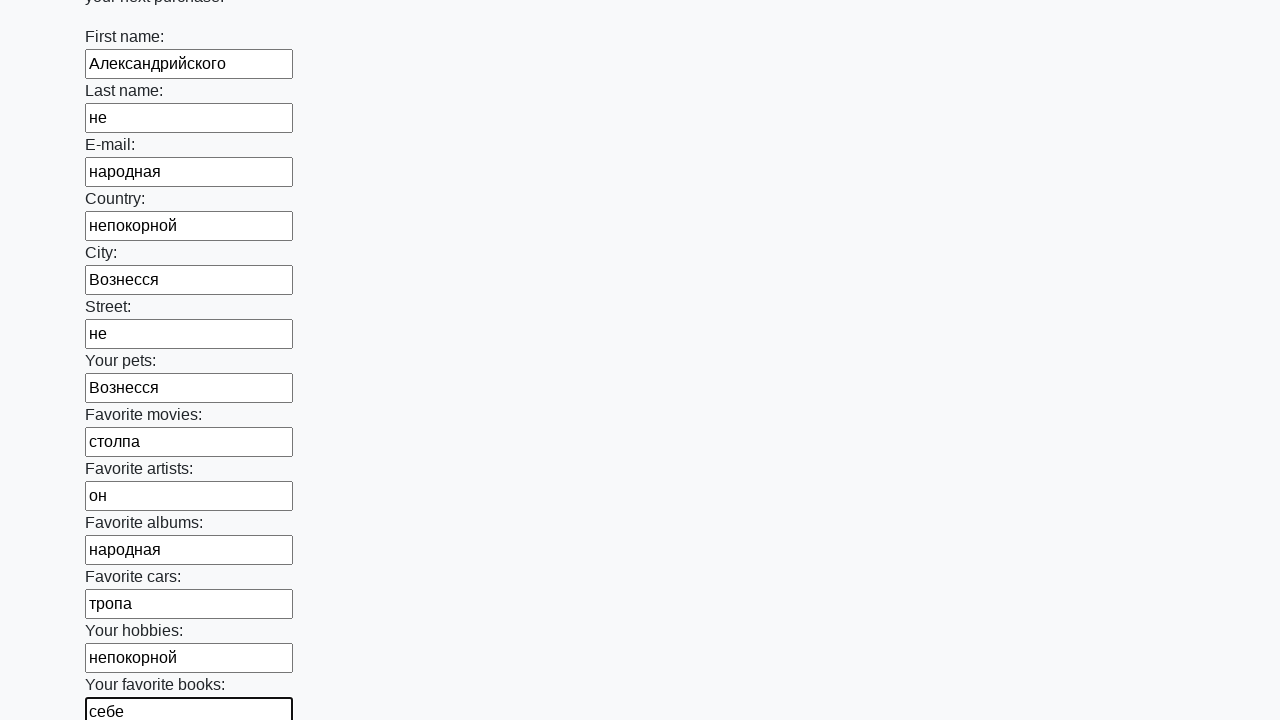

Filled an input field with a random word on input >> nth=13
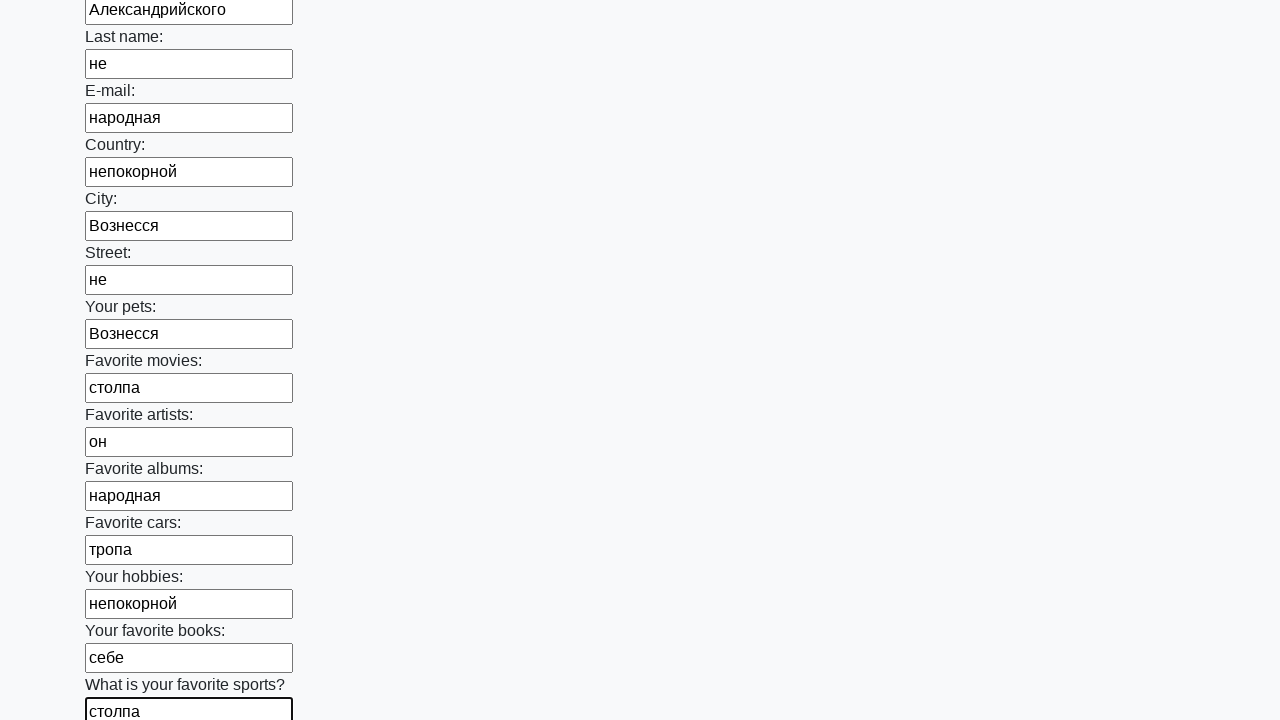

Filled an input field with a random word on input >> nth=14
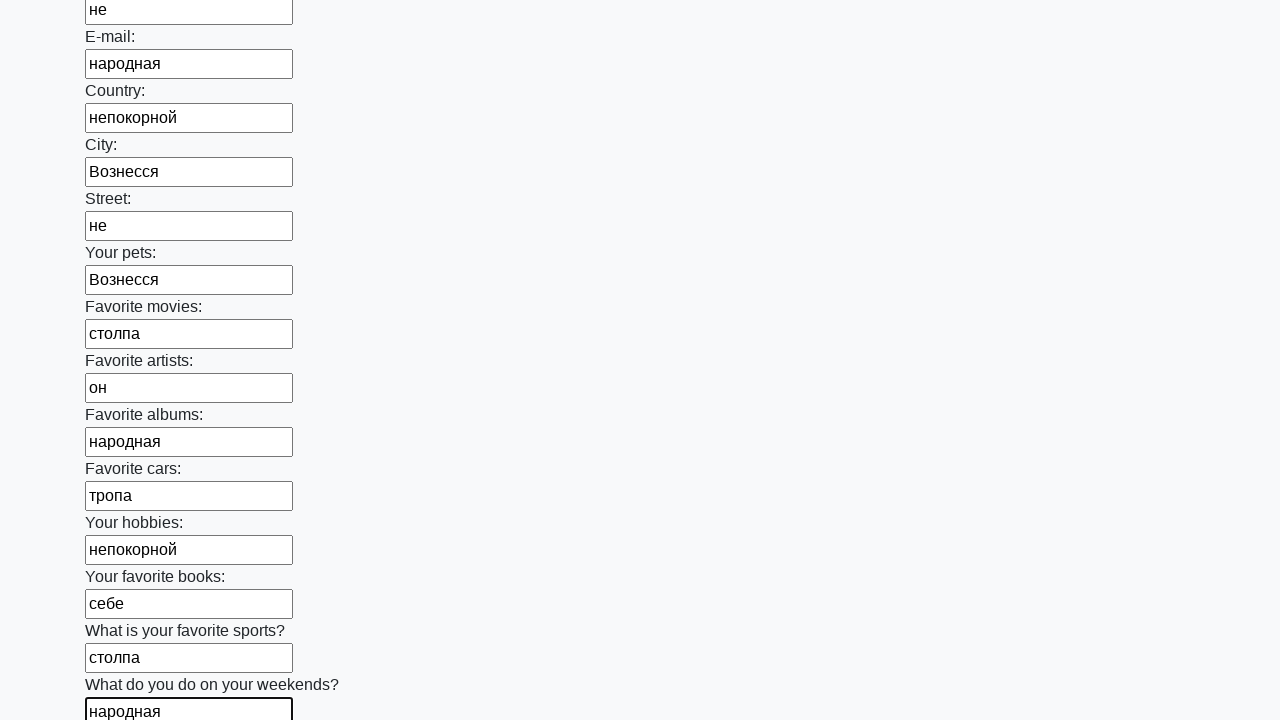

Filled an input field with a random word on input >> nth=15
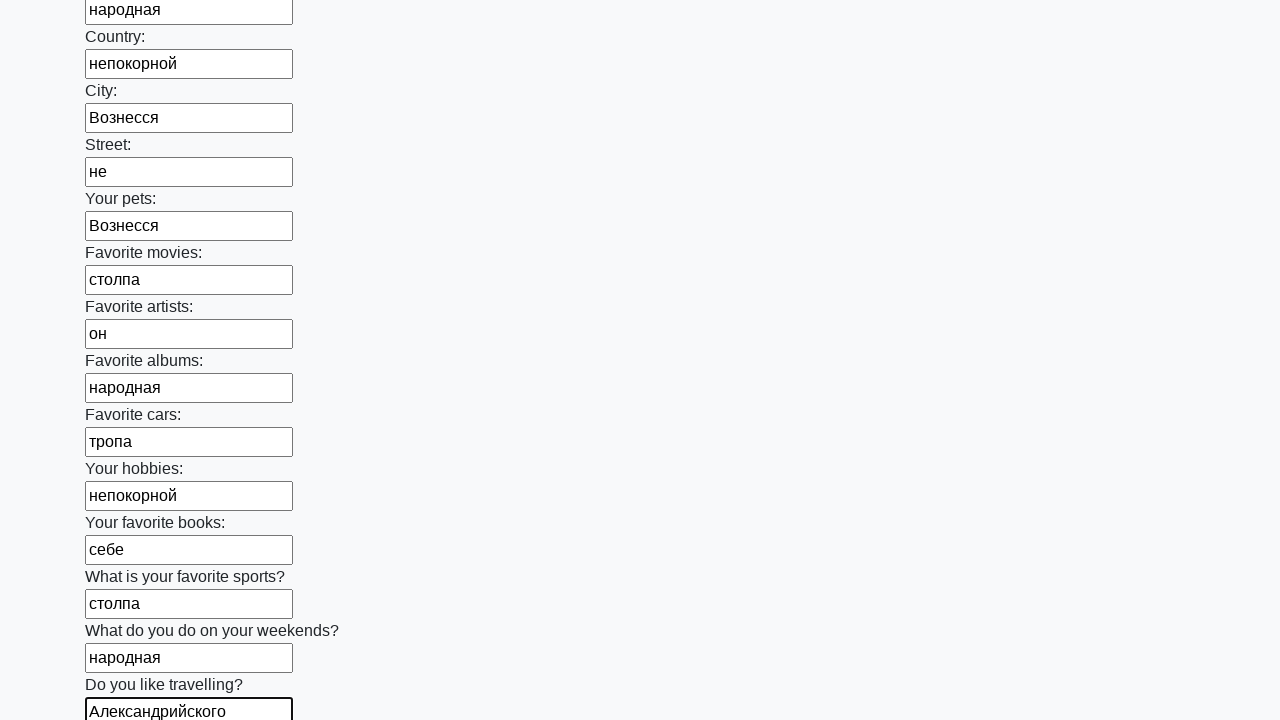

Filled an input field with a random word on input >> nth=16
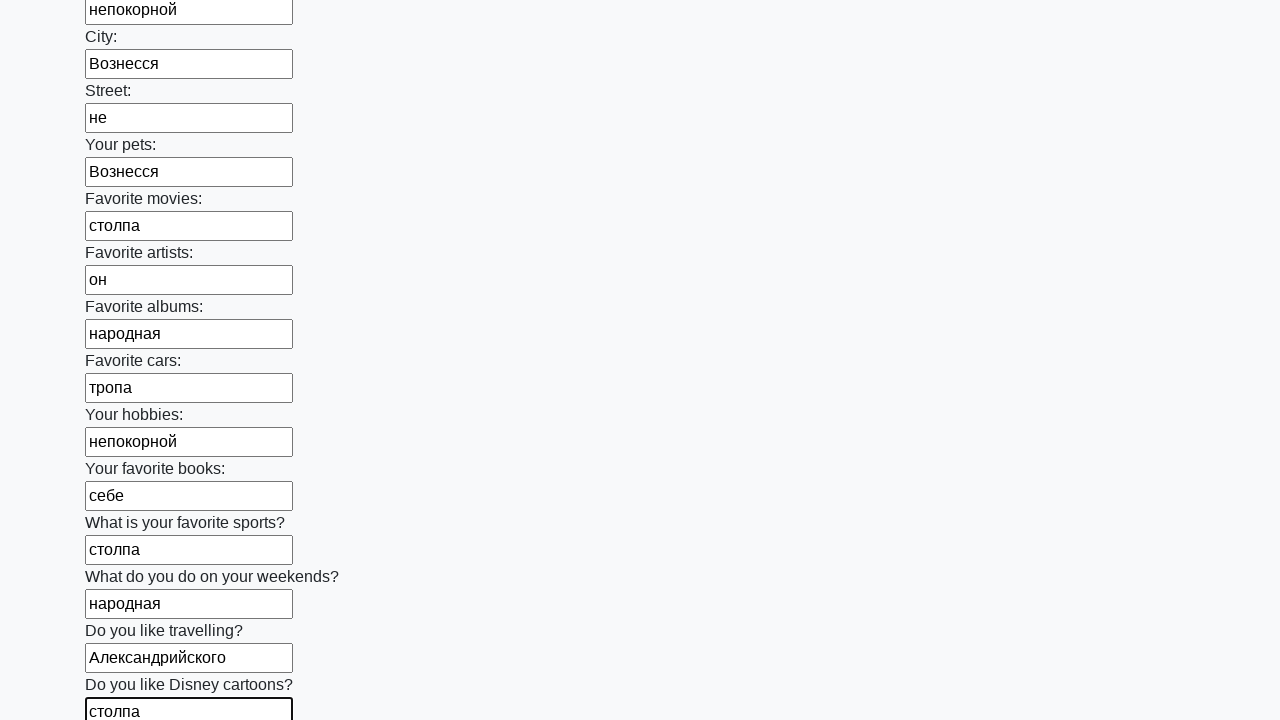

Filled an input field with a random word on input >> nth=17
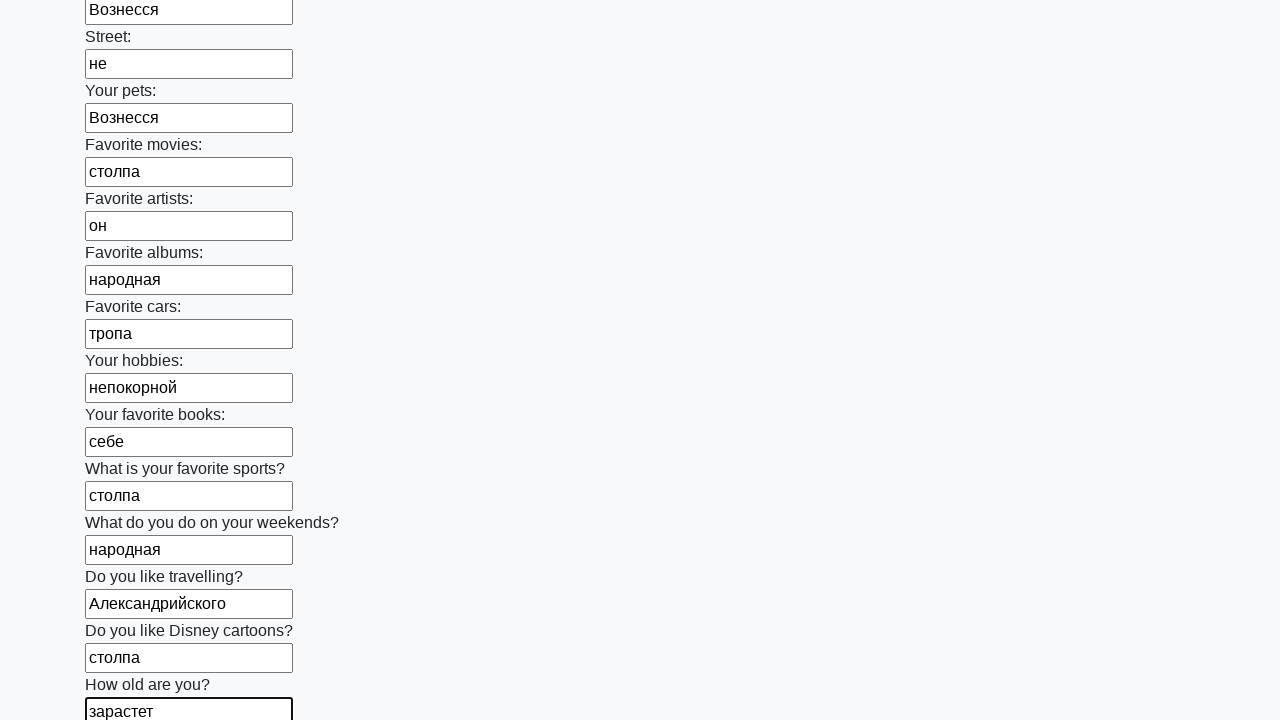

Filled an input field with a random word on input >> nth=18
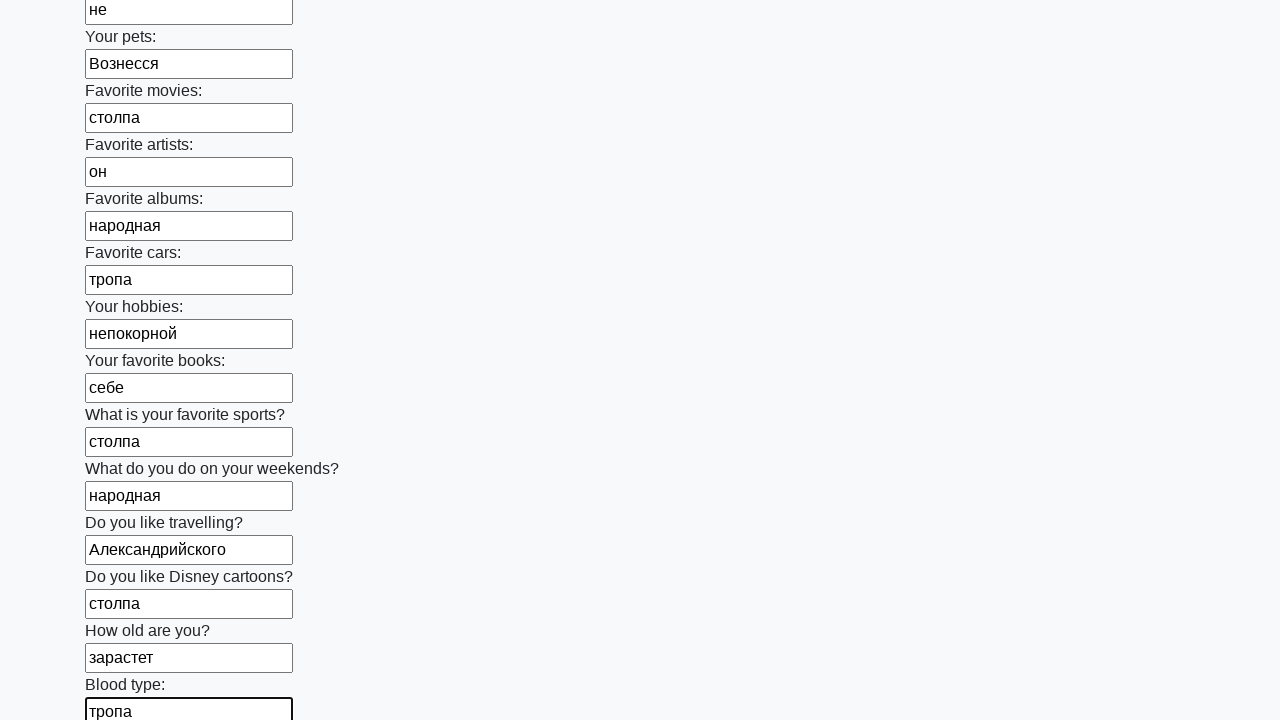

Filled an input field with a random word on input >> nth=19
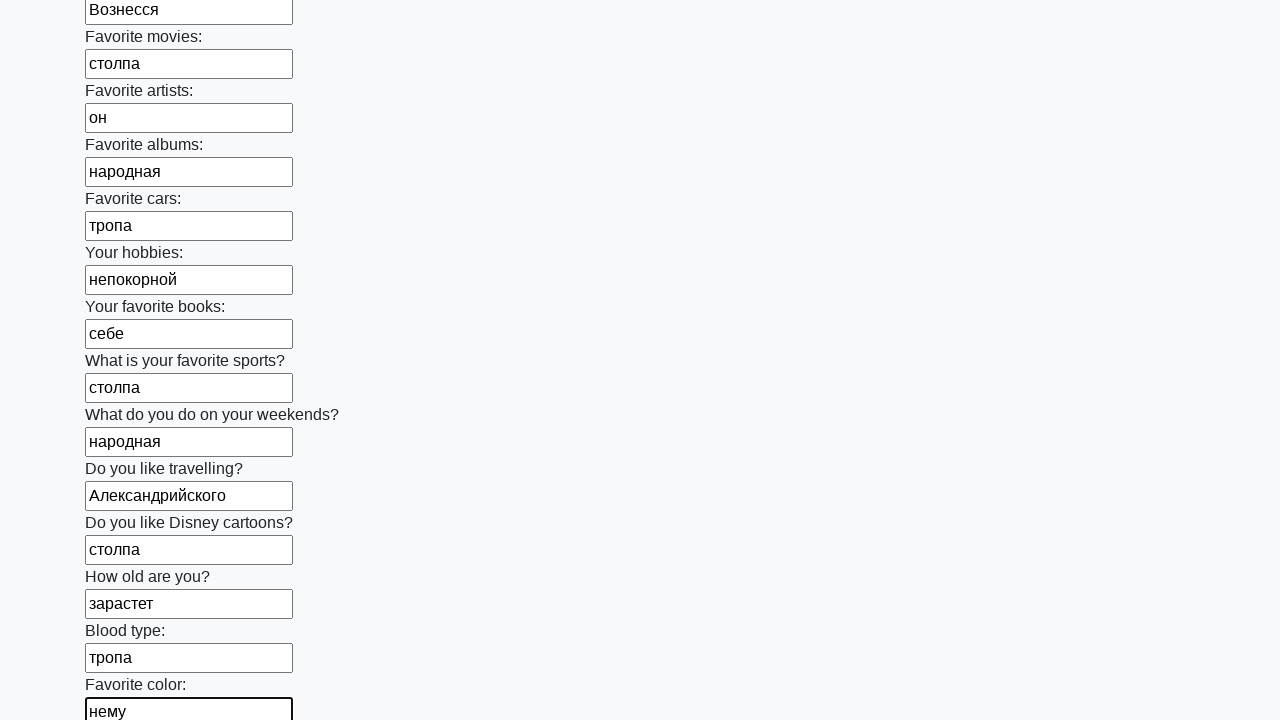

Filled an input field with a random word on input >> nth=20
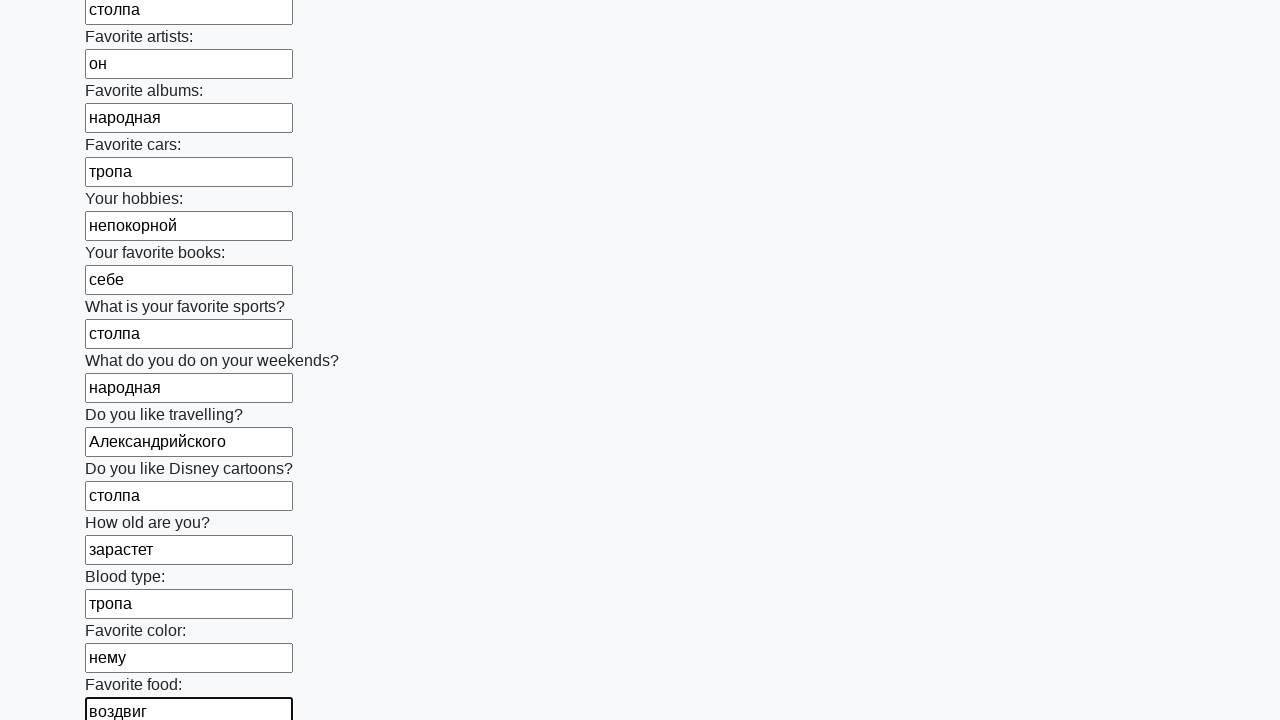

Filled an input field with a random word on input >> nth=21
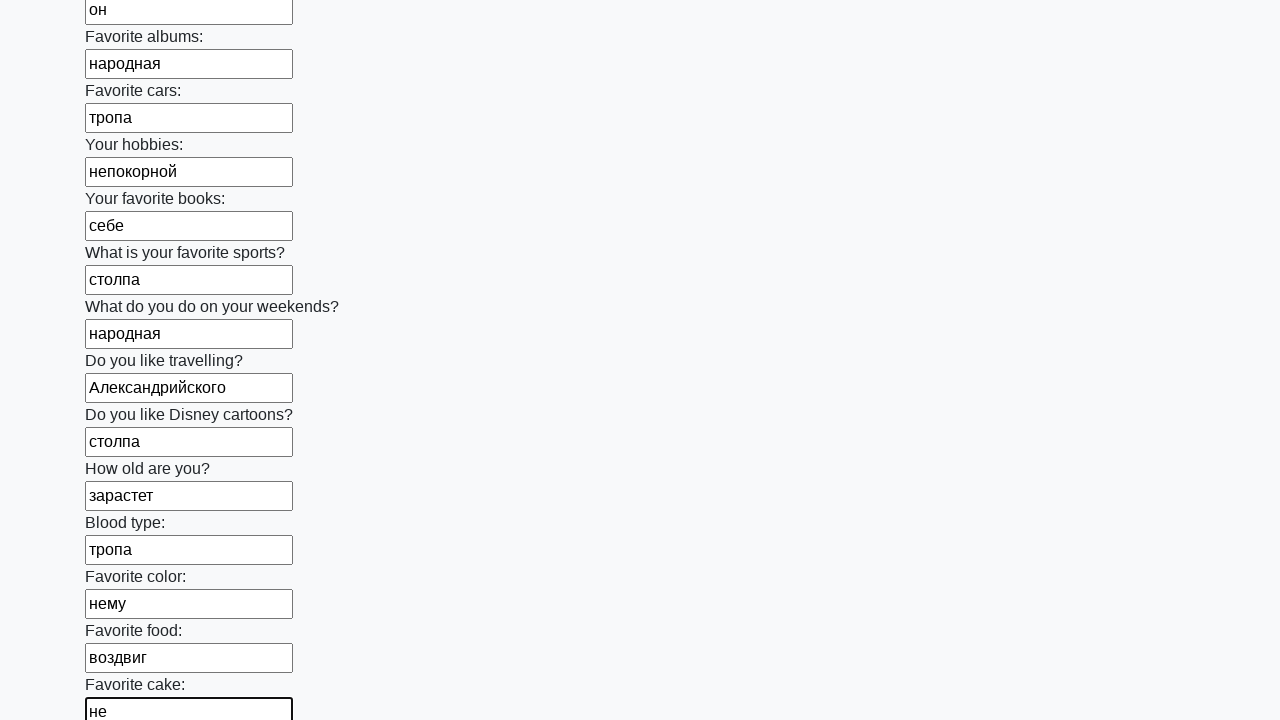

Filled an input field with a random word on input >> nth=22
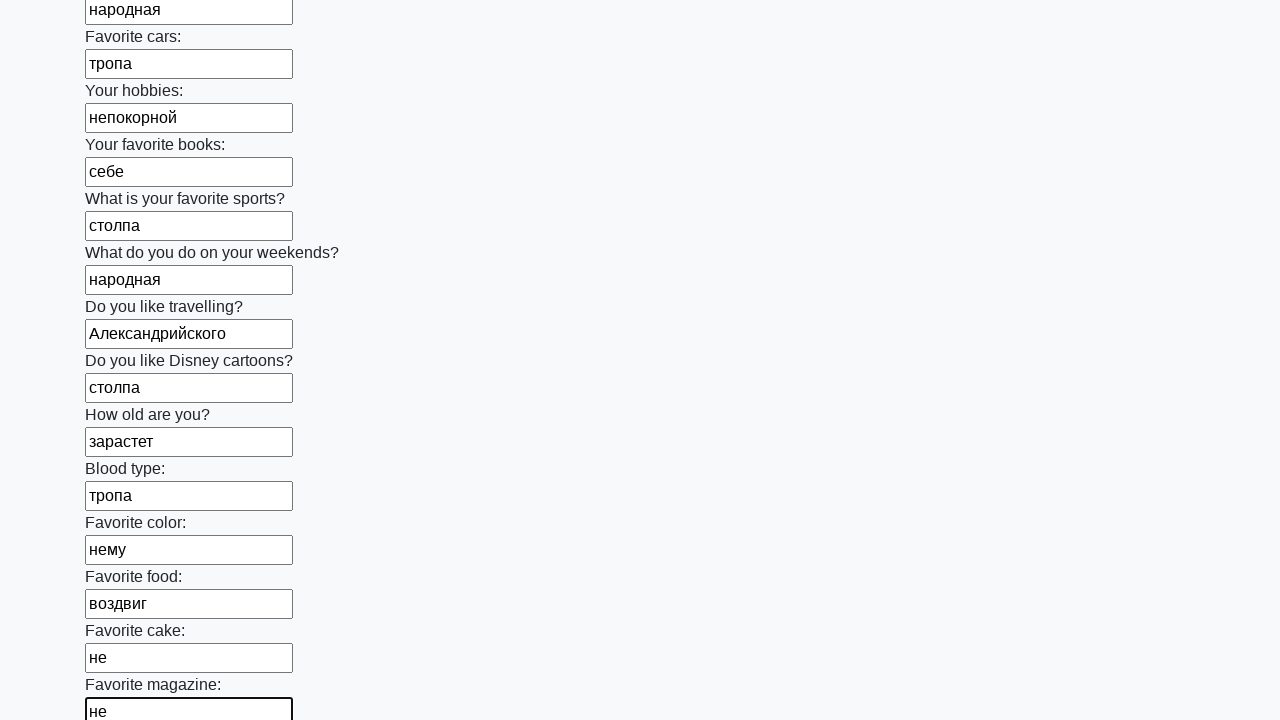

Filled an input field with a random word on input >> nth=23
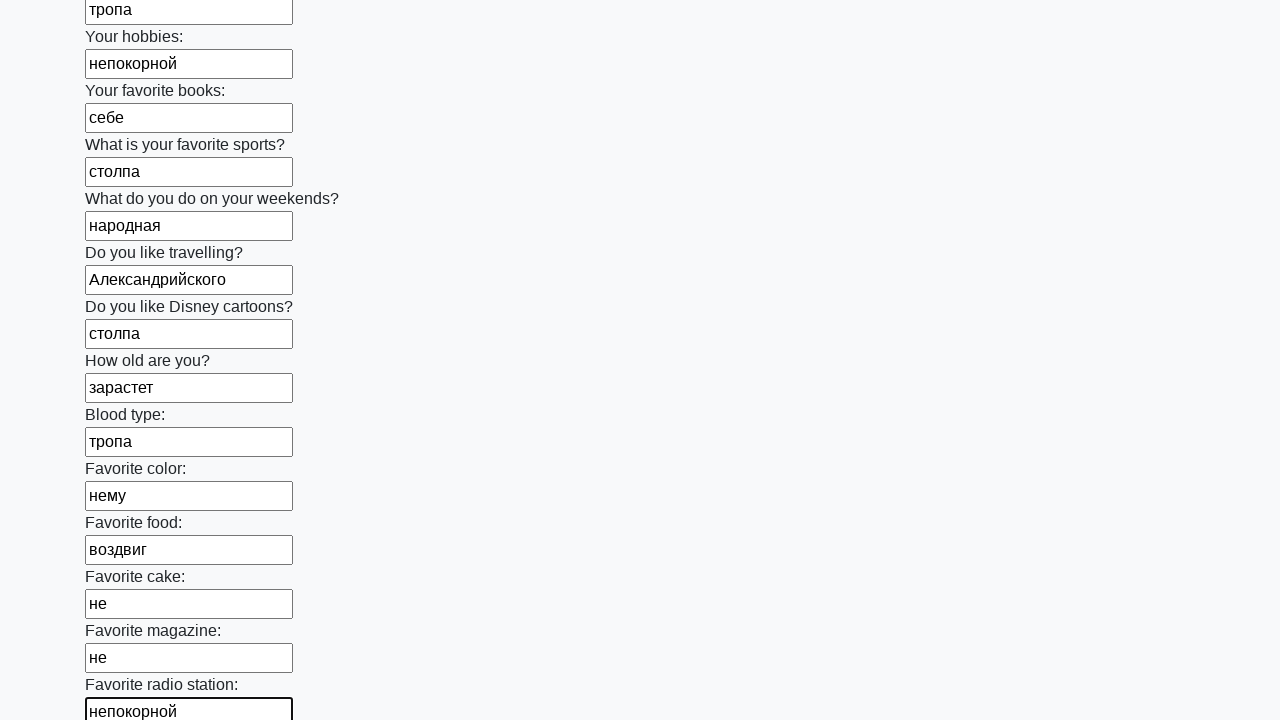

Filled an input field with a random word on input >> nth=24
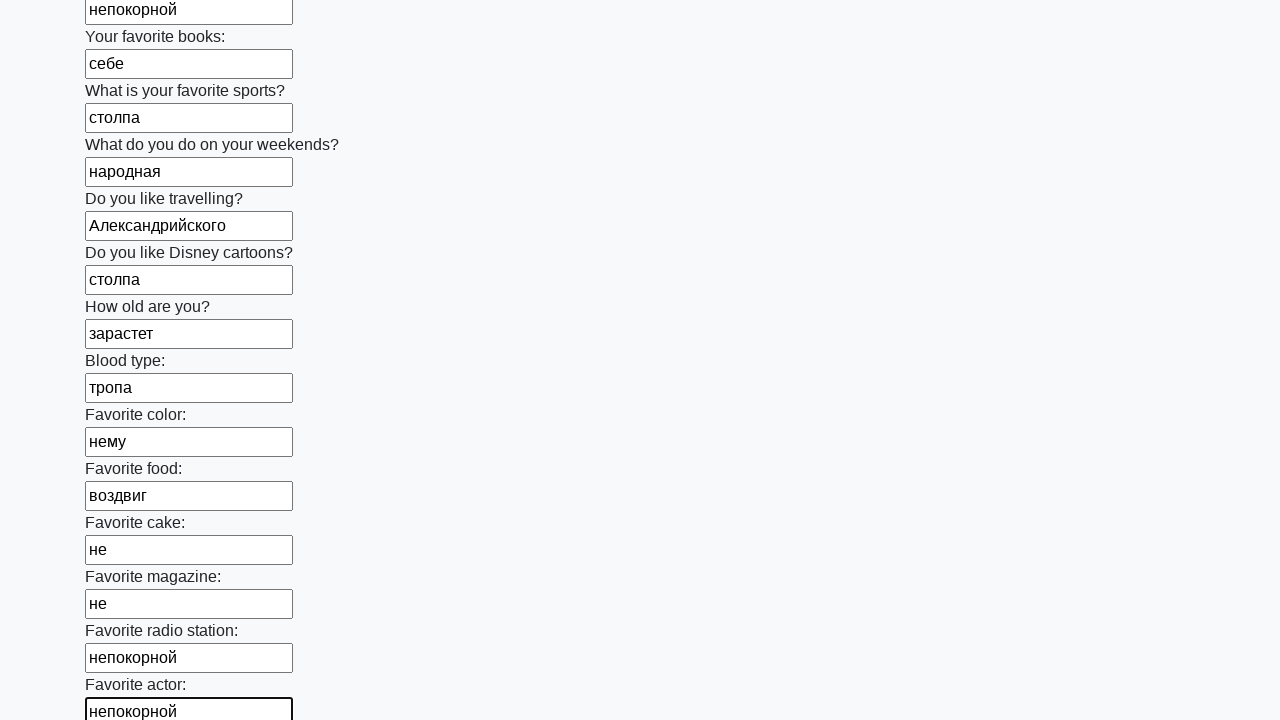

Filled an input field with a random word on input >> nth=25
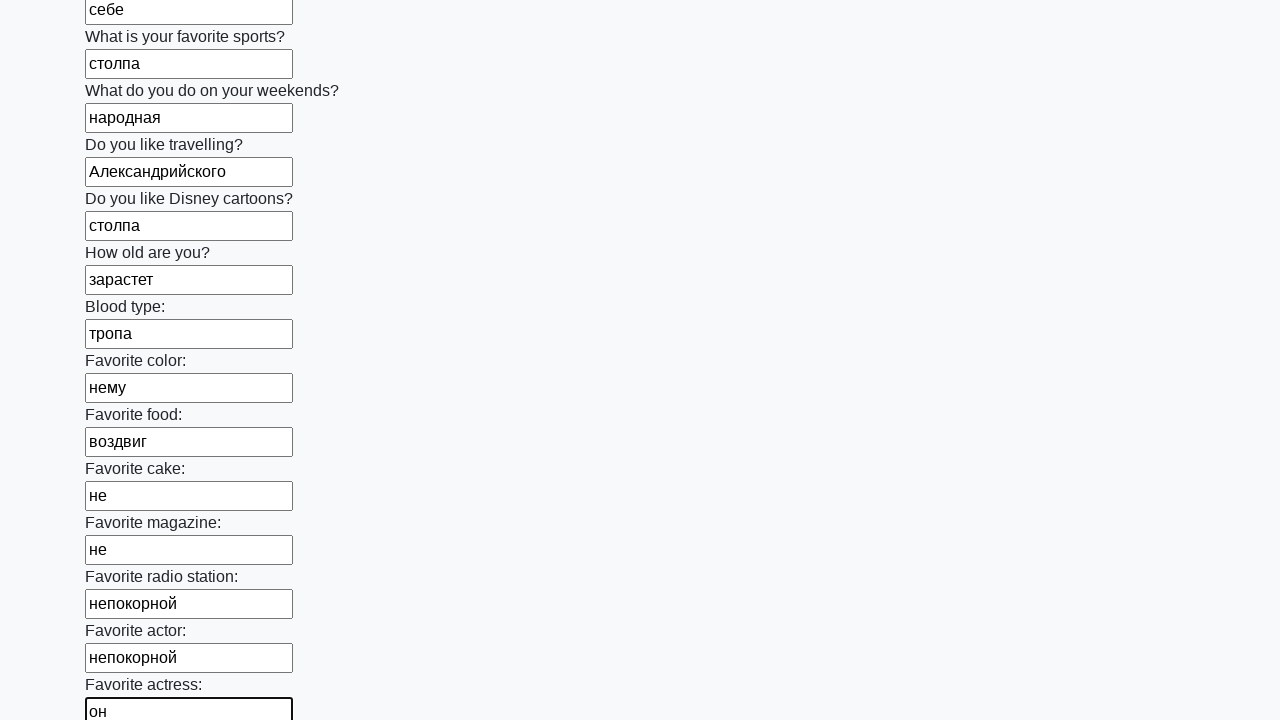

Filled an input field with a random word on input >> nth=26
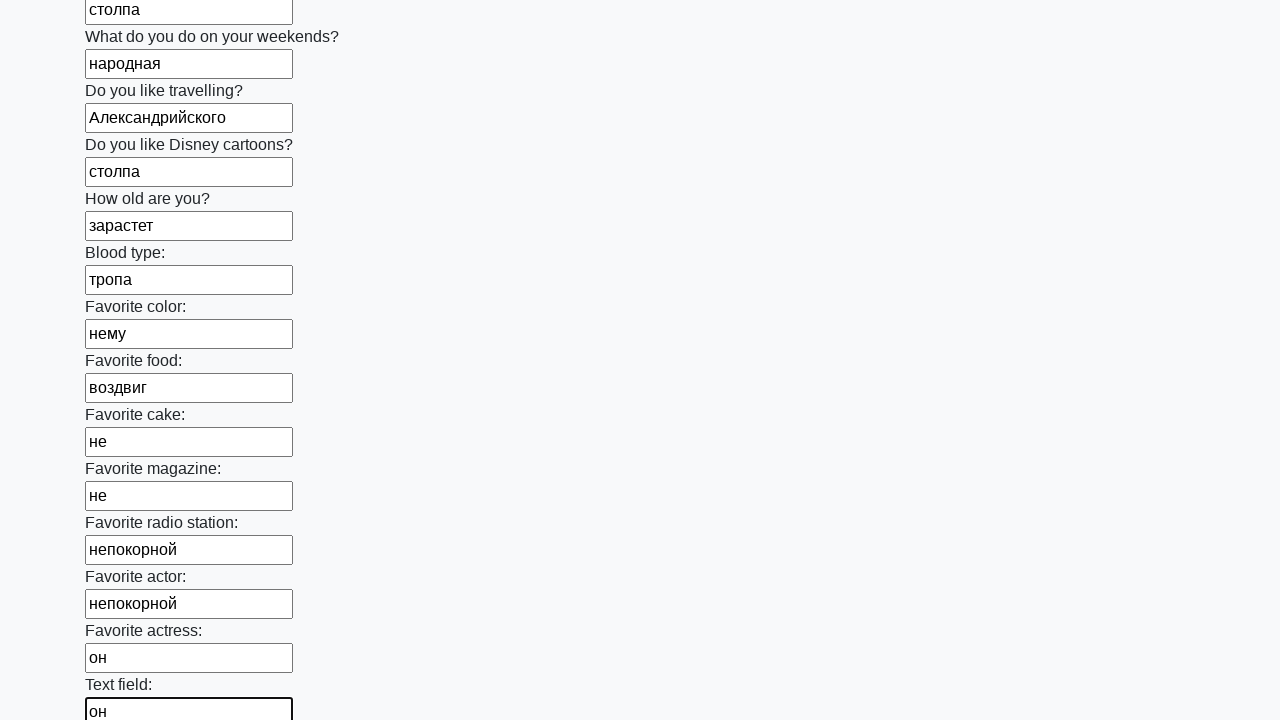

Filled an input field with a random word on input >> nth=27
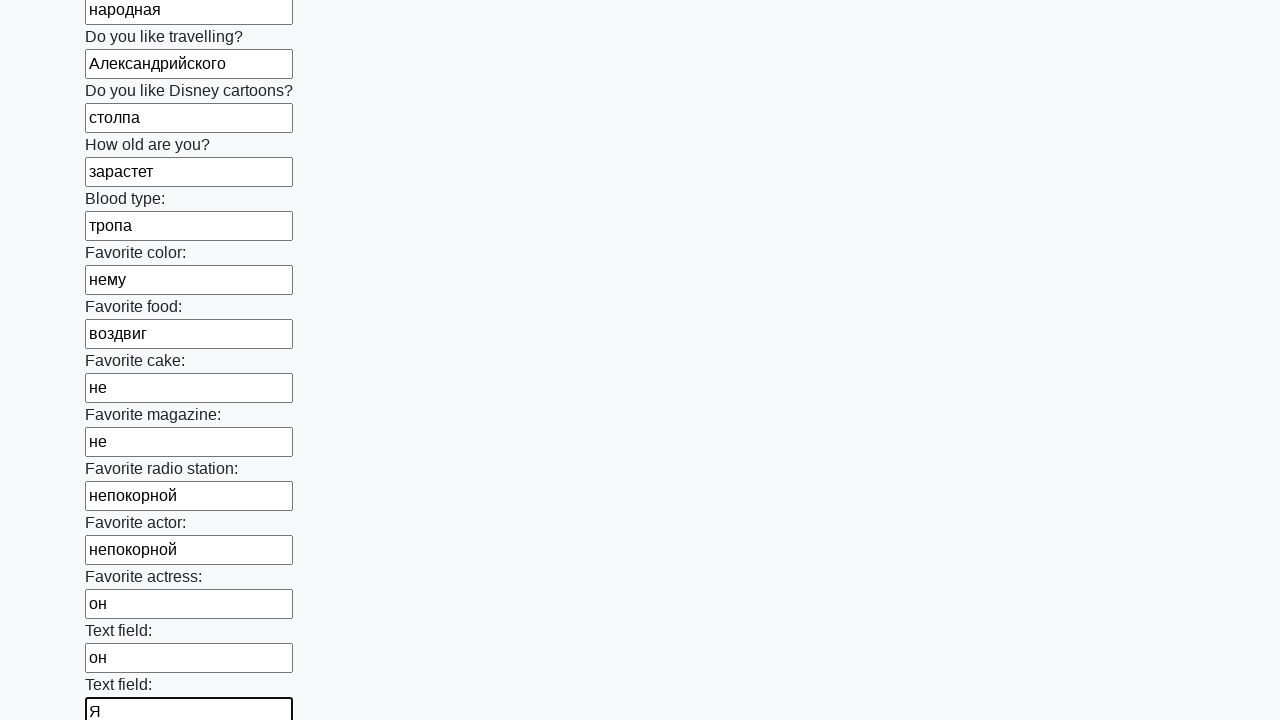

Filled an input field with a random word on input >> nth=28
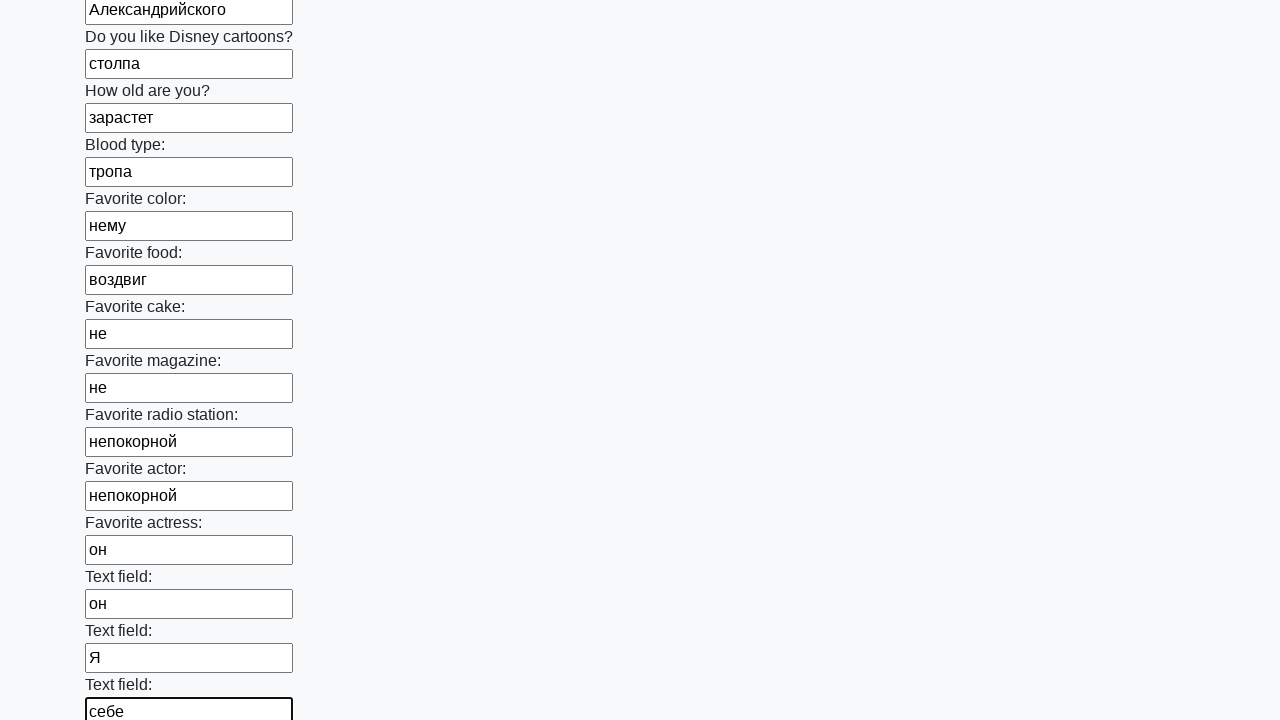

Filled an input field with a random word on input >> nth=29
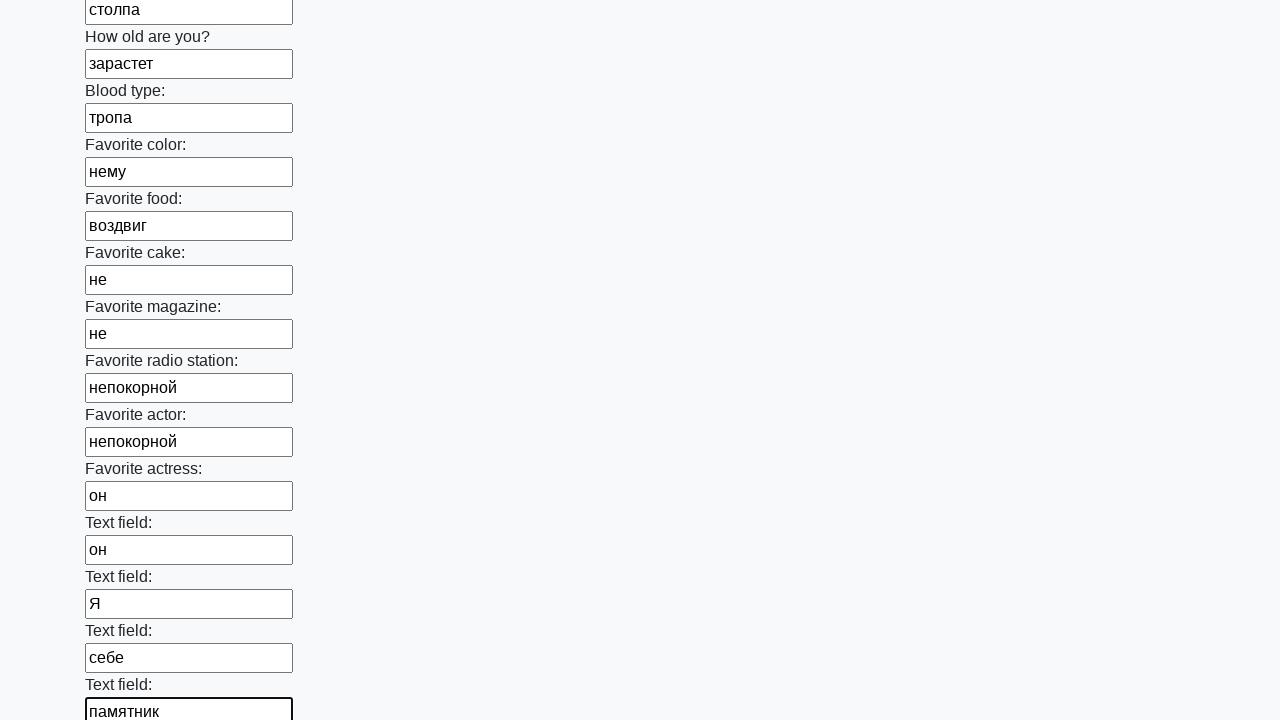

Filled an input field with a random word on input >> nth=30
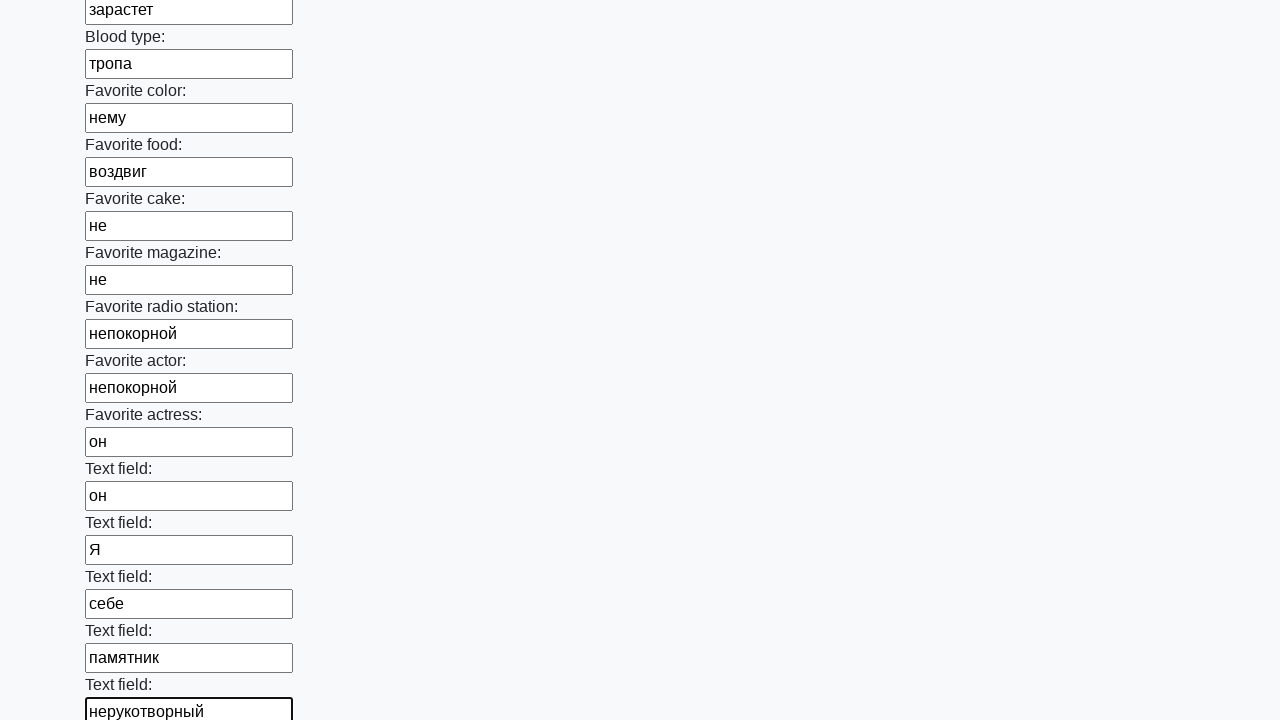

Filled an input field with a random word on input >> nth=31
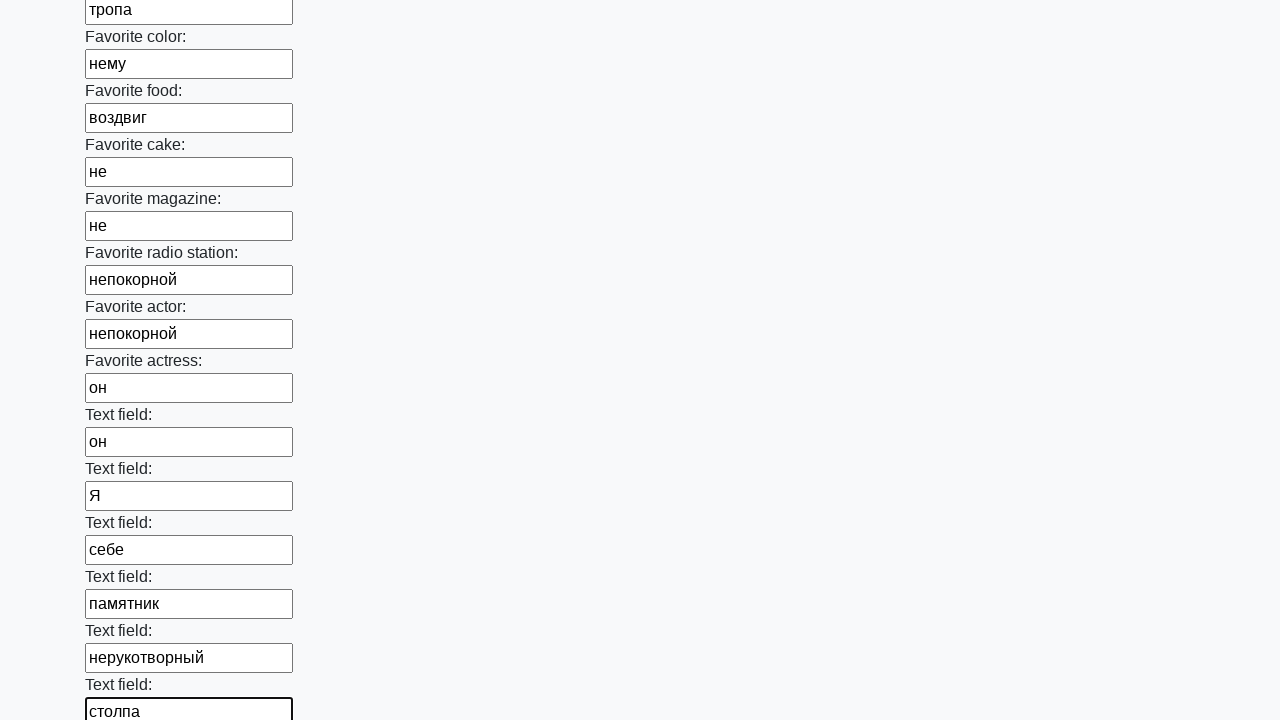

Filled an input field with a random word on input >> nth=32
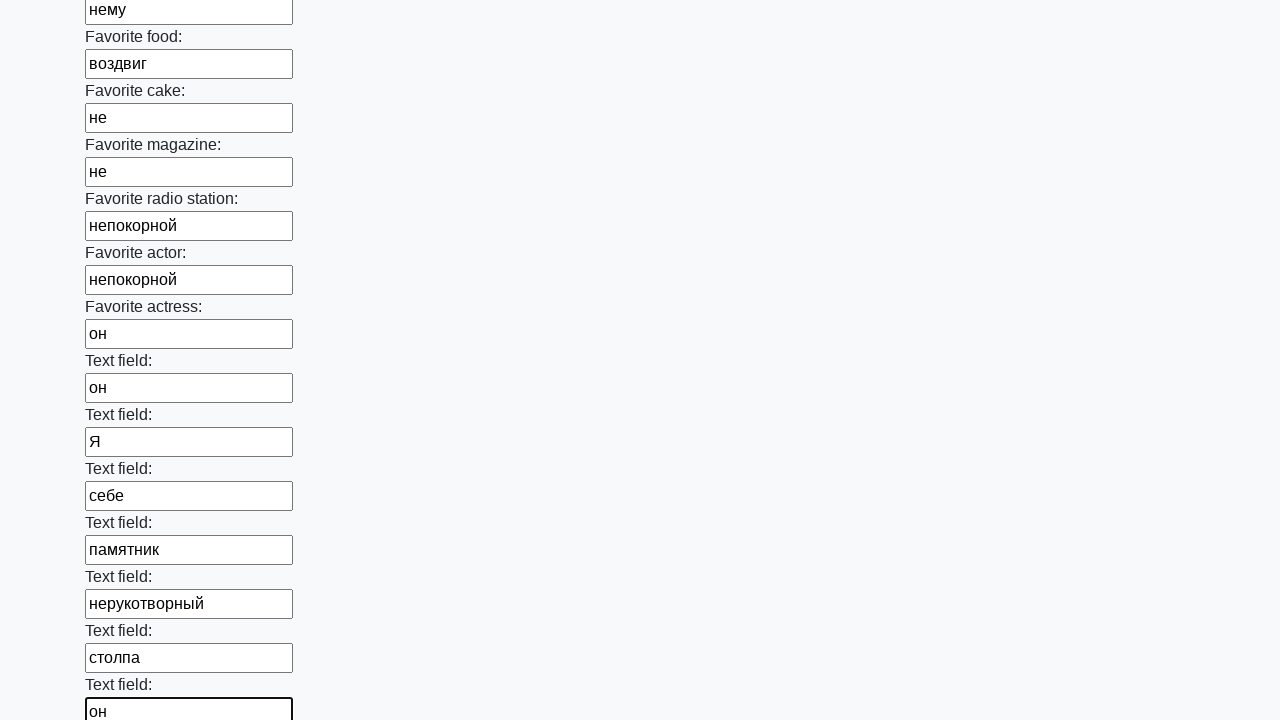

Filled an input field with a random word on input >> nth=33
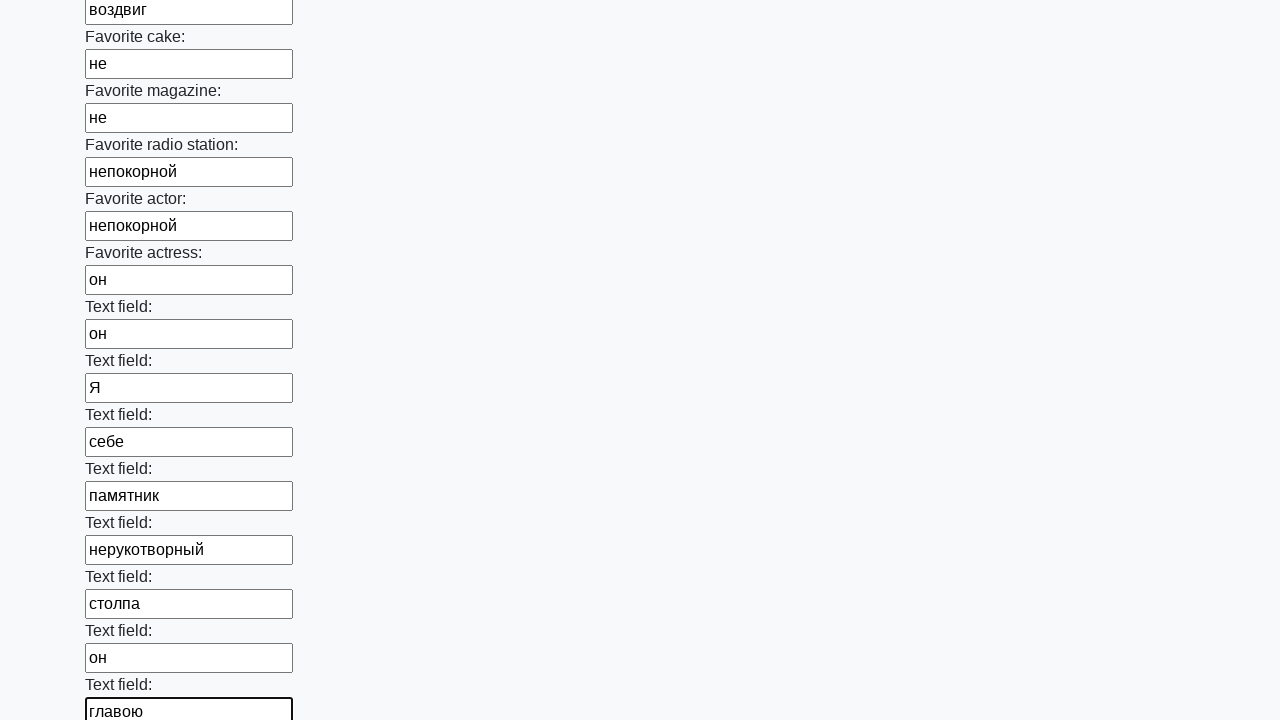

Filled an input field with a random word on input >> nth=34
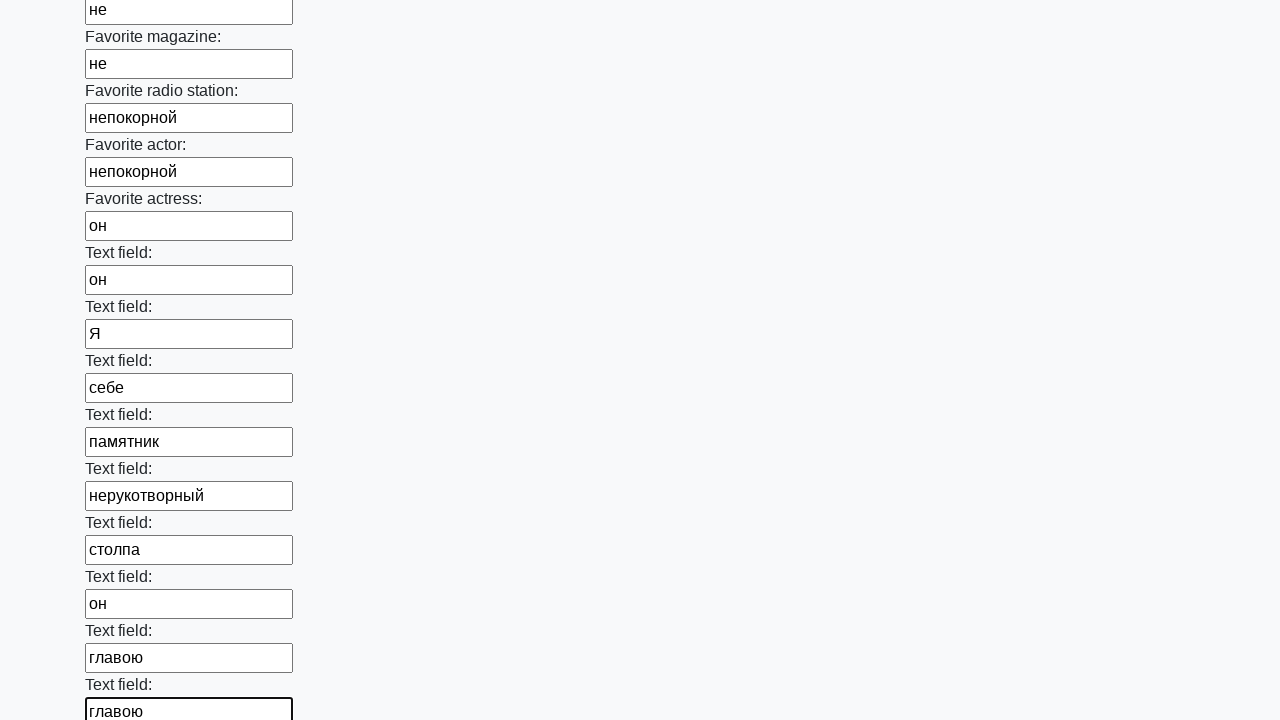

Filled an input field with a random word on input >> nth=35
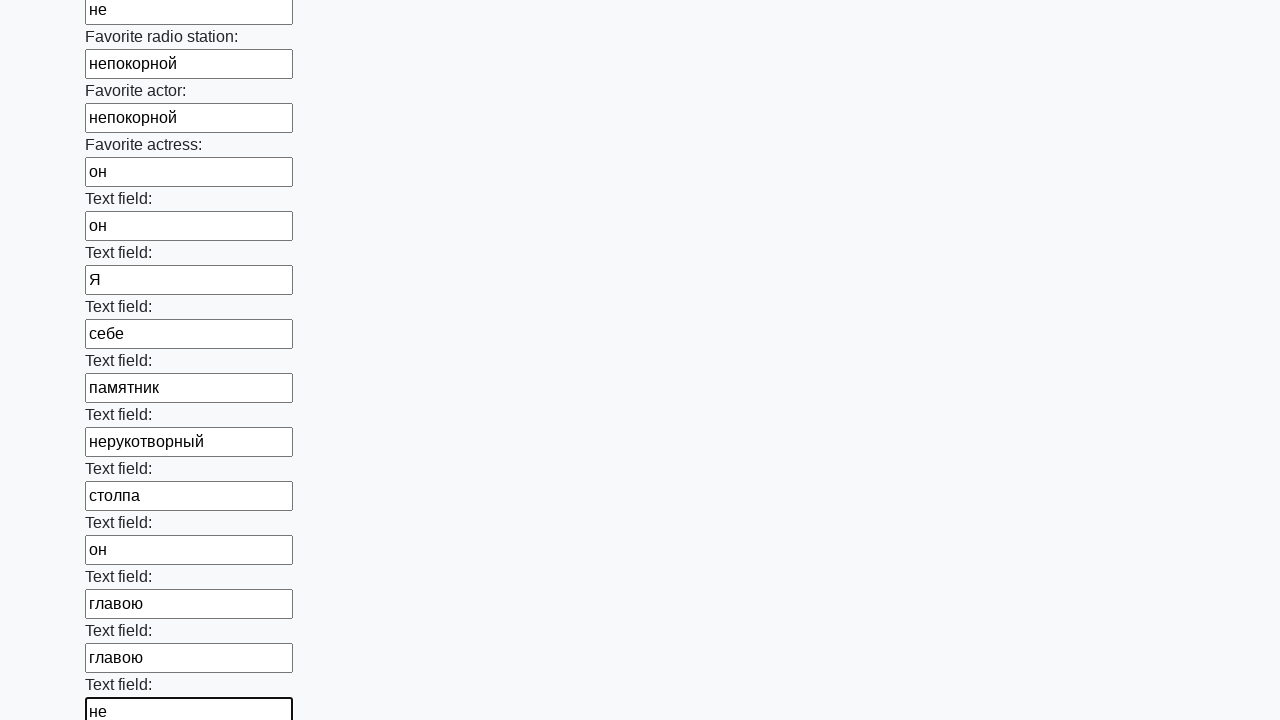

Filled an input field with a random word on input >> nth=36
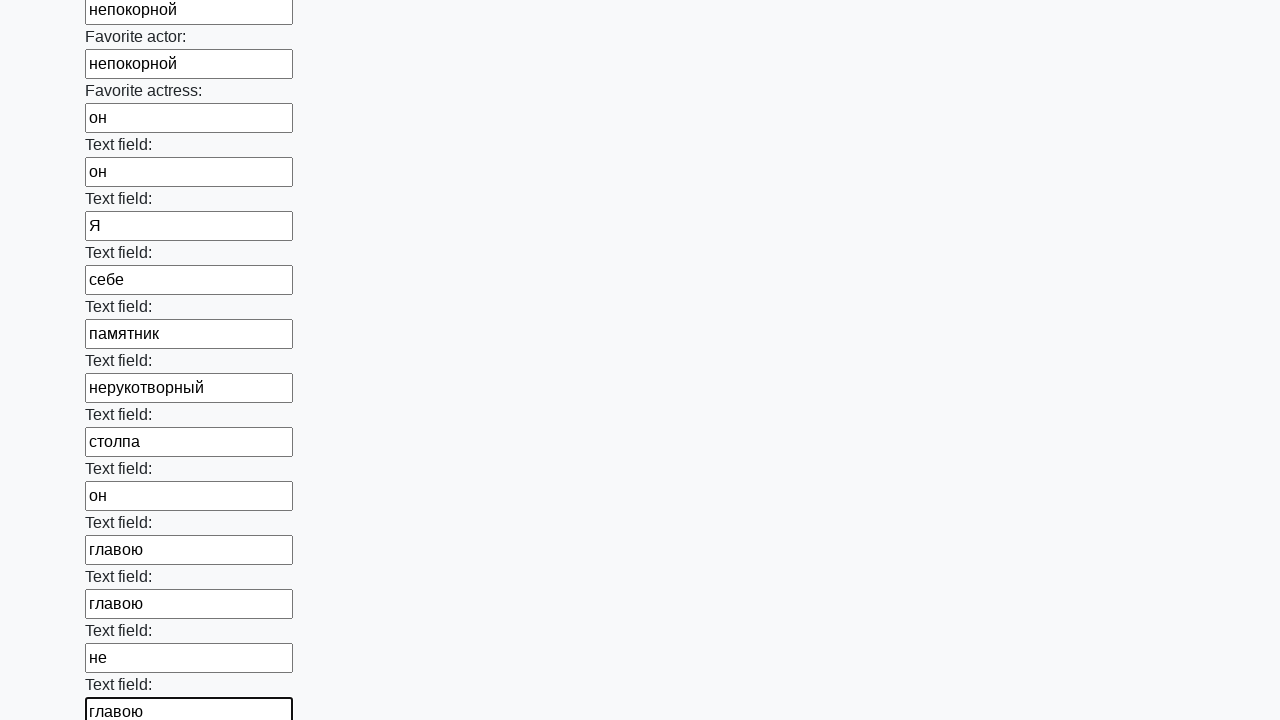

Filled an input field with a random word on input >> nth=37
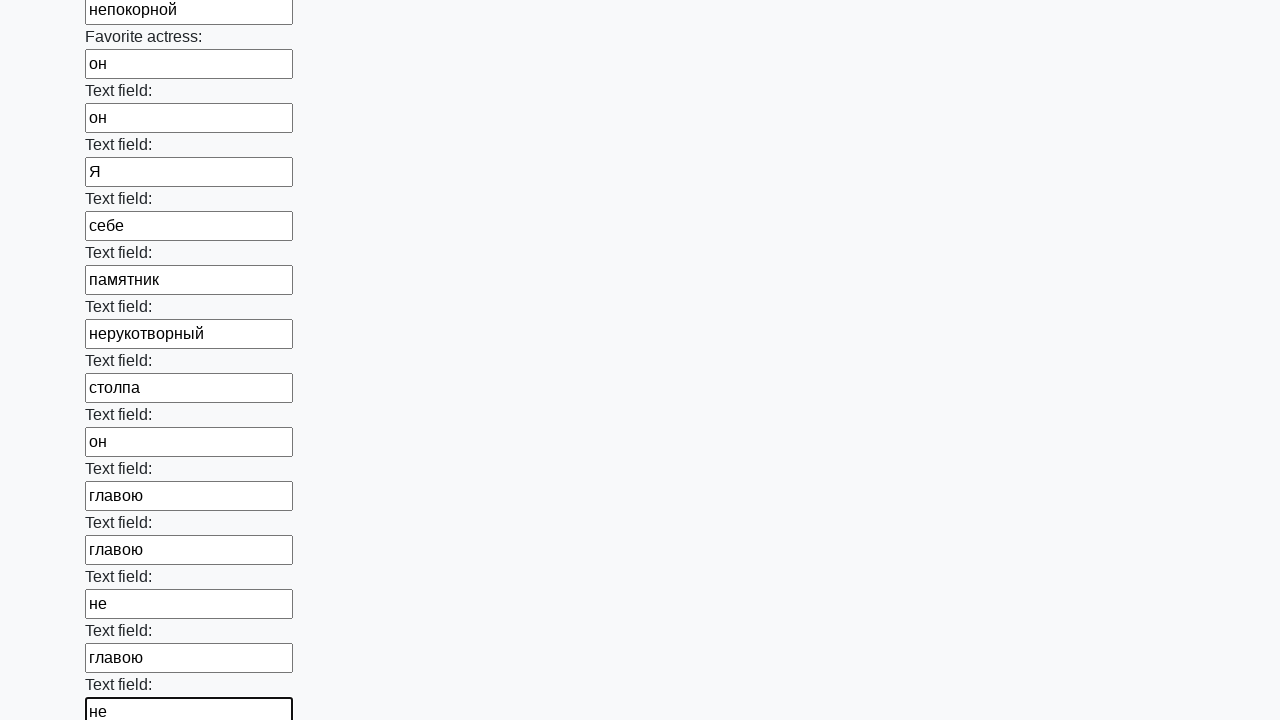

Filled an input field with a random word on input >> nth=38
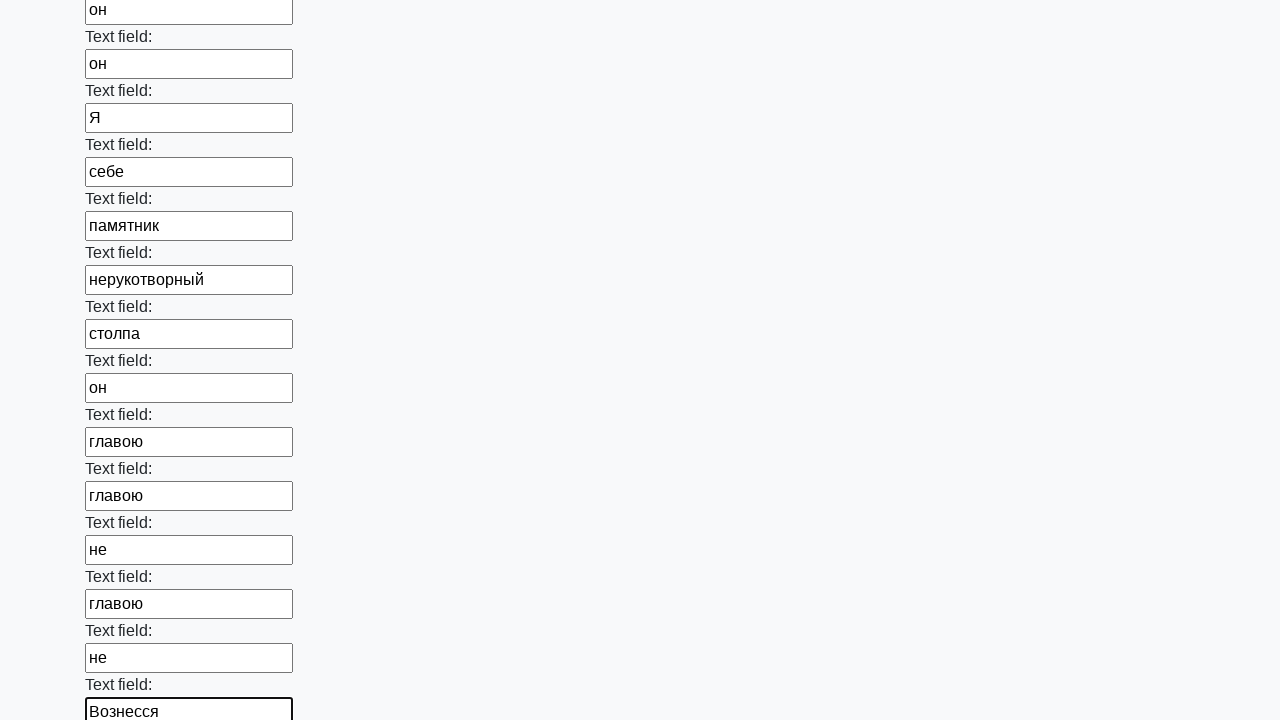

Filled an input field with a random word on input >> nth=39
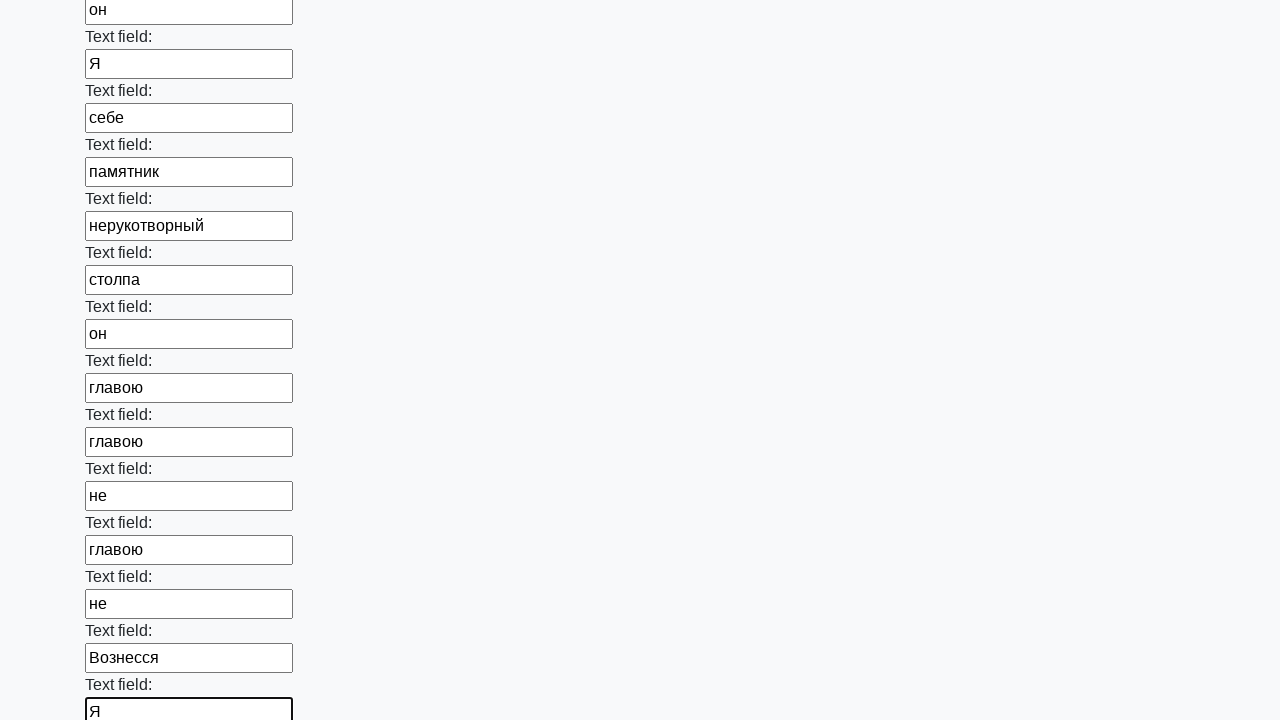

Filled an input field with a random word on input >> nth=40
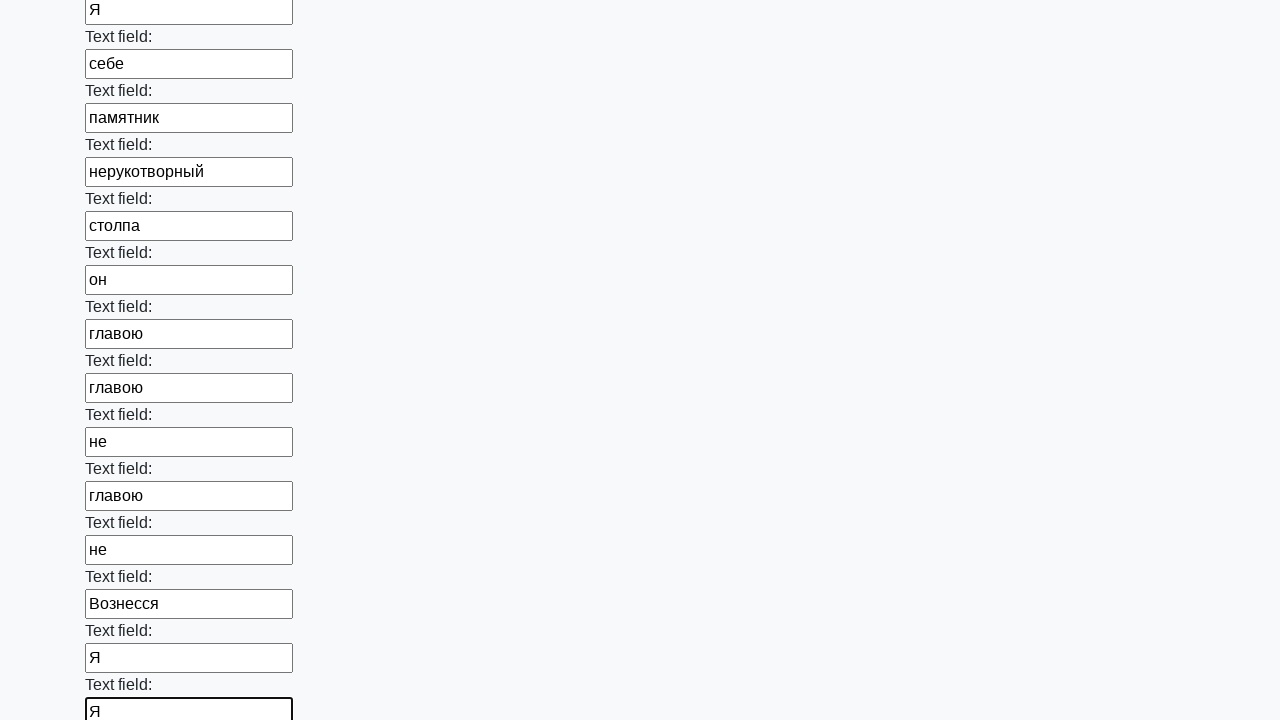

Filled an input field with a random word on input >> nth=41
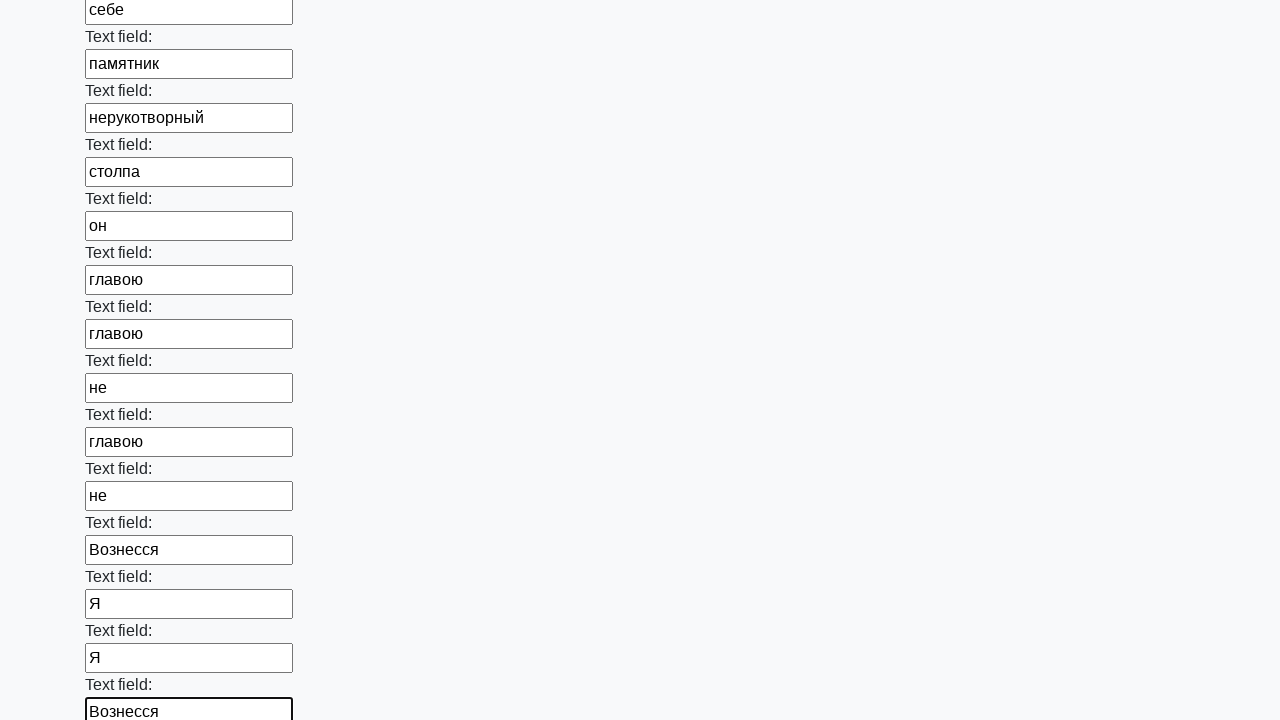

Filled an input field with a random word on input >> nth=42
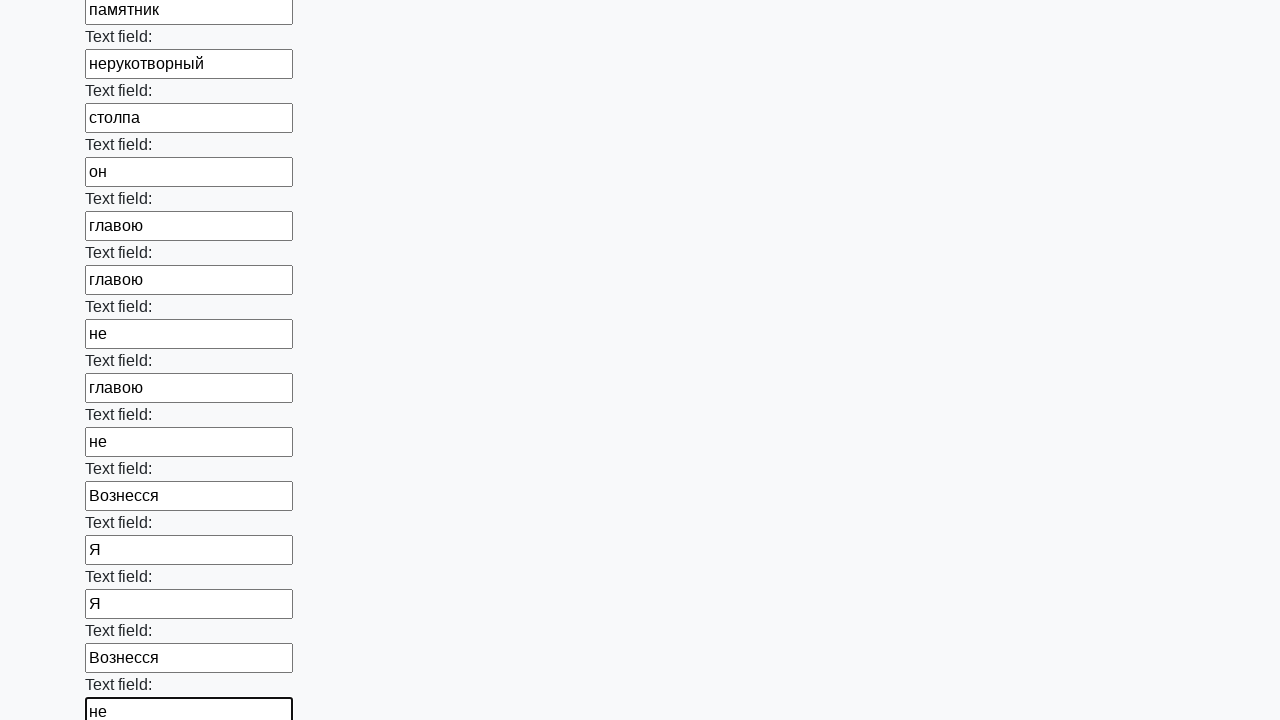

Filled an input field with a random word on input >> nth=43
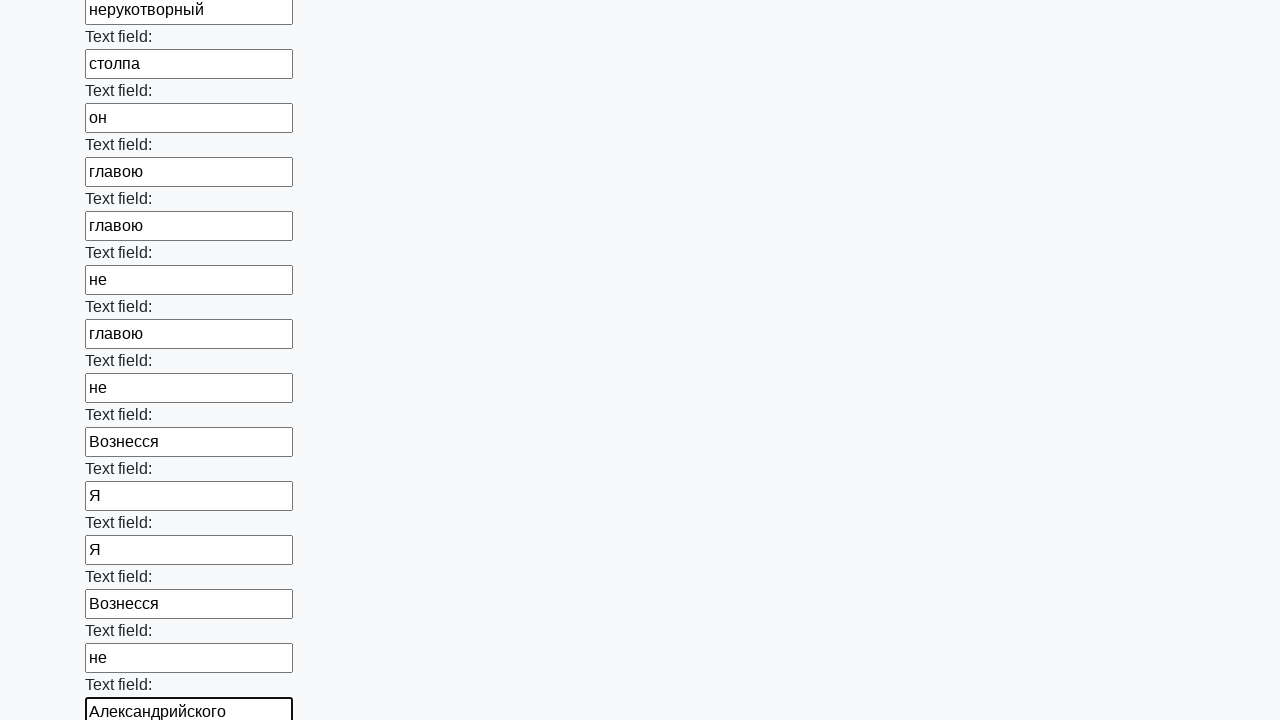

Filled an input field with a random word on input >> nth=44
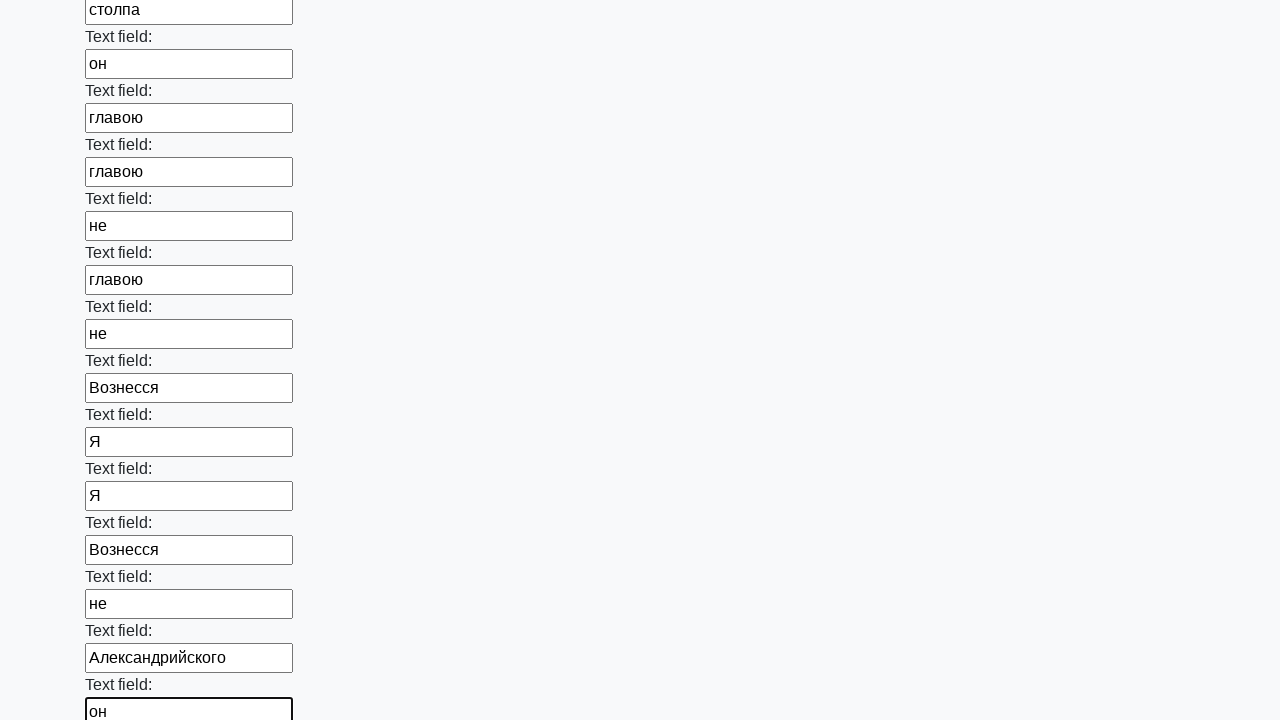

Filled an input field with a random word on input >> nth=45
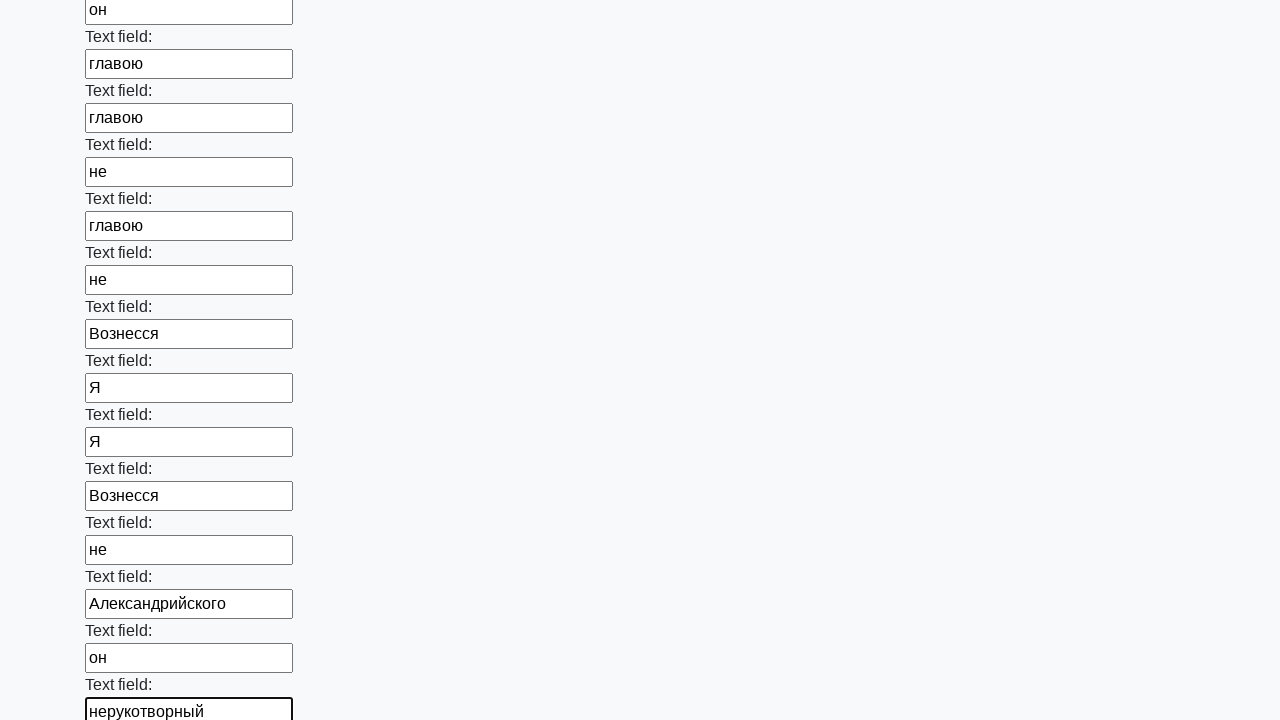

Filled an input field with a random word on input >> nth=46
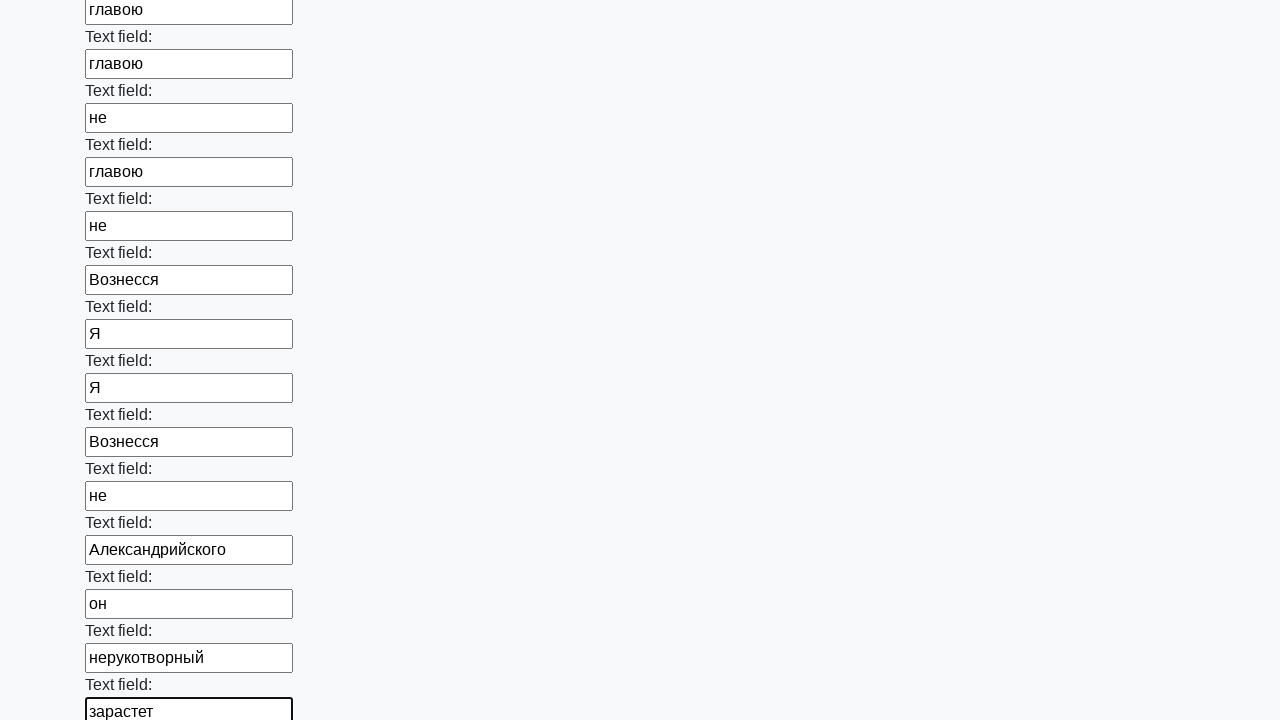

Filled an input field with a random word on input >> nth=47
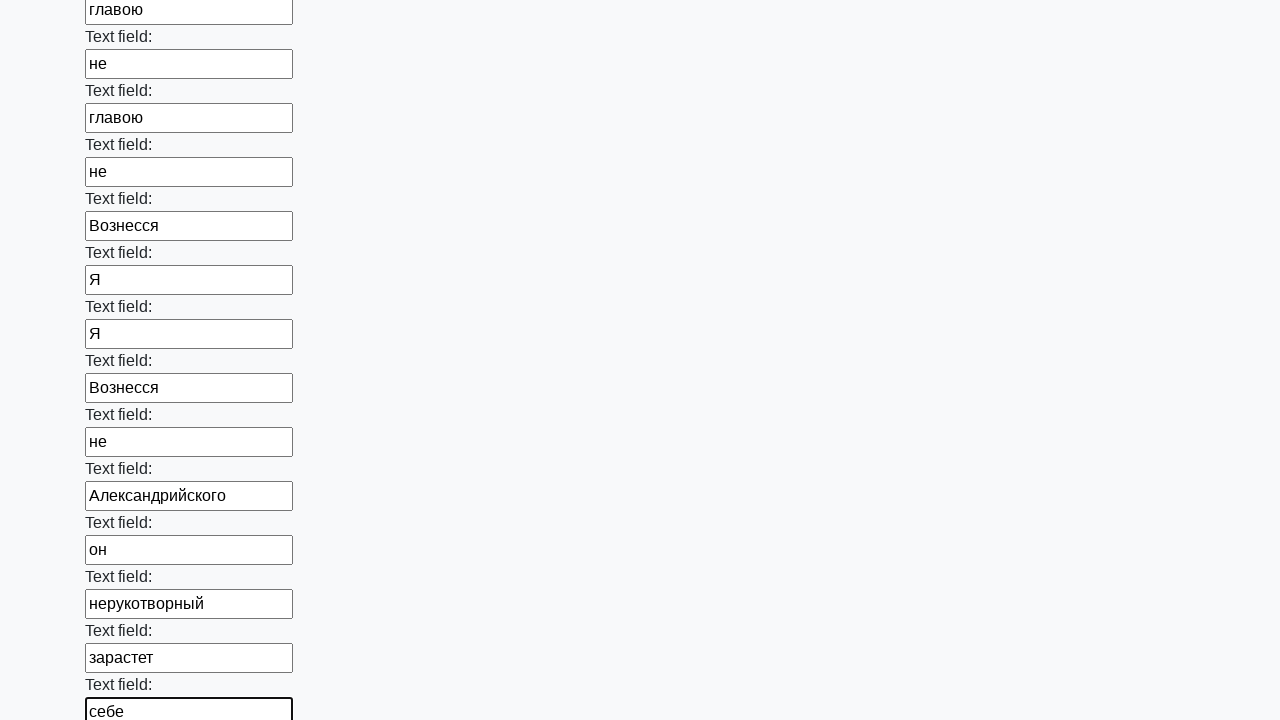

Filled an input field with a random word on input >> nth=48
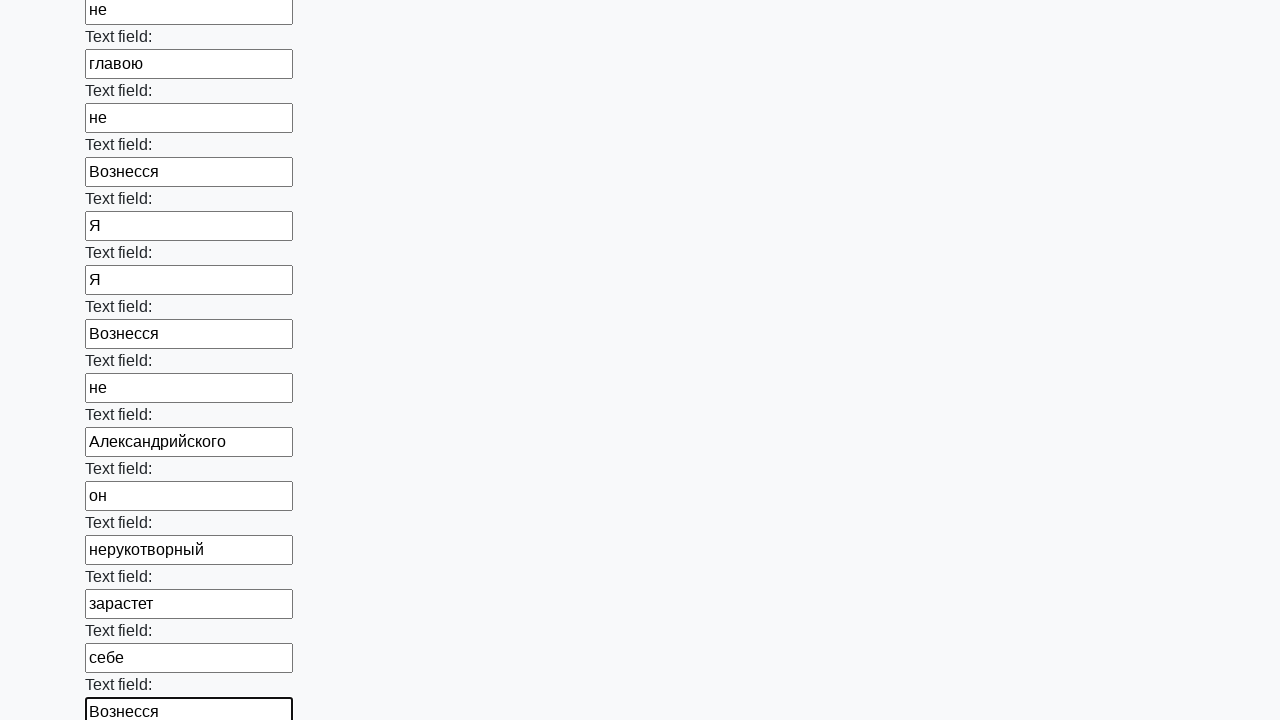

Filled an input field with a random word on input >> nth=49
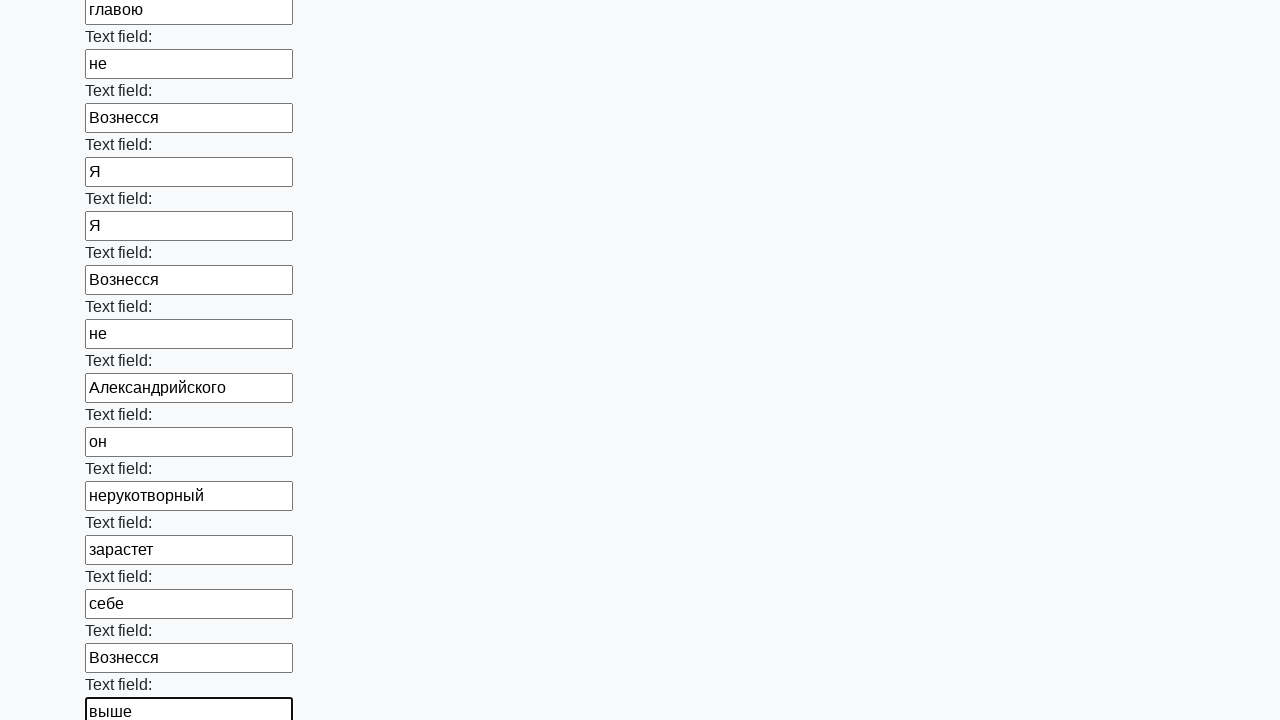

Filled an input field with a random word on input >> nth=50
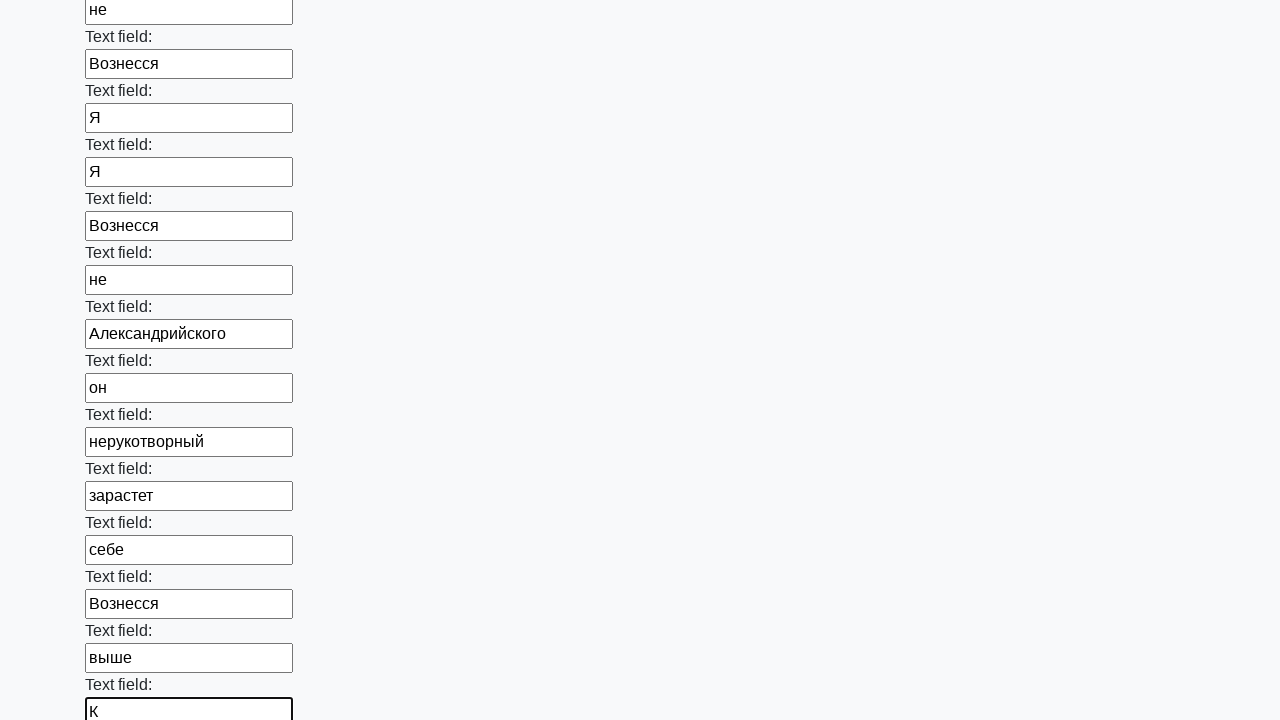

Filled an input field with a random word on input >> nth=51
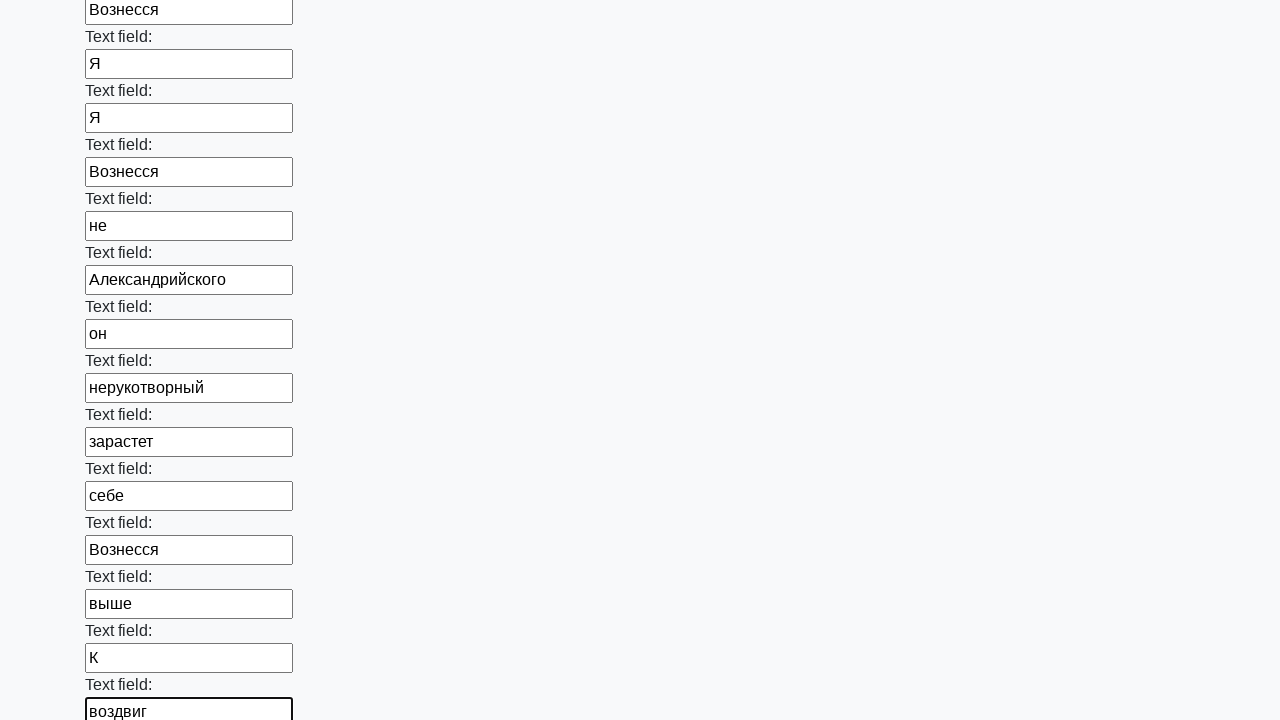

Filled an input field with a random word on input >> nth=52
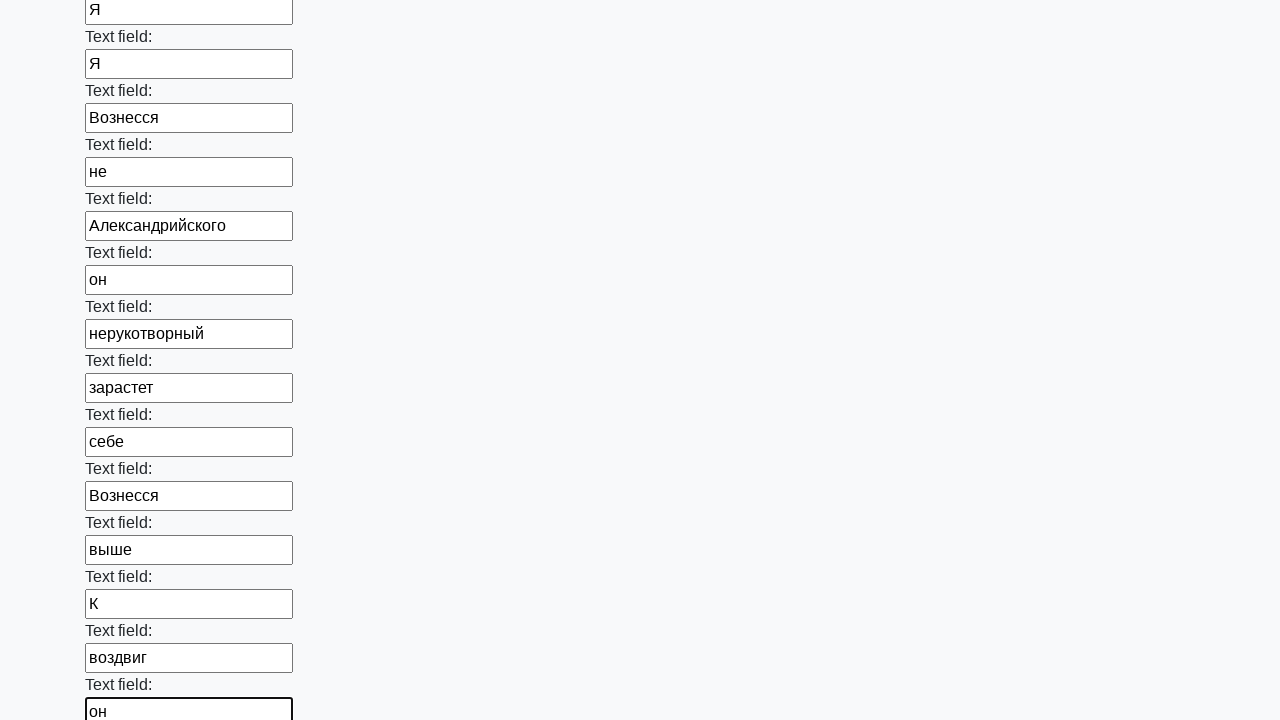

Filled an input field with a random word on input >> nth=53
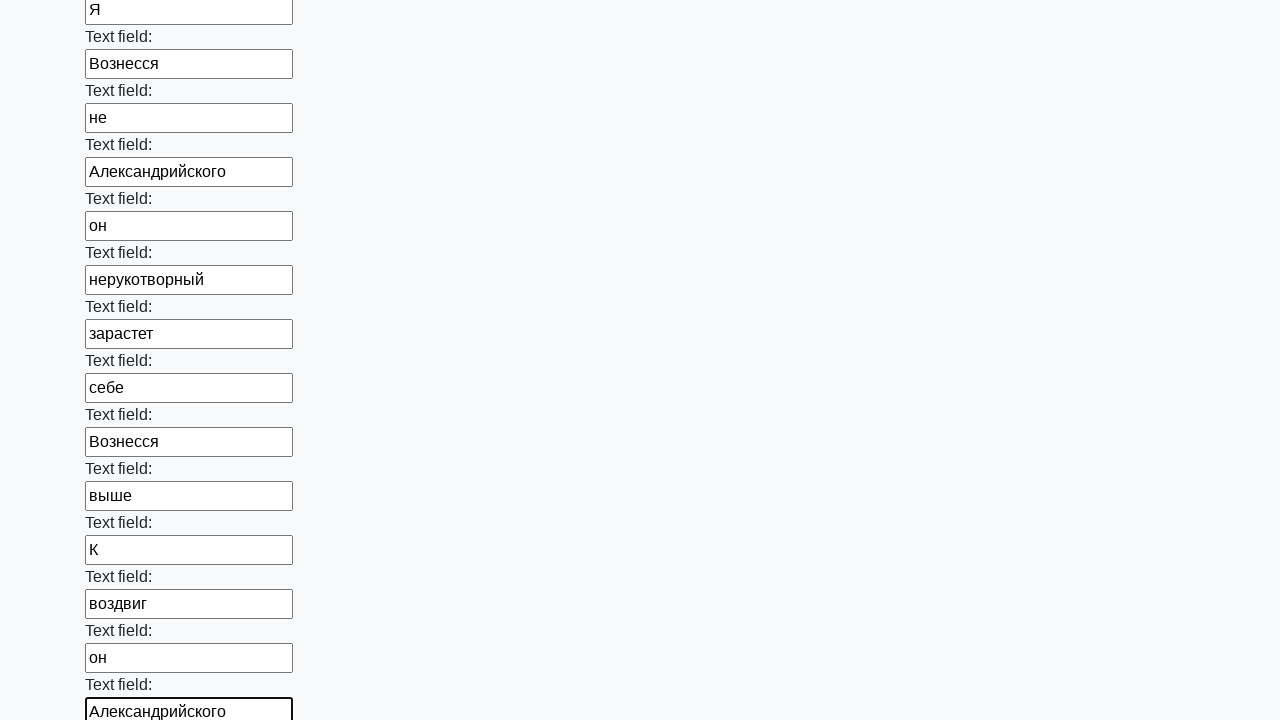

Filled an input field with a random word on input >> nth=54
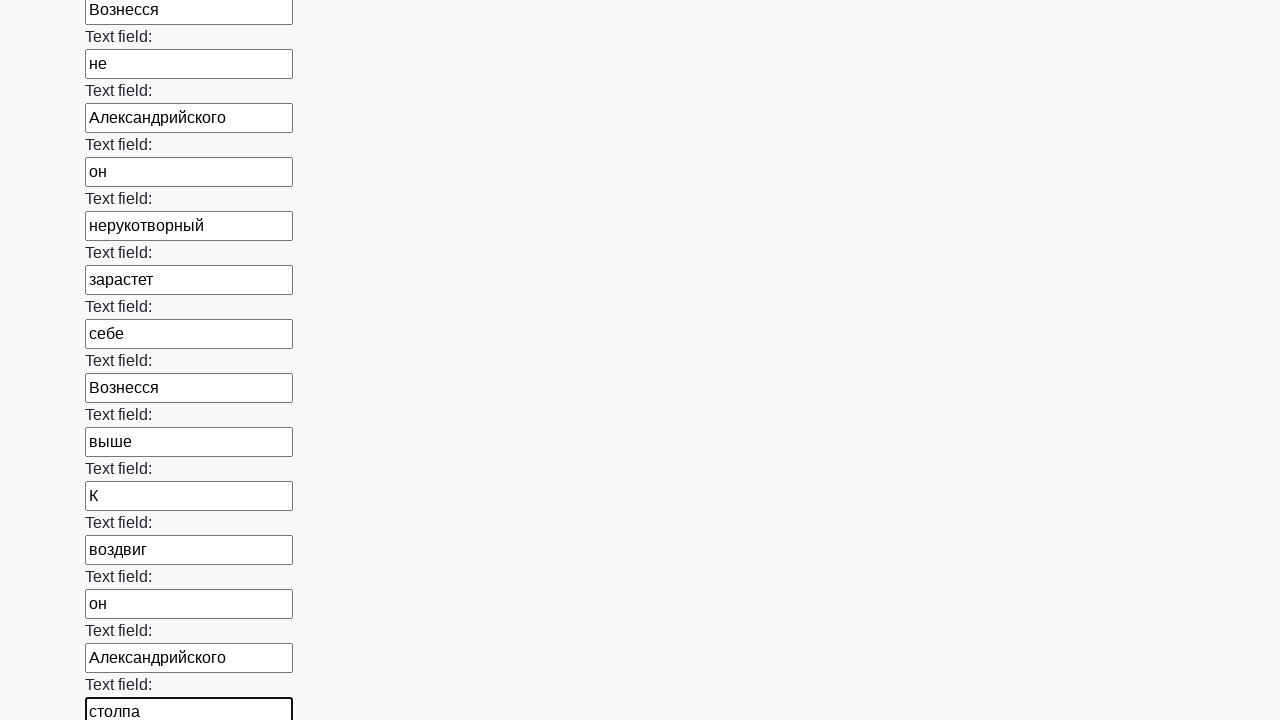

Filled an input field with a random word on input >> nth=55
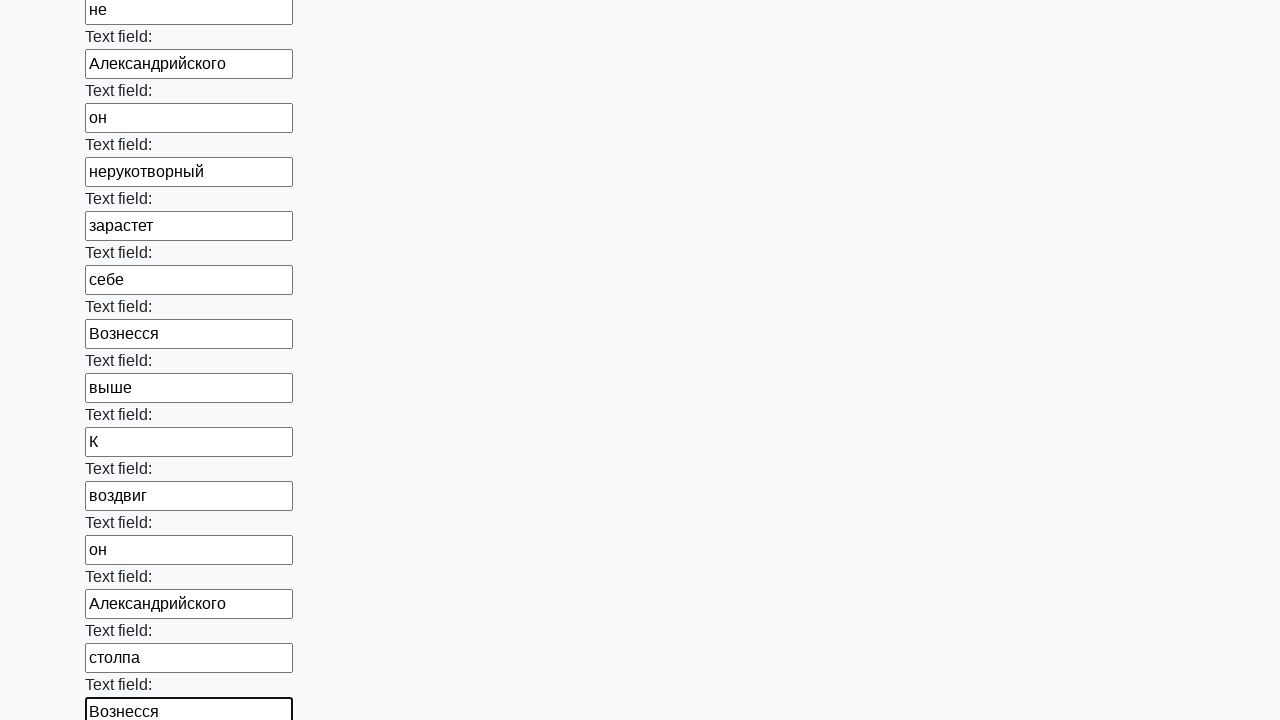

Filled an input field with a random word on input >> nth=56
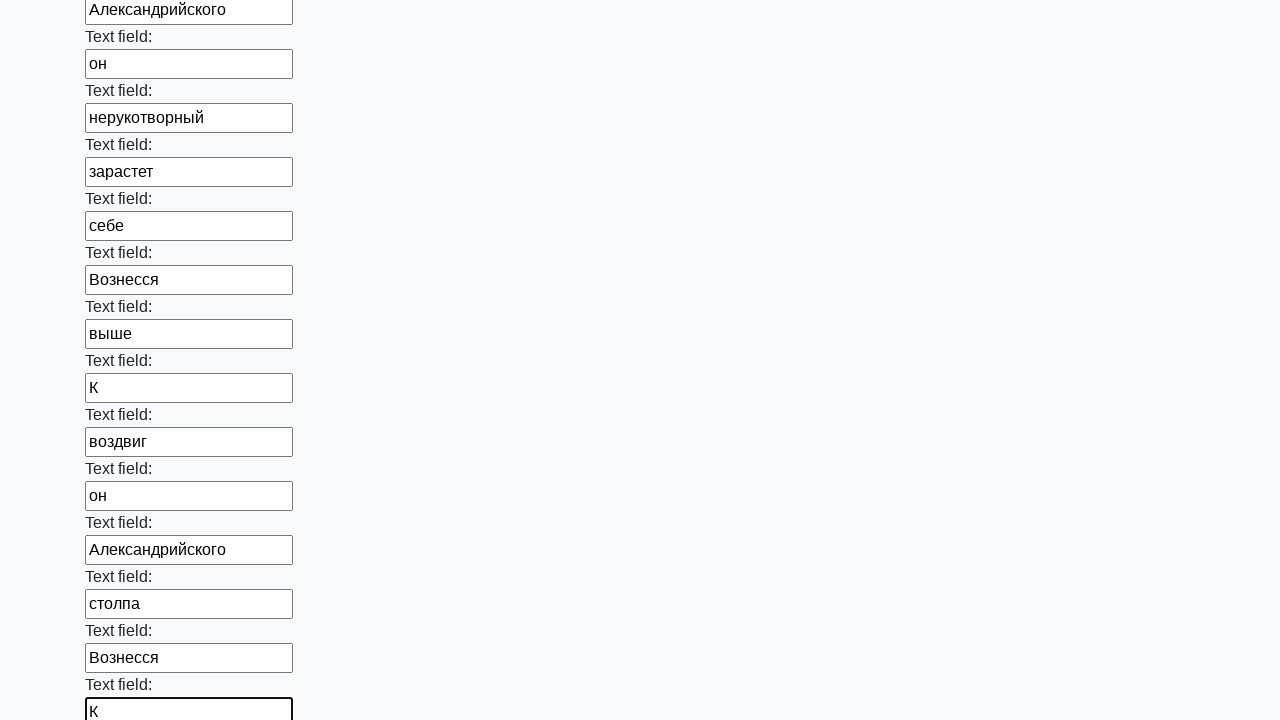

Filled an input field with a random word on input >> nth=57
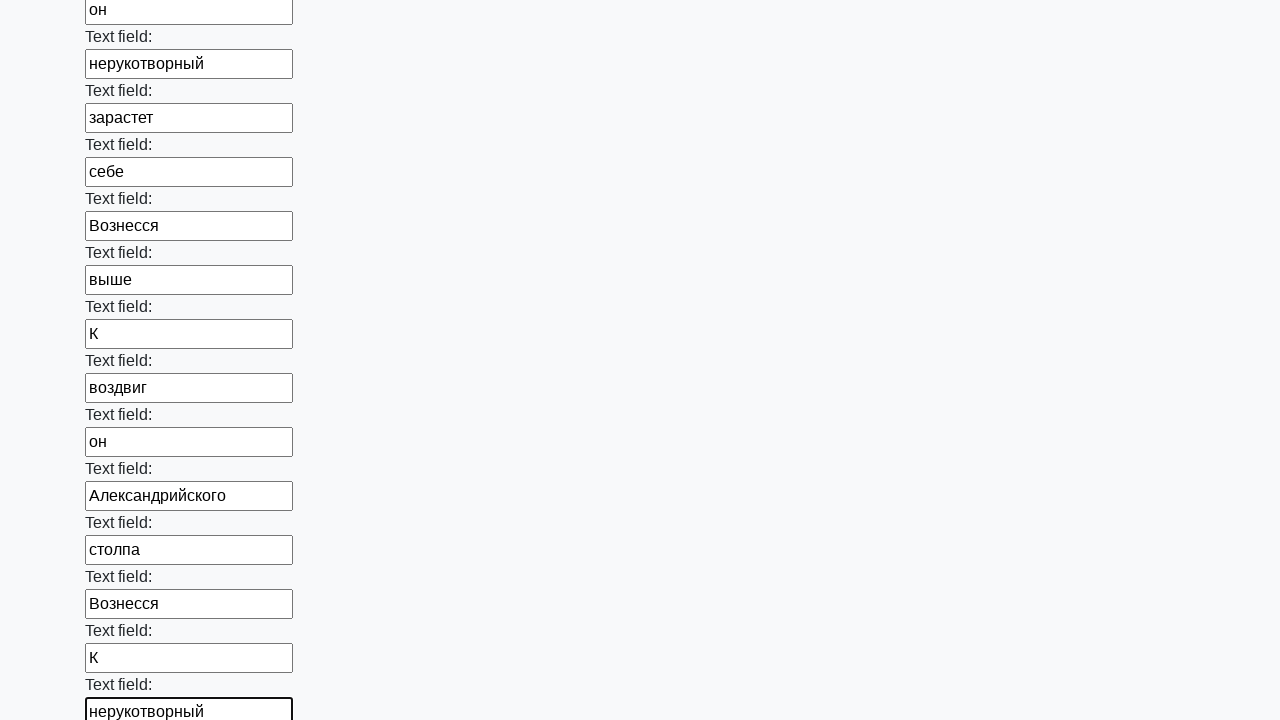

Filled an input field with a random word on input >> nth=58
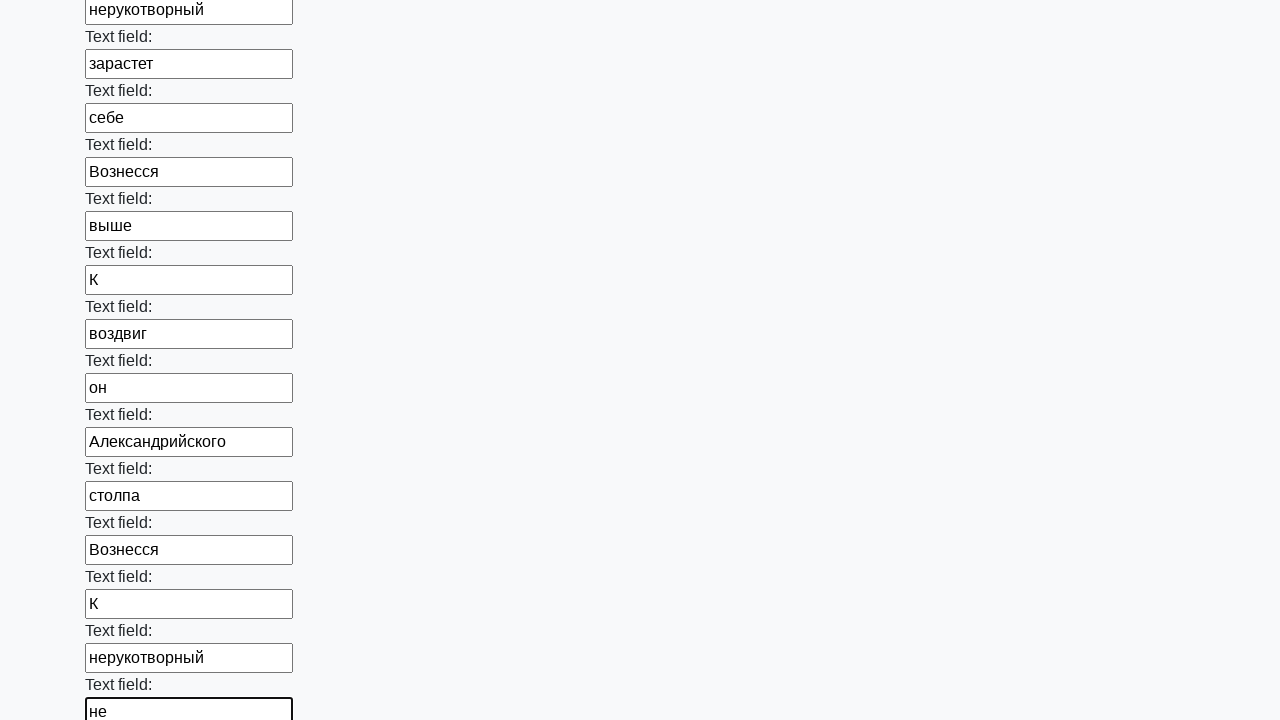

Filled an input field with a random word on input >> nth=59
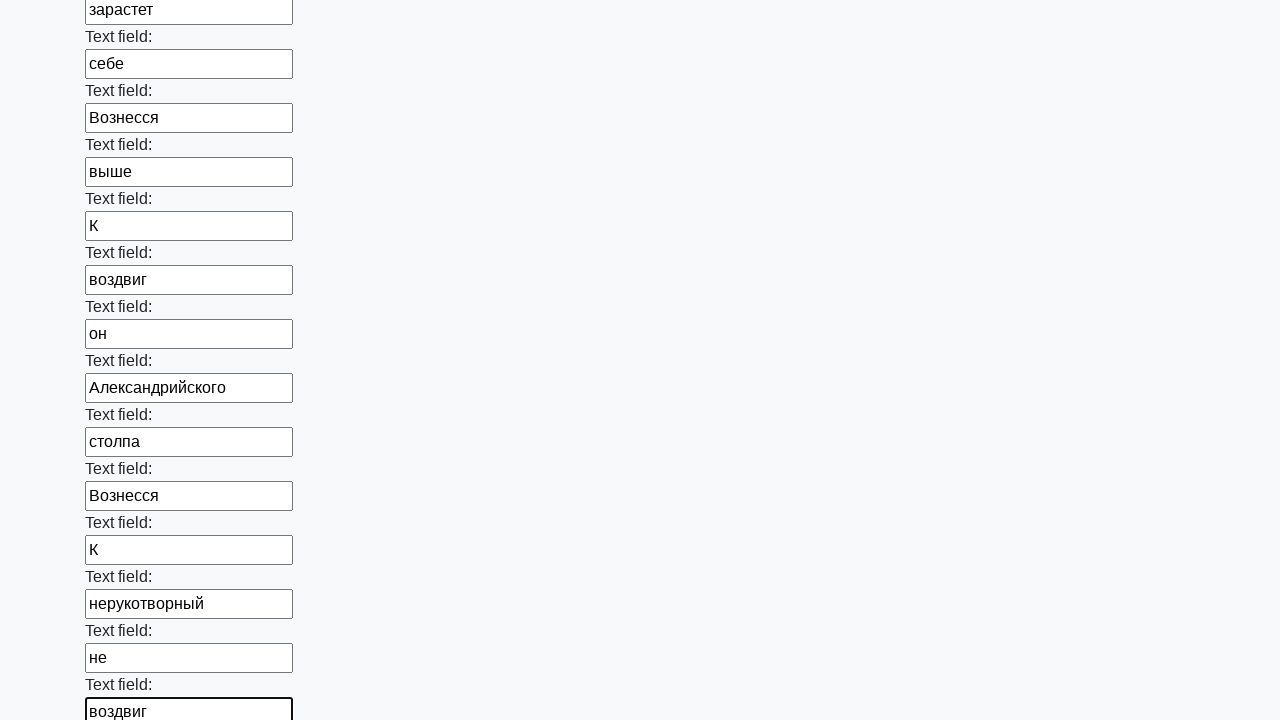

Filled an input field with a random word on input >> nth=60
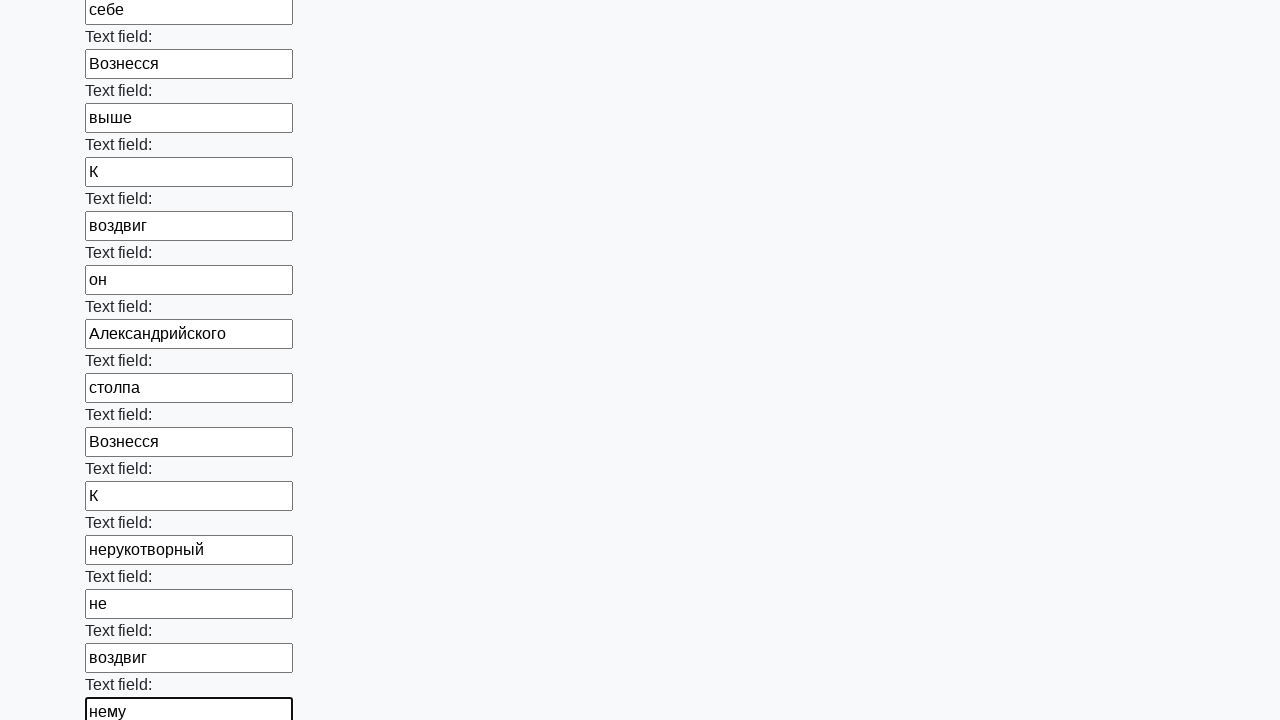

Filled an input field with a random word on input >> nth=61
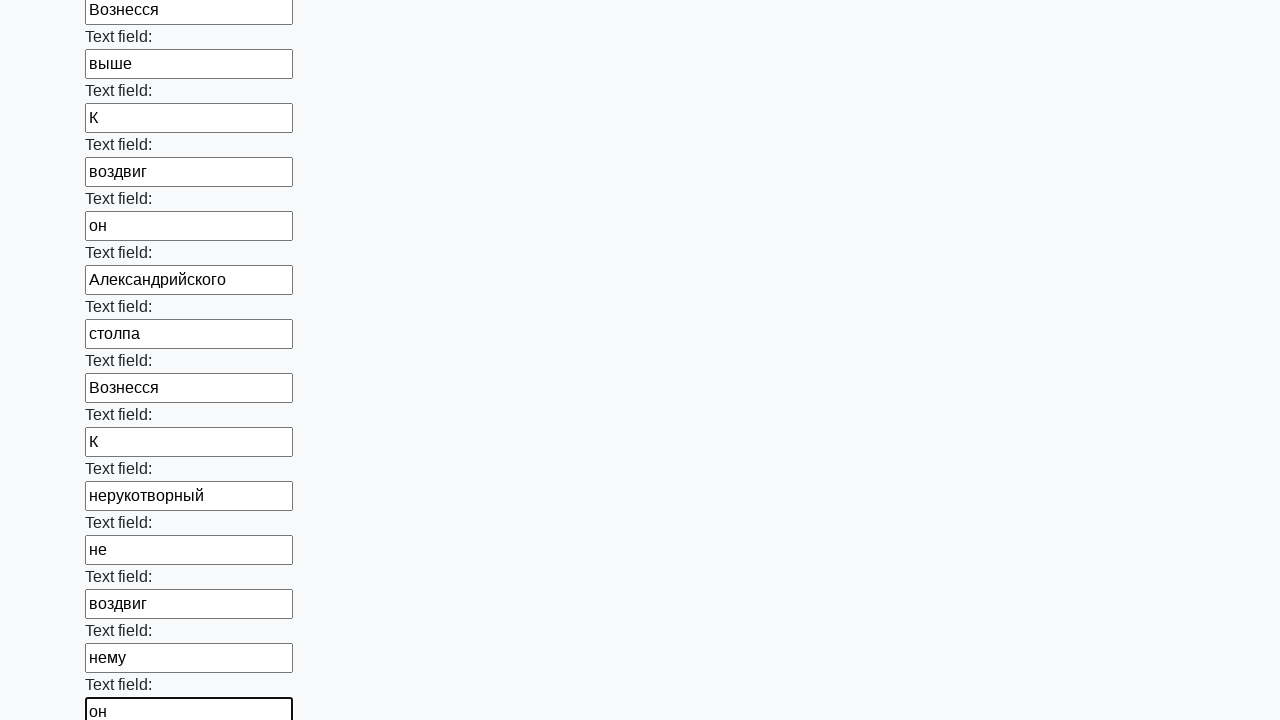

Filled an input field with a random word on input >> nth=62
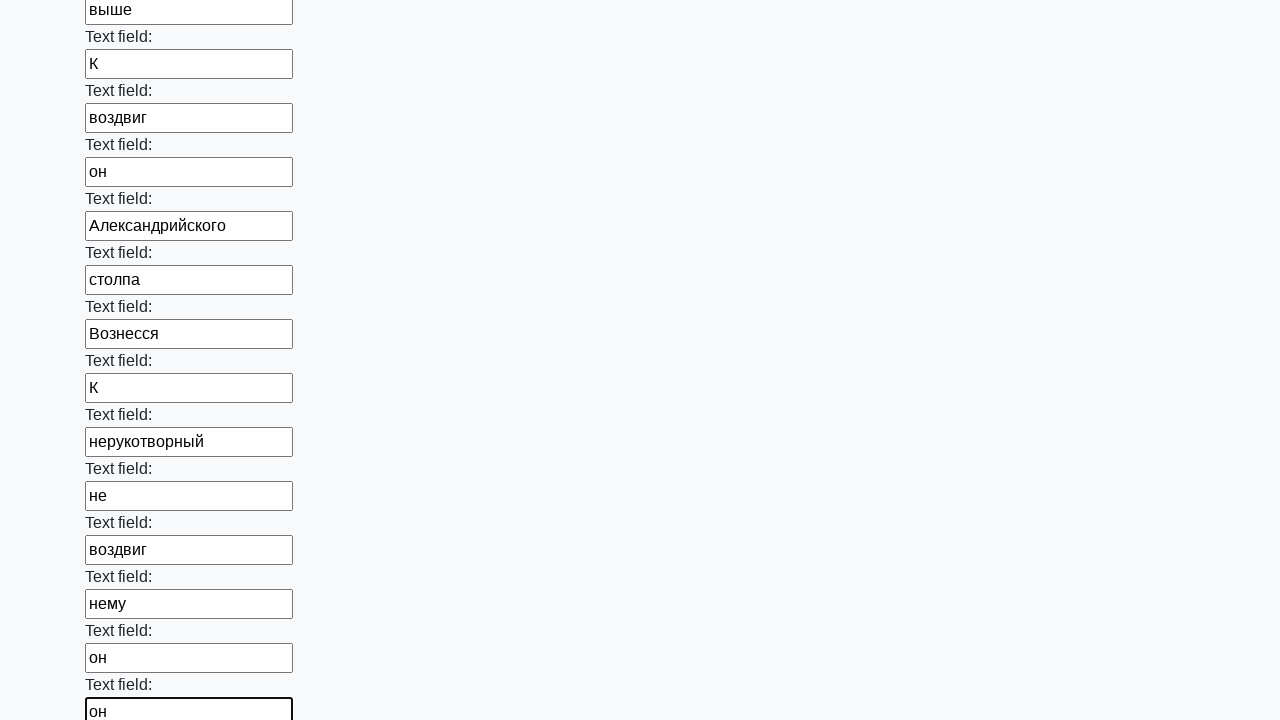

Filled an input field with a random word on input >> nth=63
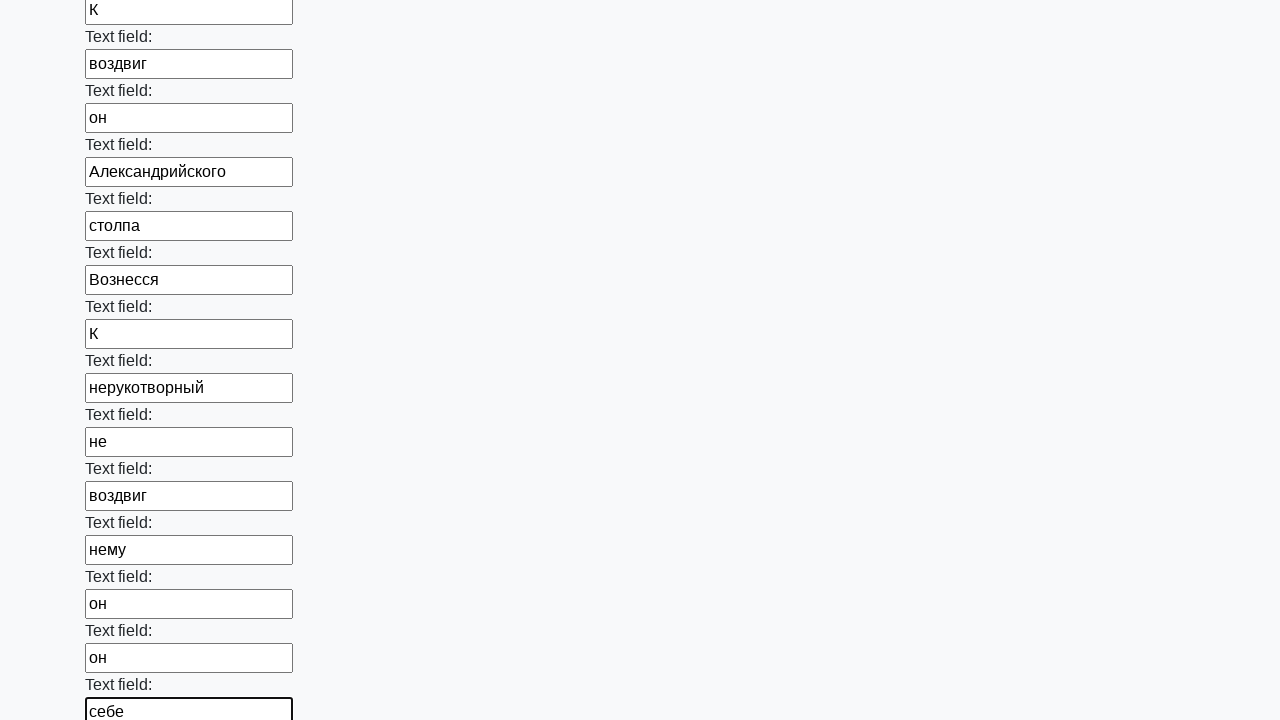

Filled an input field with a random word on input >> nth=64
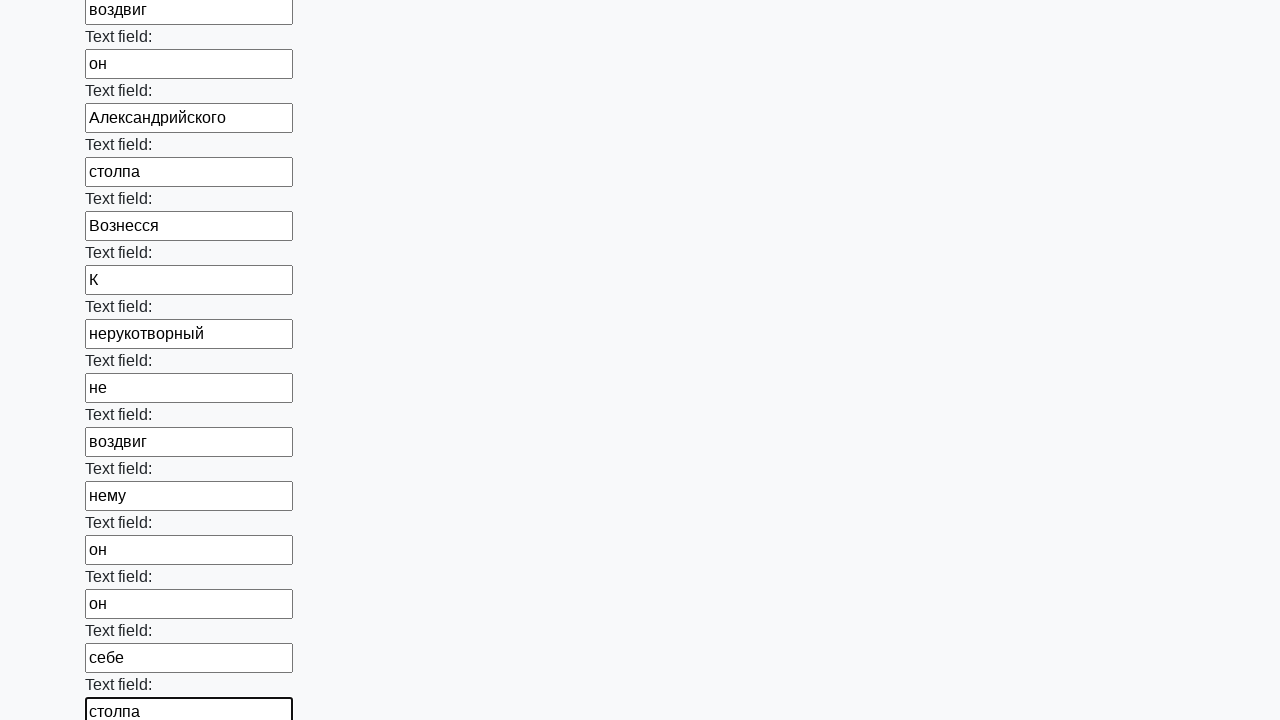

Filled an input field with a random word on input >> nth=65
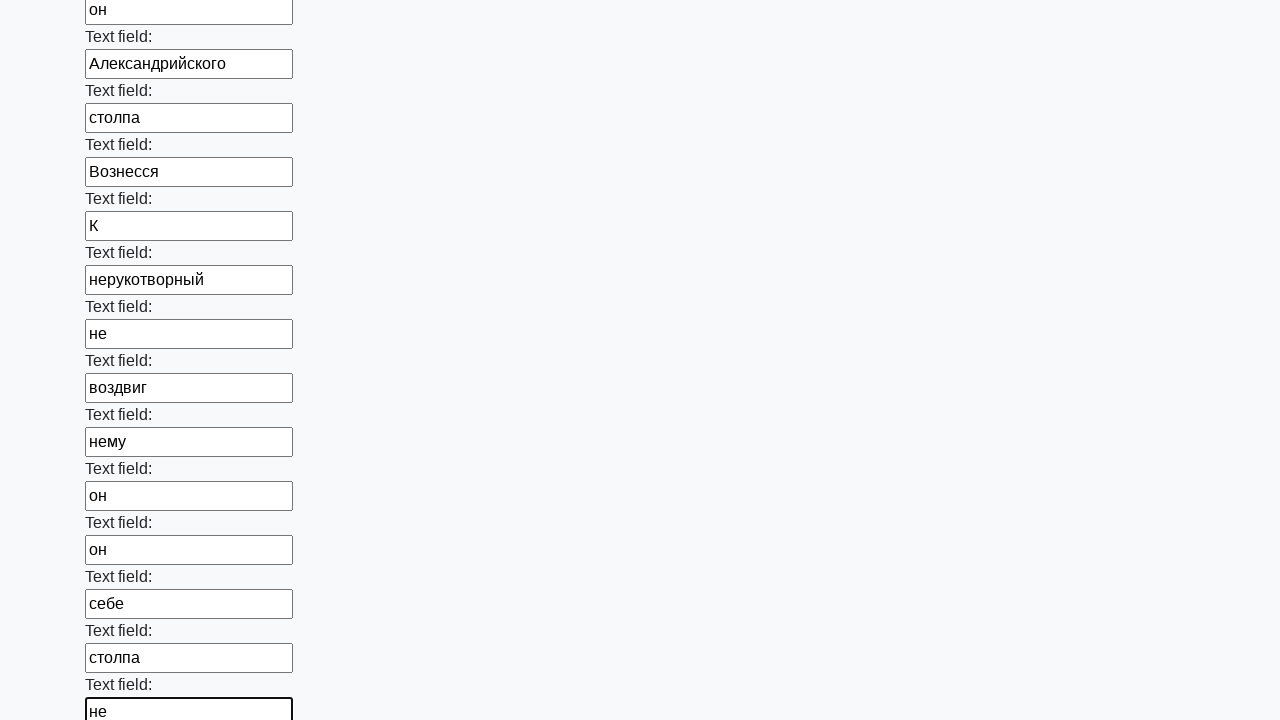

Filled an input field with a random word on input >> nth=66
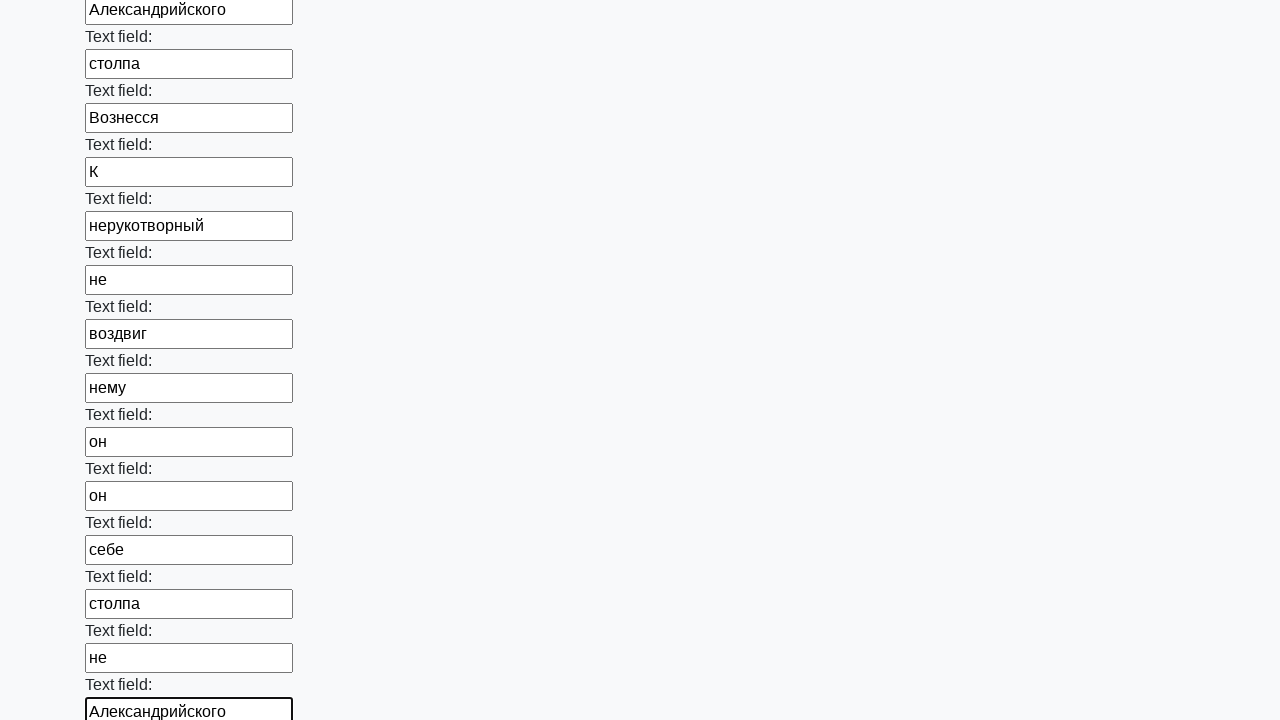

Filled an input field with a random word on input >> nth=67
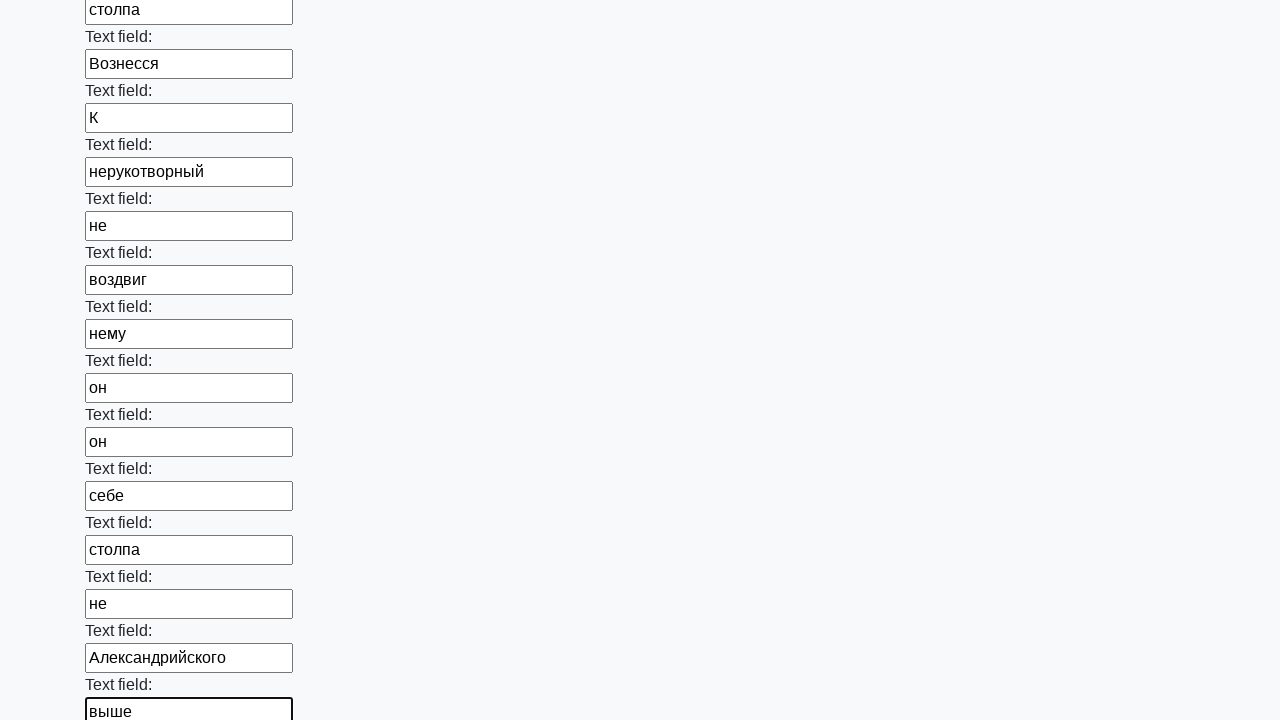

Filled an input field with a random word on input >> nth=68
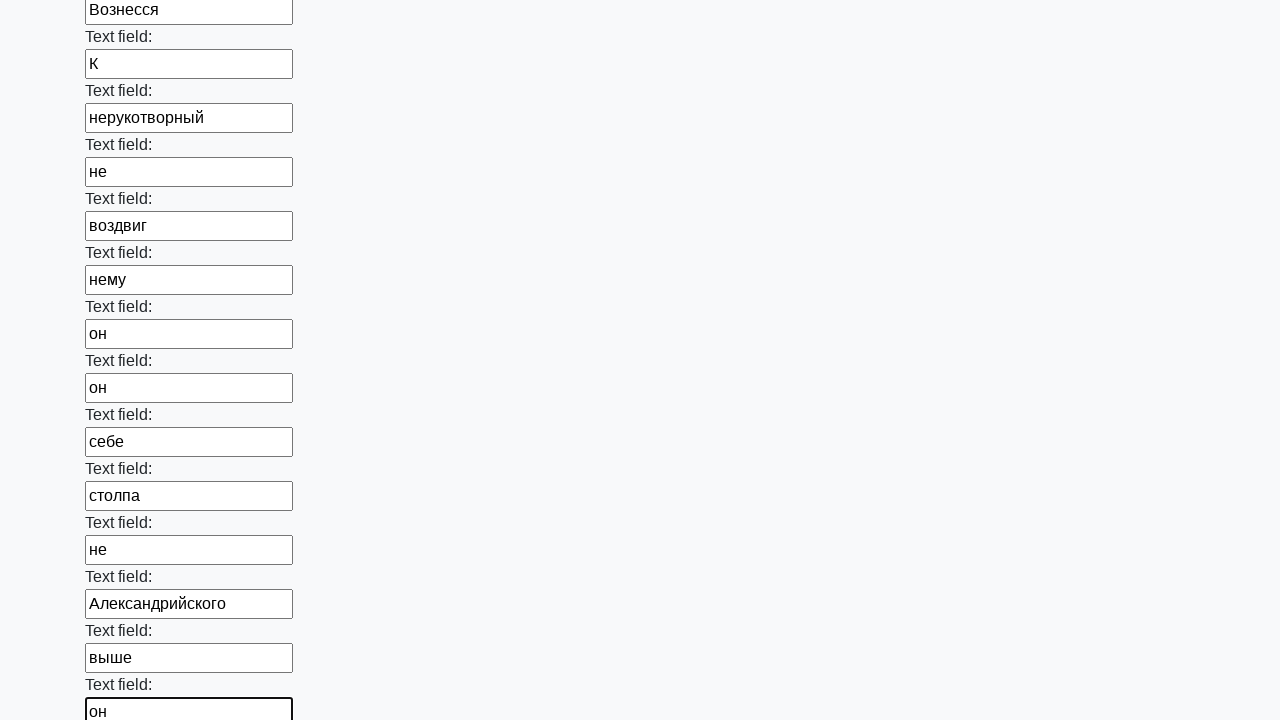

Filled an input field with a random word on input >> nth=69
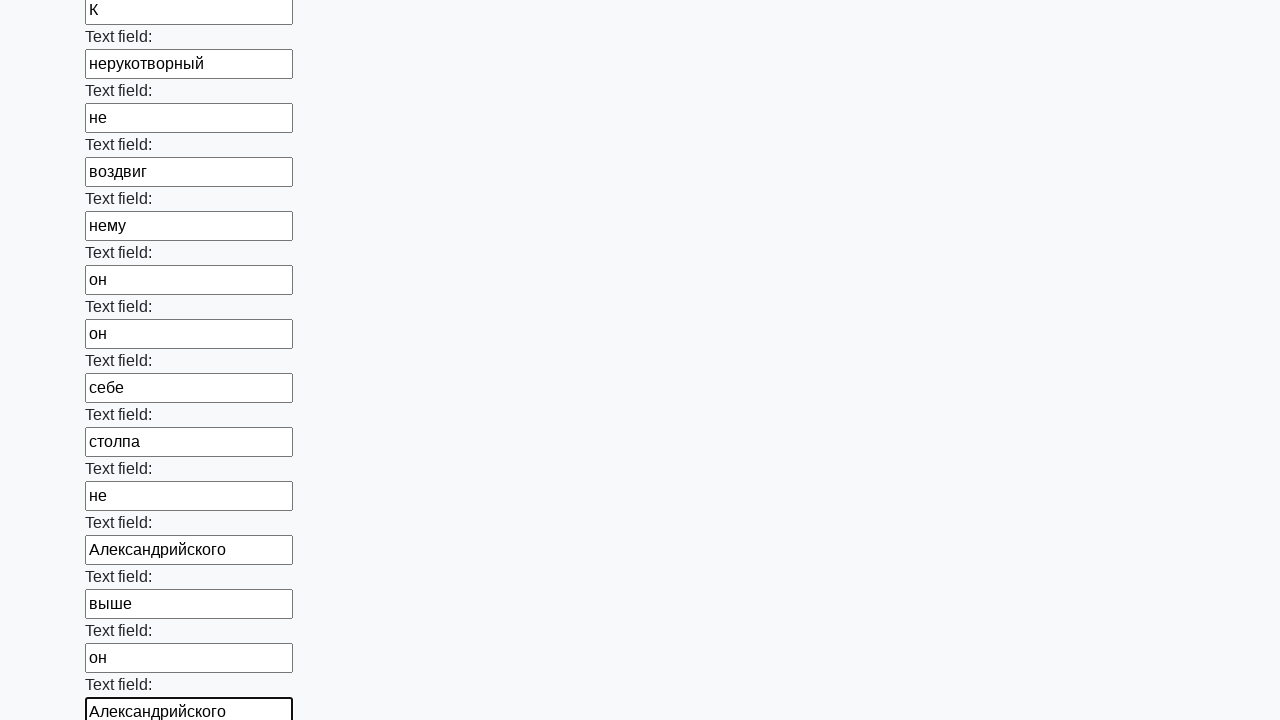

Filled an input field with a random word on input >> nth=70
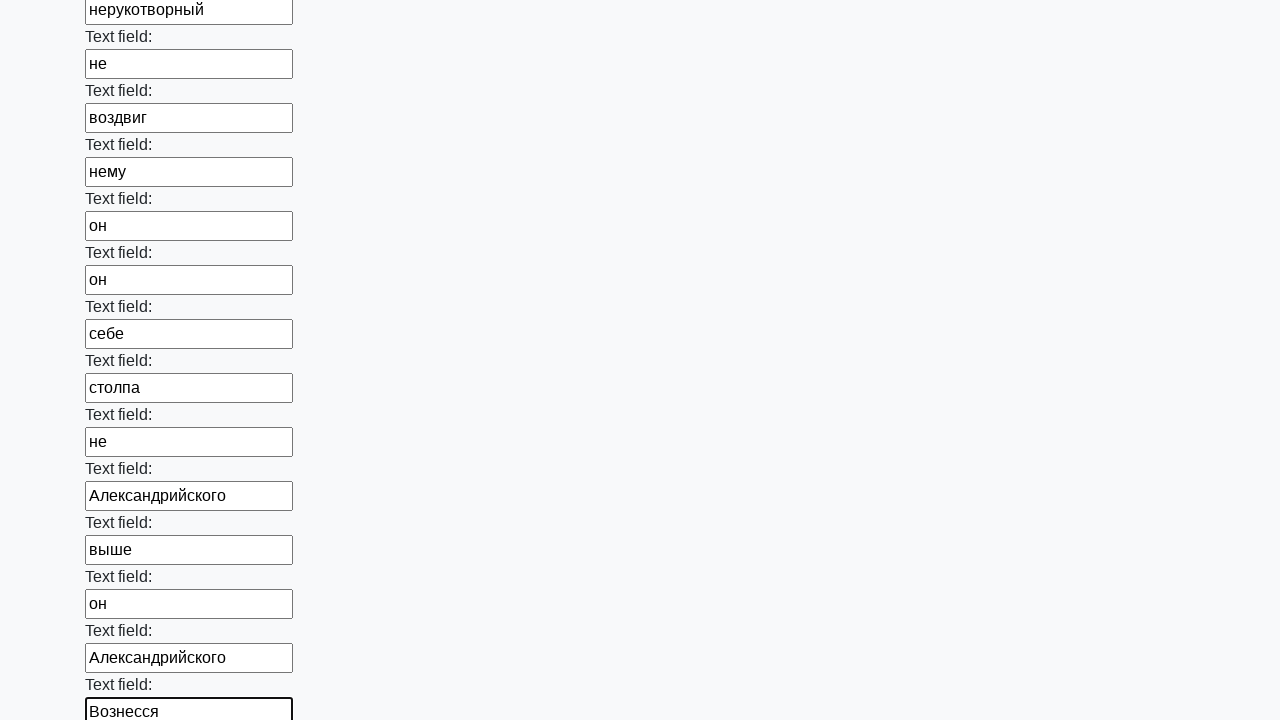

Filled an input field with a random word on input >> nth=71
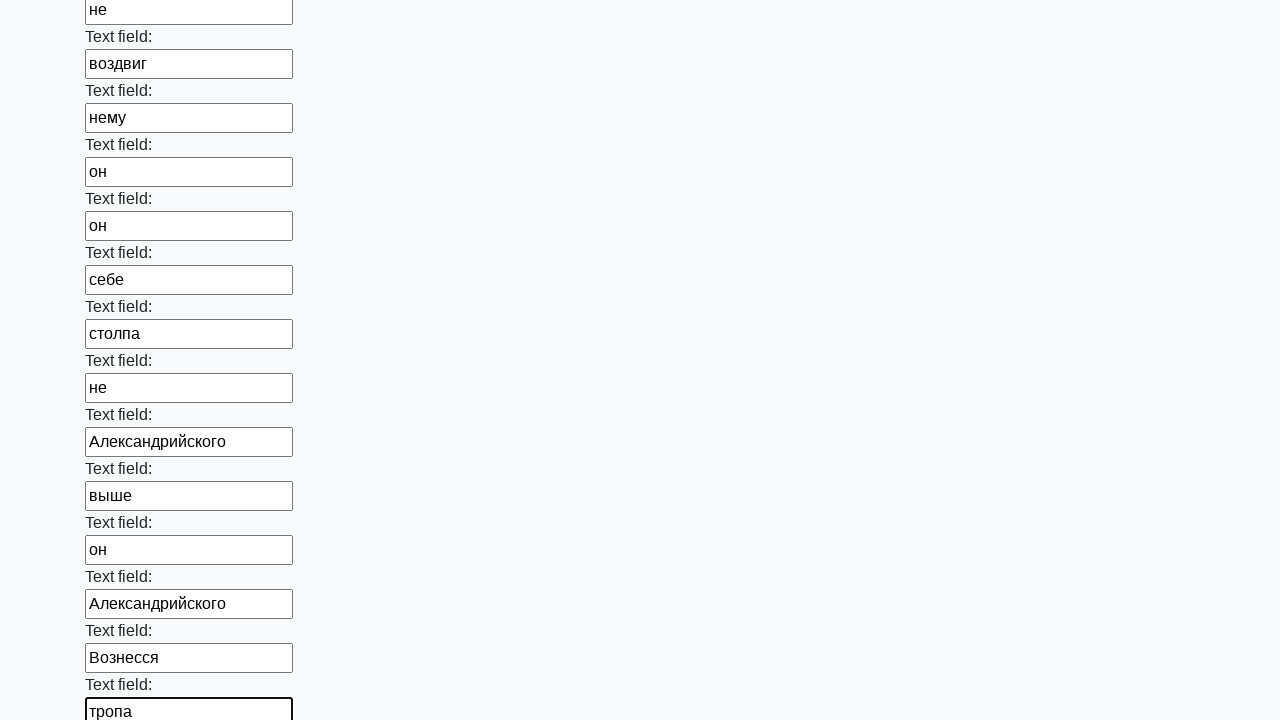

Filled an input field with a random word on input >> nth=72
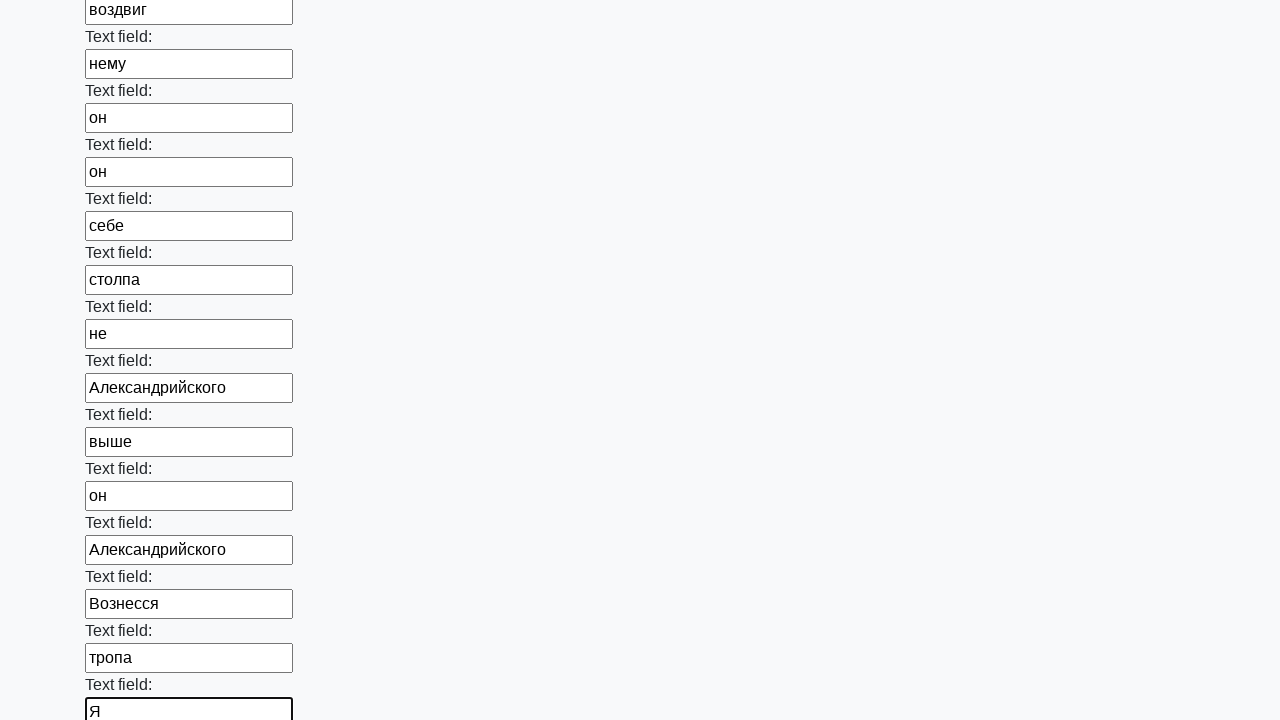

Filled an input field with a random word on input >> nth=73
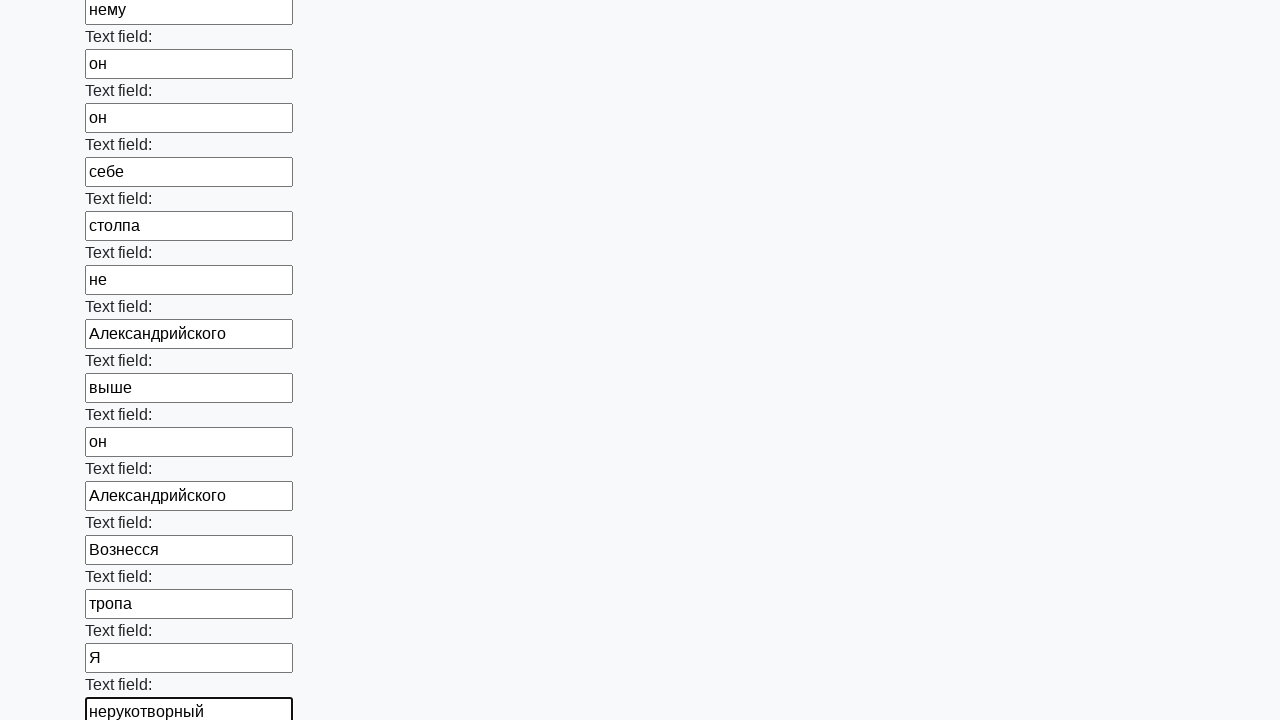

Filled an input field with a random word on input >> nth=74
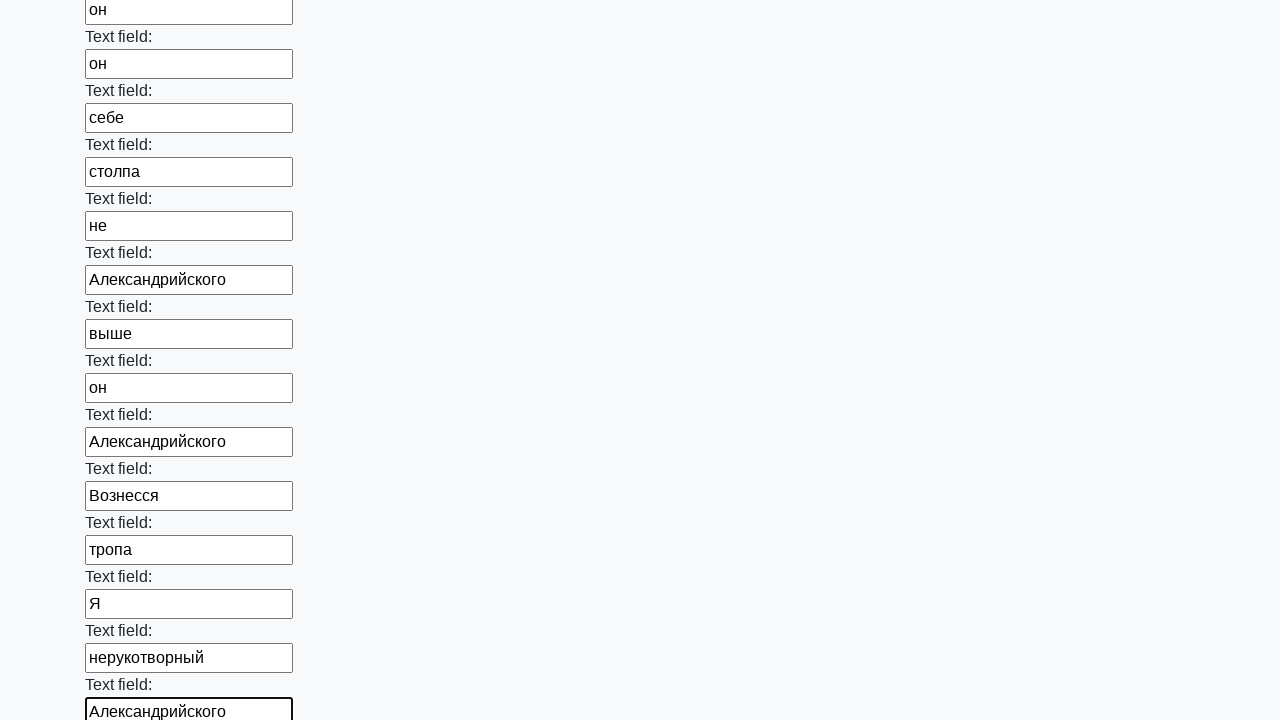

Filled an input field with a random word on input >> nth=75
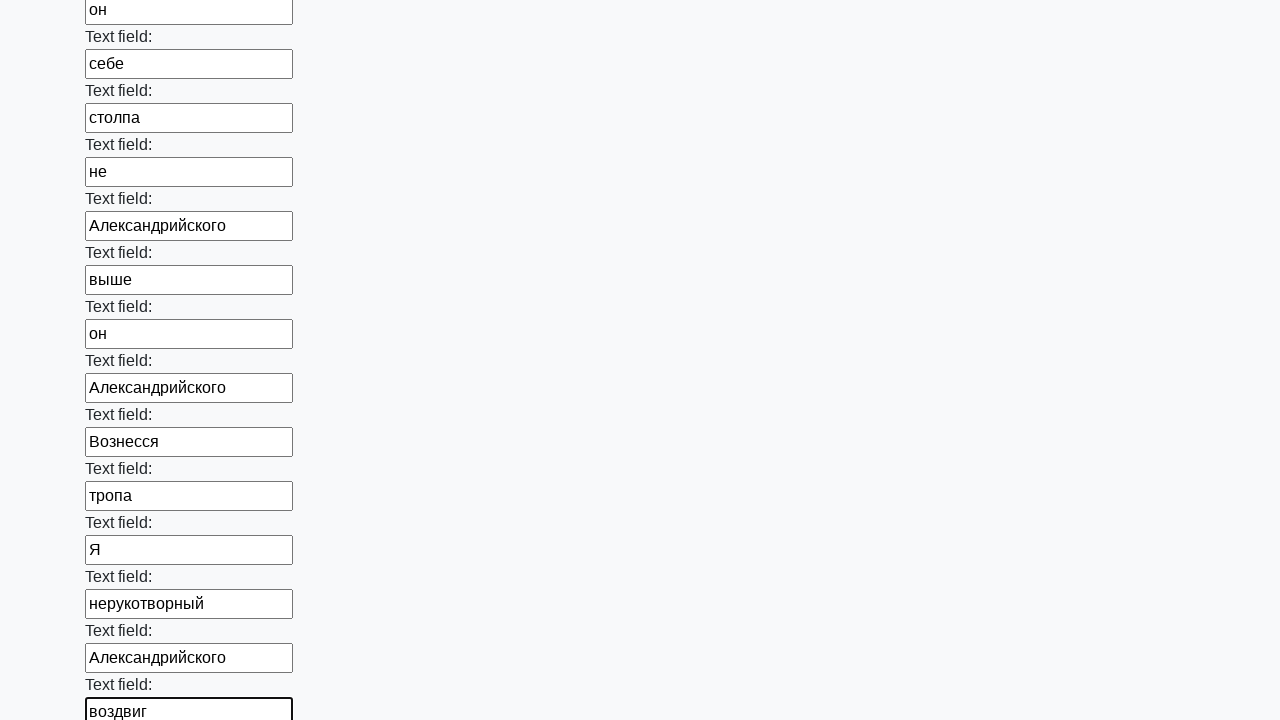

Filled an input field with a random word on input >> nth=76
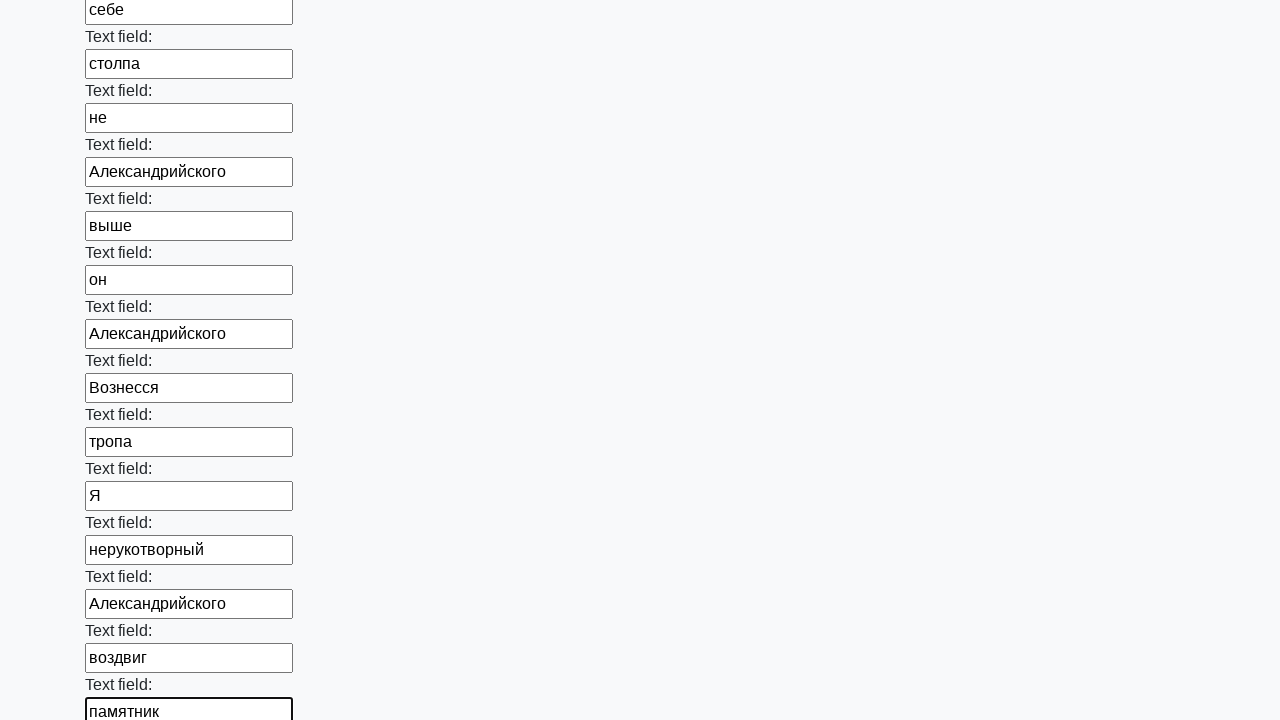

Filled an input field with a random word on input >> nth=77
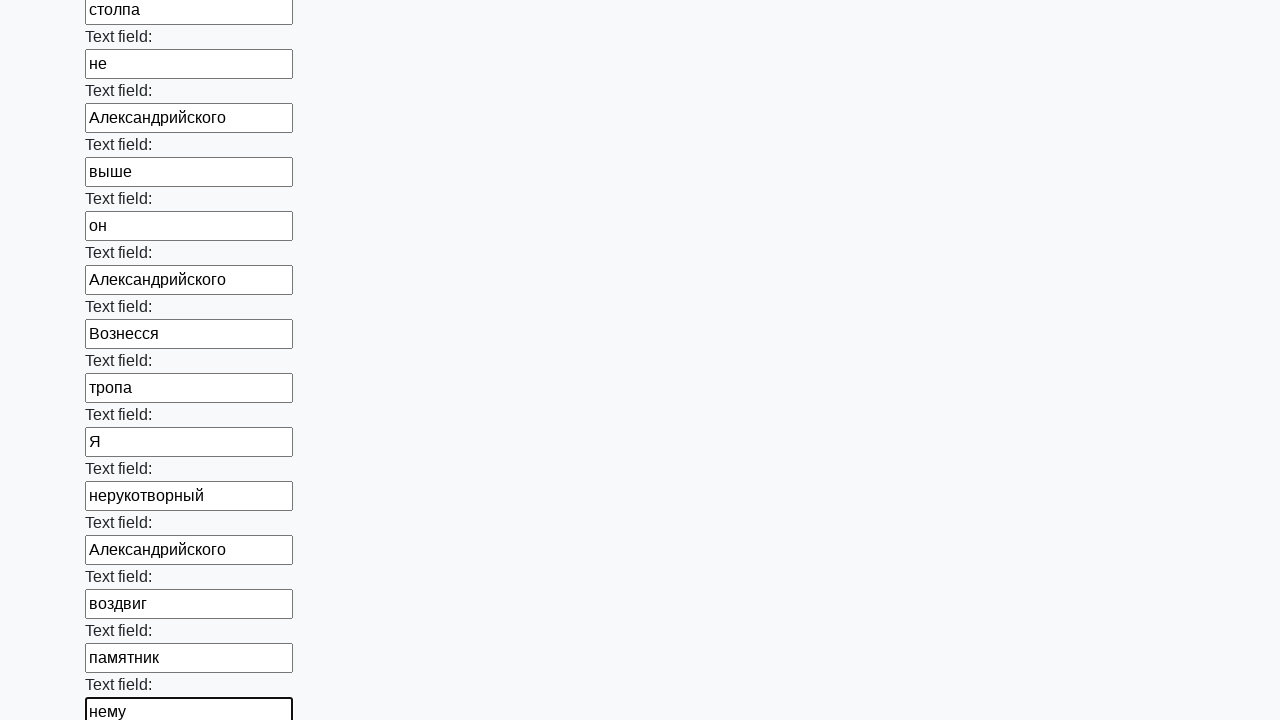

Filled an input field with a random word on input >> nth=78
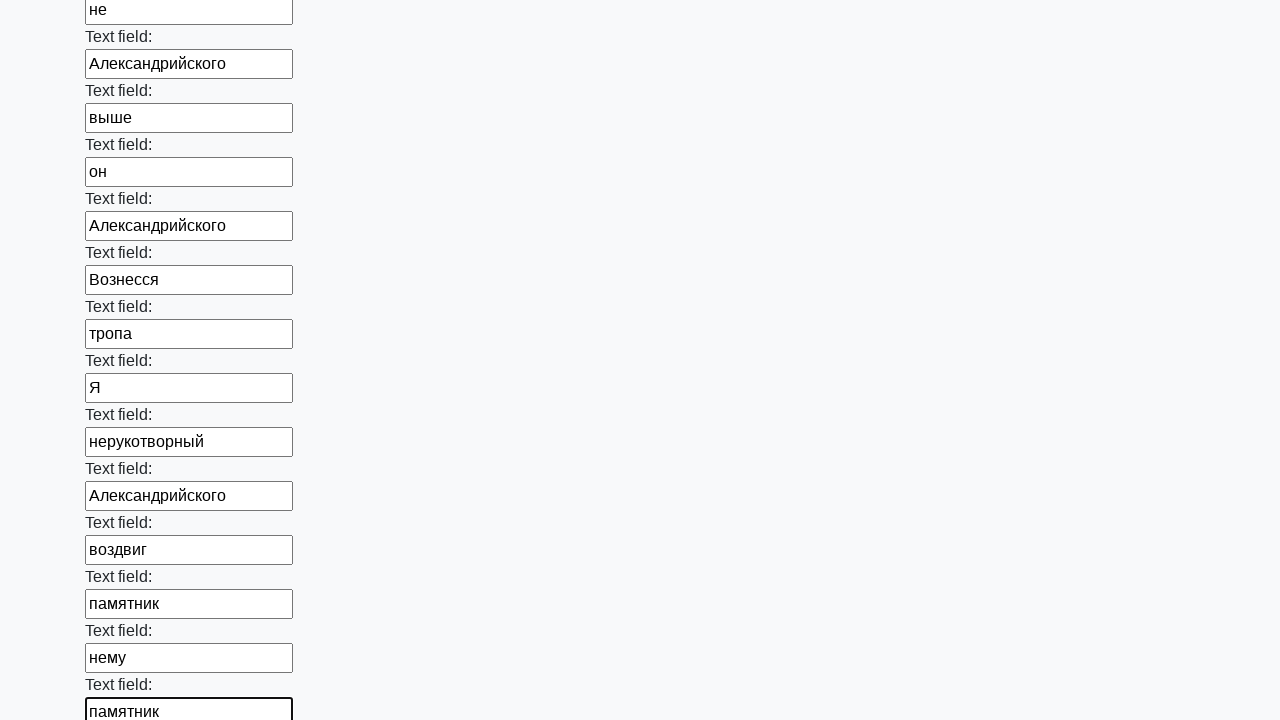

Filled an input field with a random word on input >> nth=79
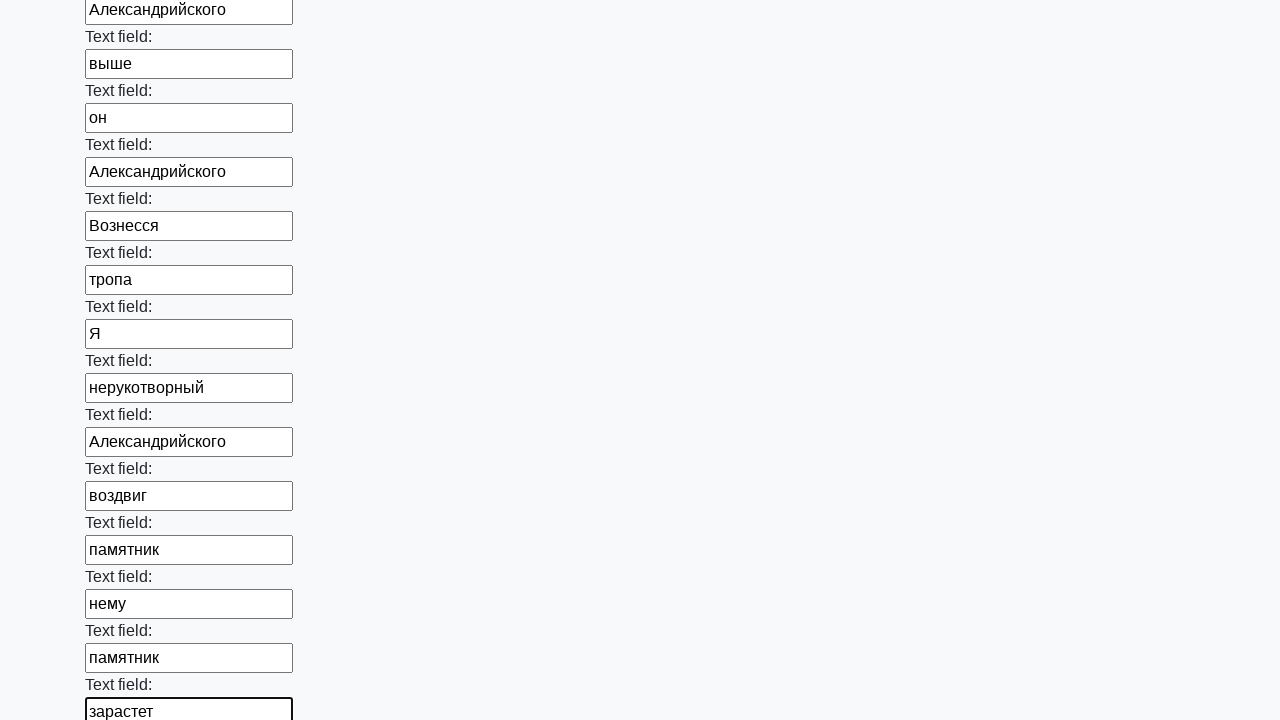

Filled an input field with a random word on input >> nth=80
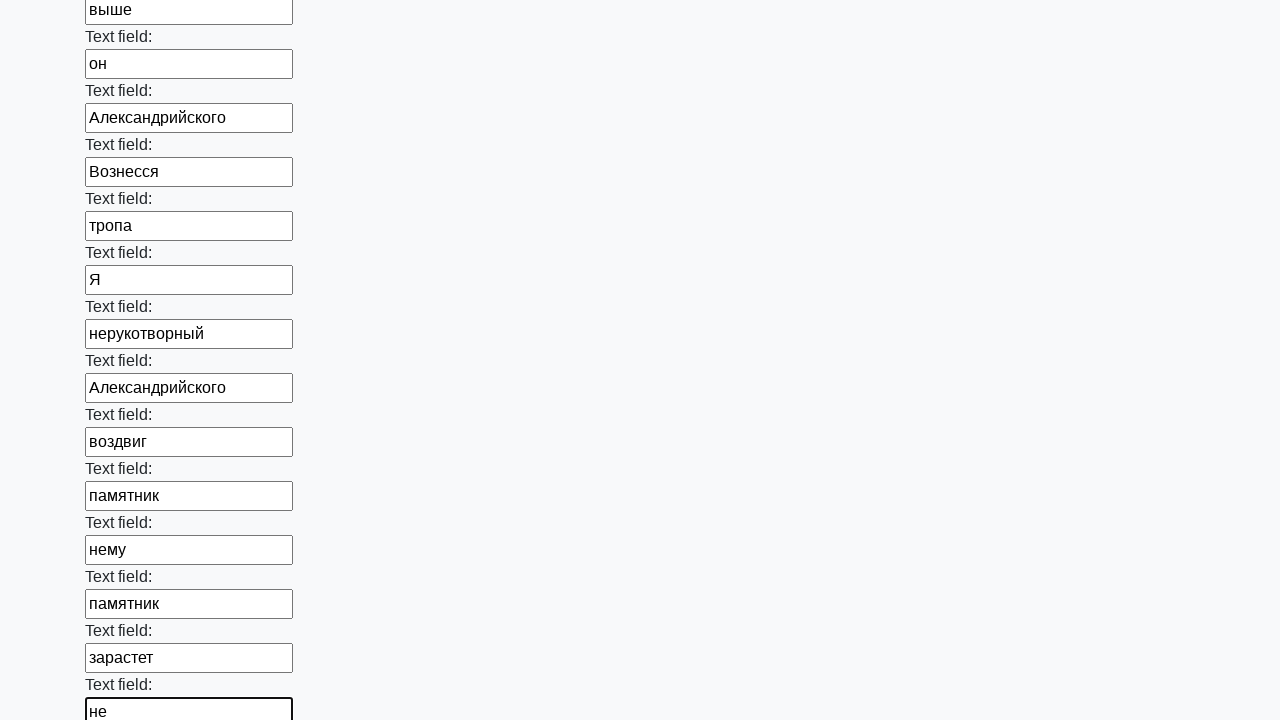

Filled an input field with a random word on input >> nth=81
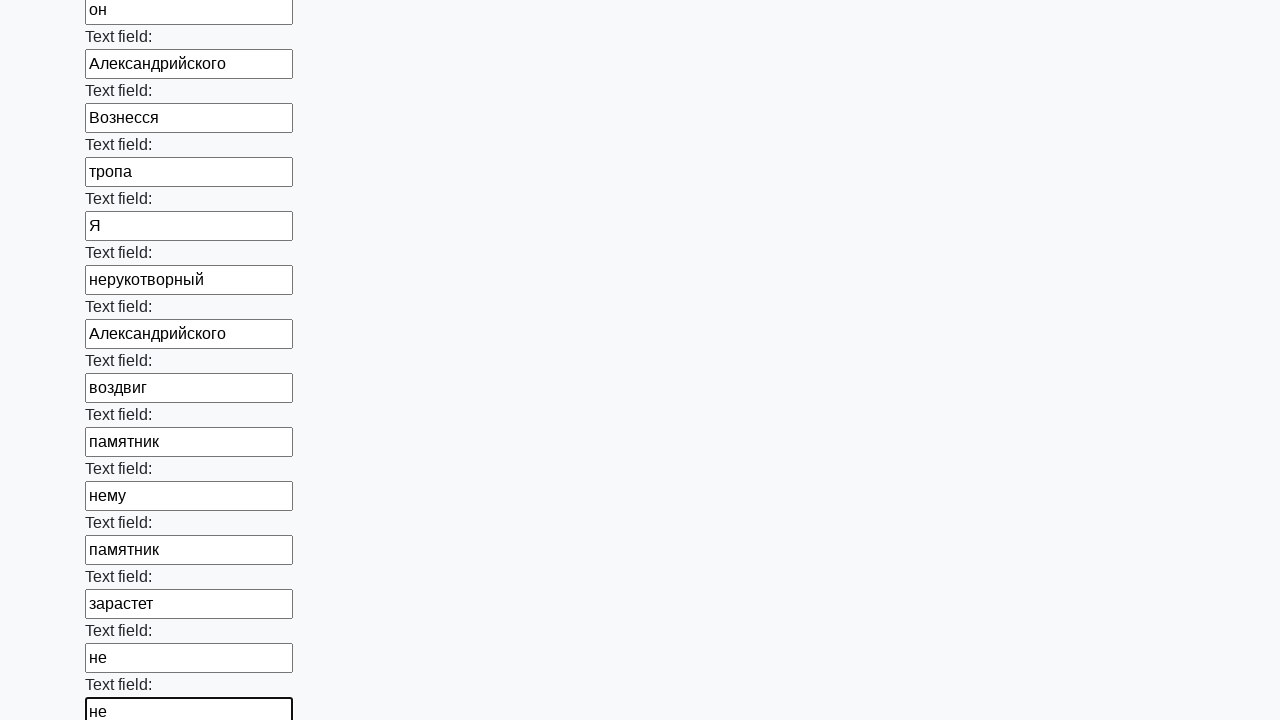

Filled an input field with a random word on input >> nth=82
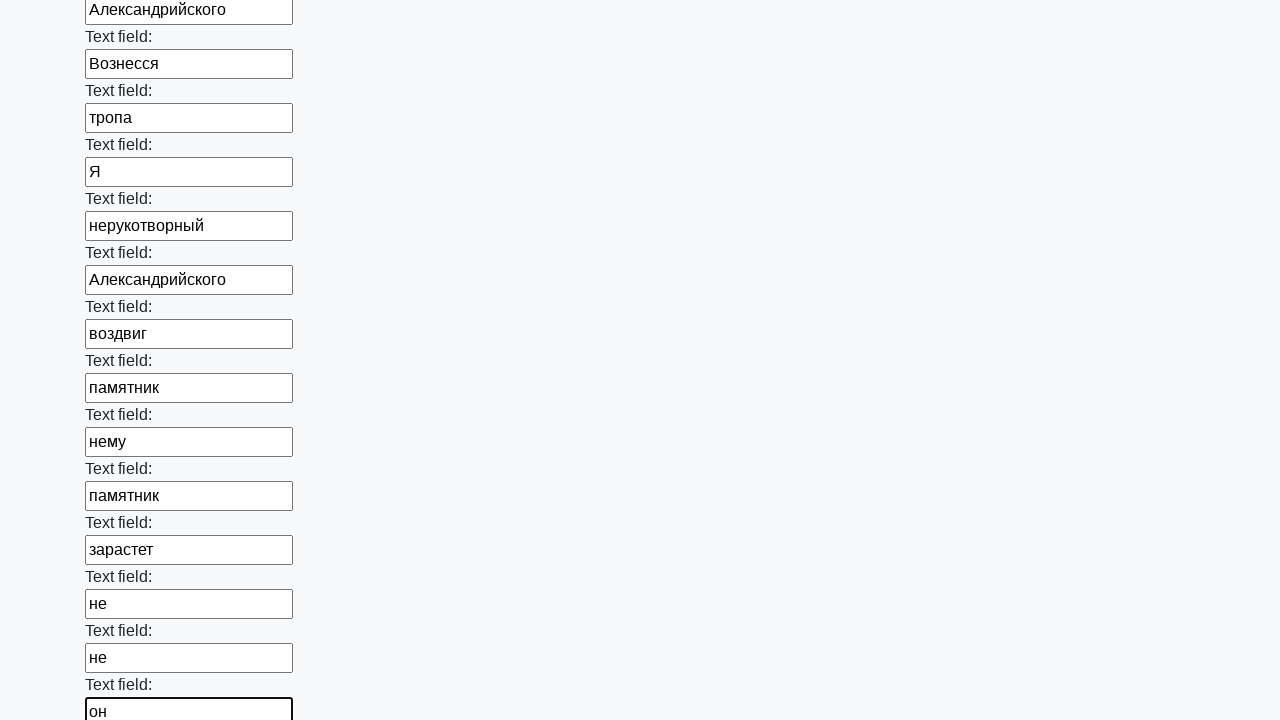

Filled an input field with a random word on input >> nth=83
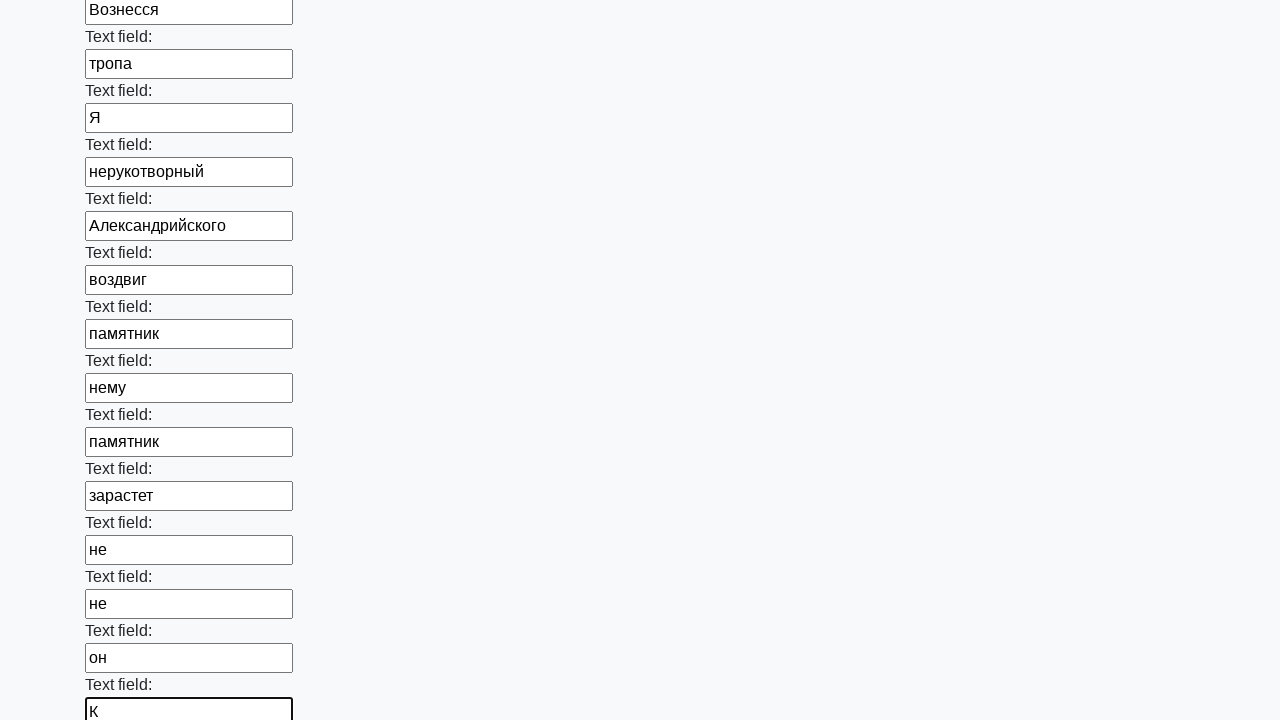

Filled an input field with a random word on input >> nth=84
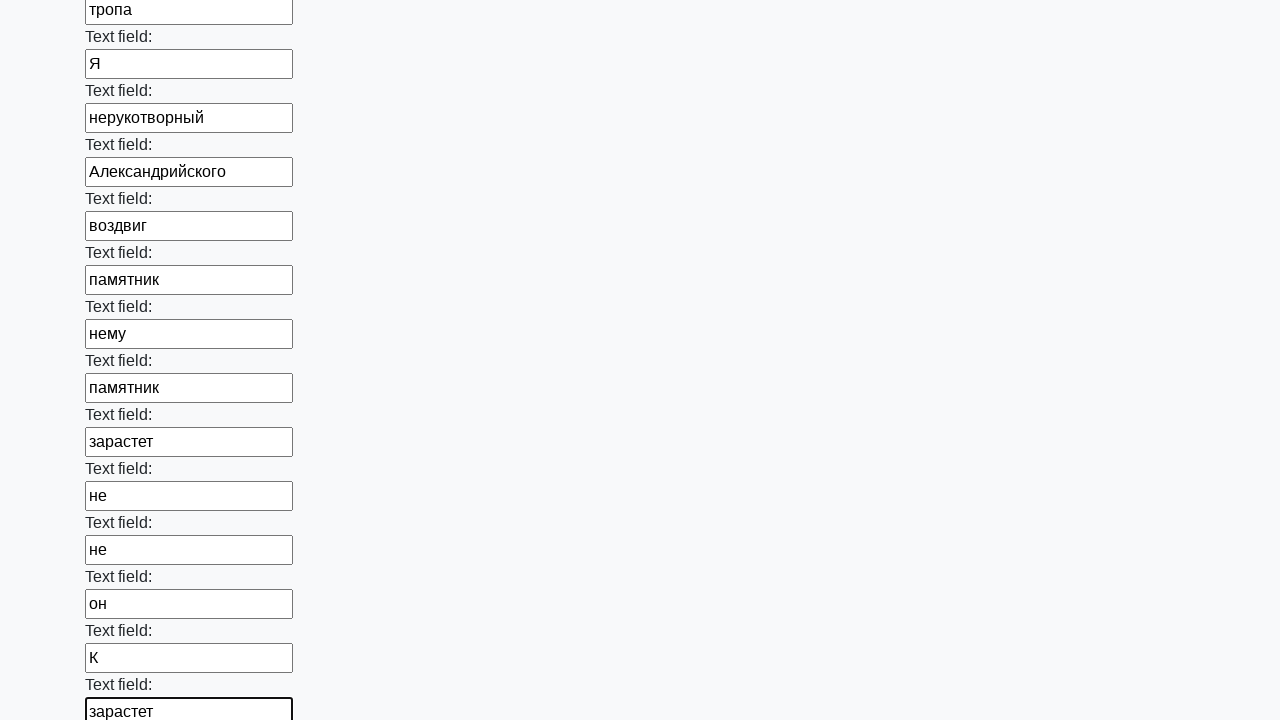

Filled an input field with a random word on input >> nth=85
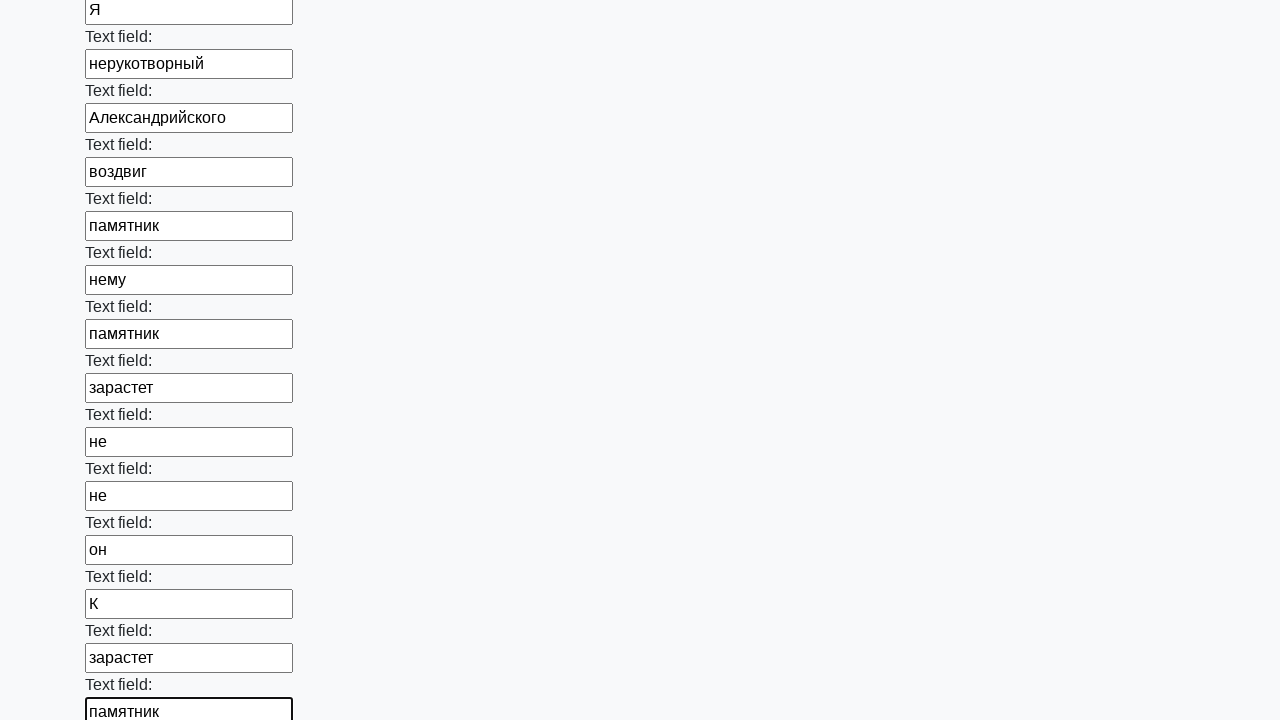

Filled an input field with a random word on input >> nth=86
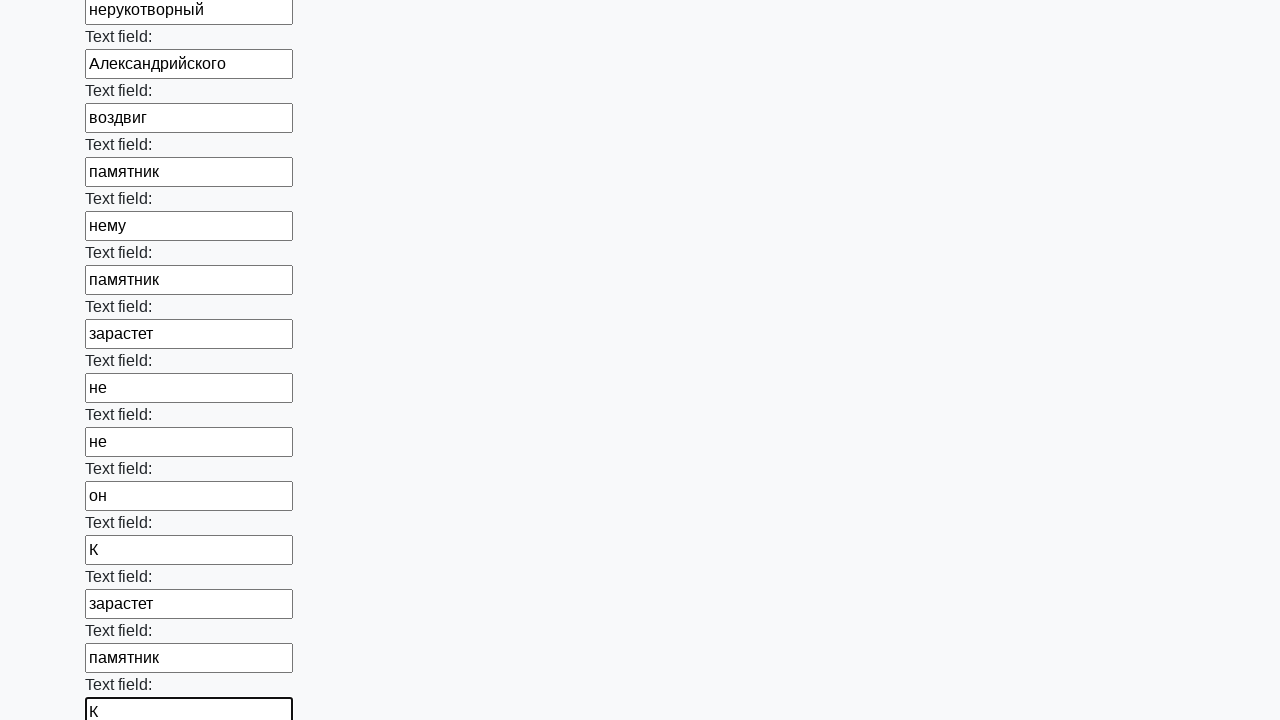

Filled an input field with a random word on input >> nth=87
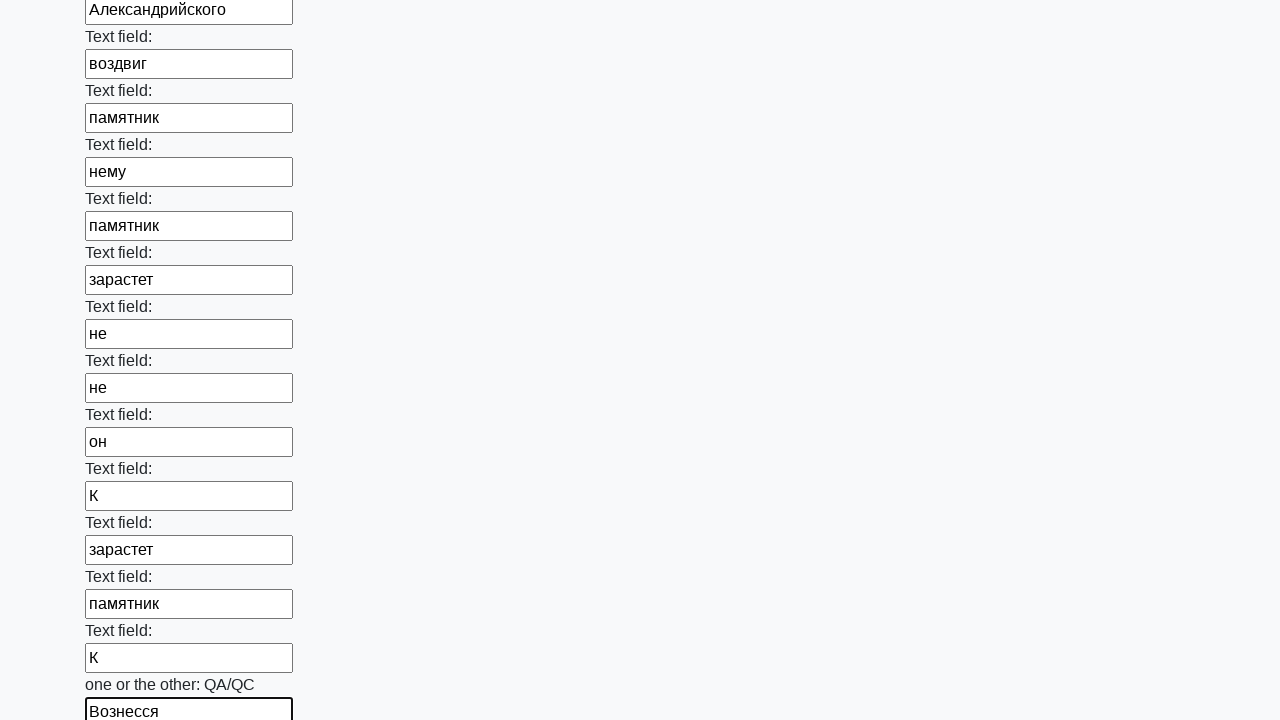

Filled an input field with a random word on input >> nth=88
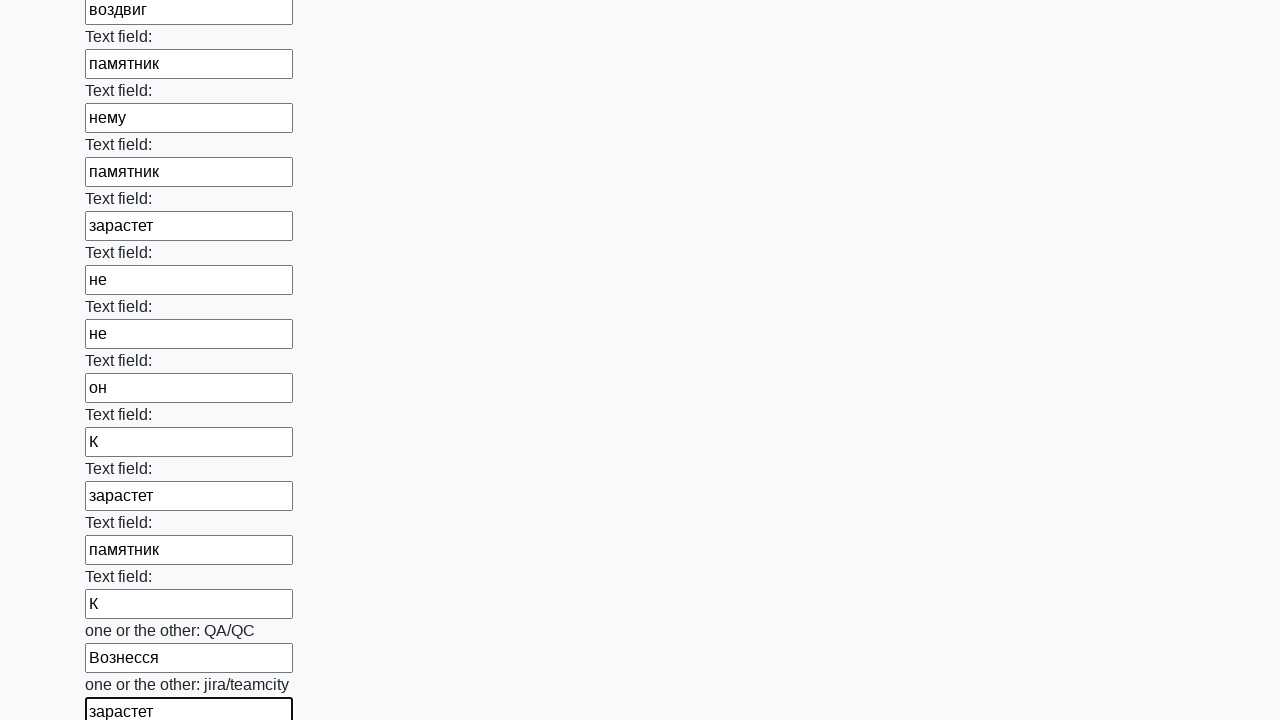

Filled an input field with a random word on input >> nth=89
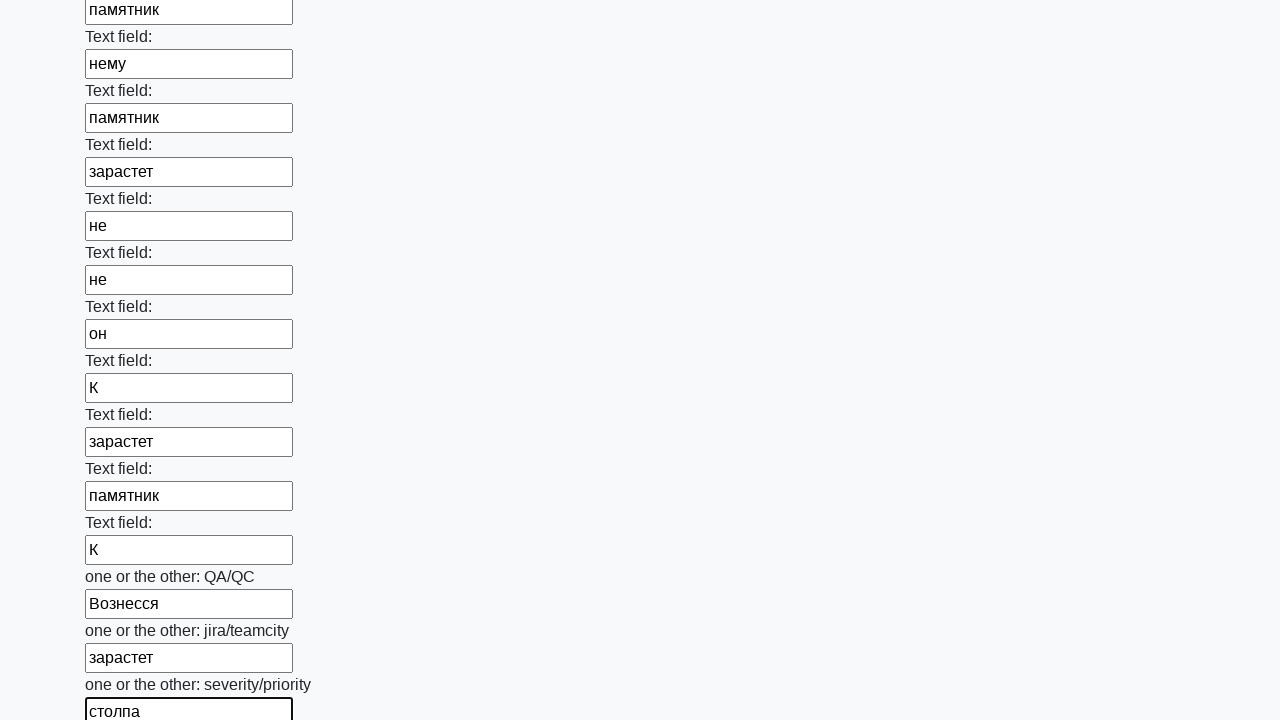

Filled an input field with a random word on input >> nth=90
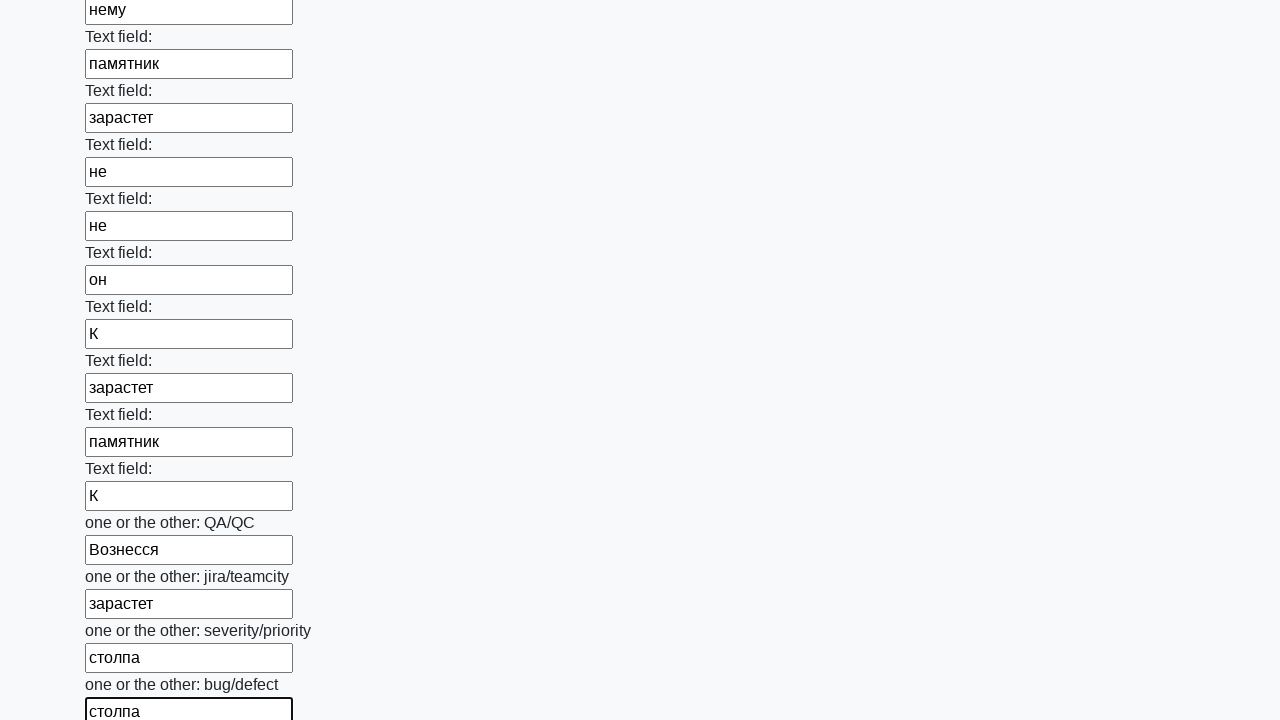

Filled an input field with a random word on input >> nth=91
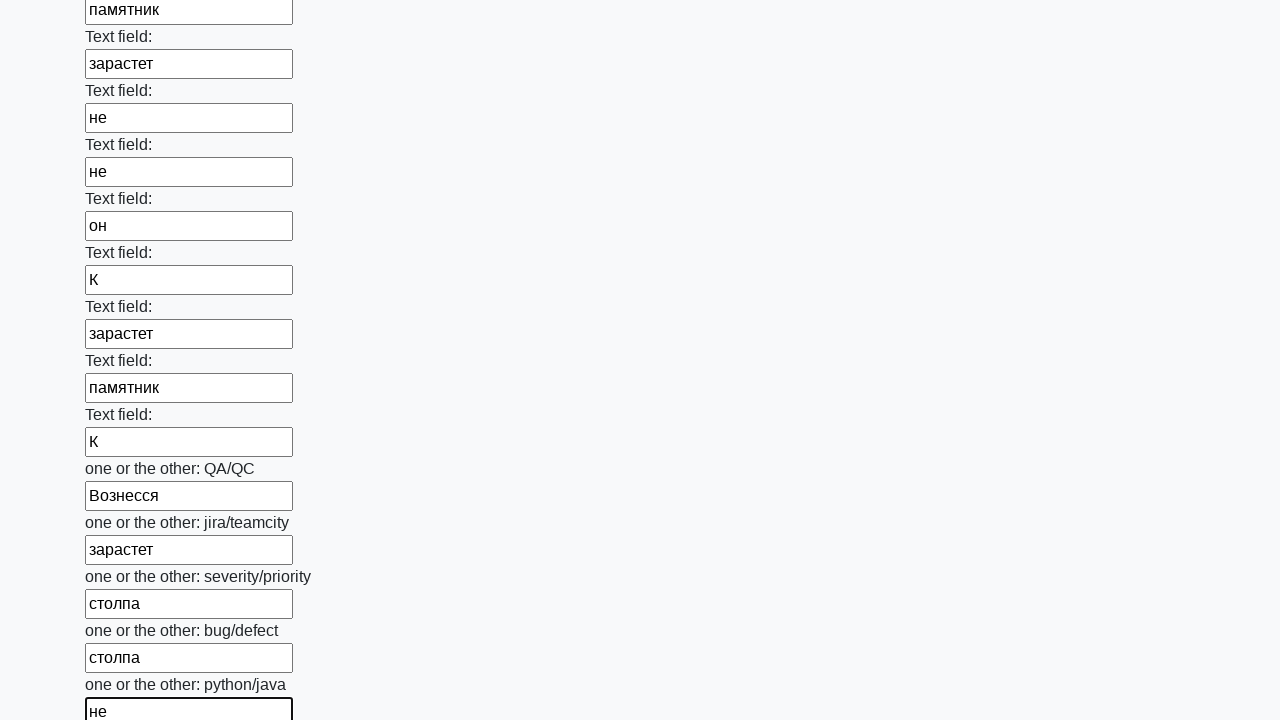

Filled an input field with a random word on input >> nth=92
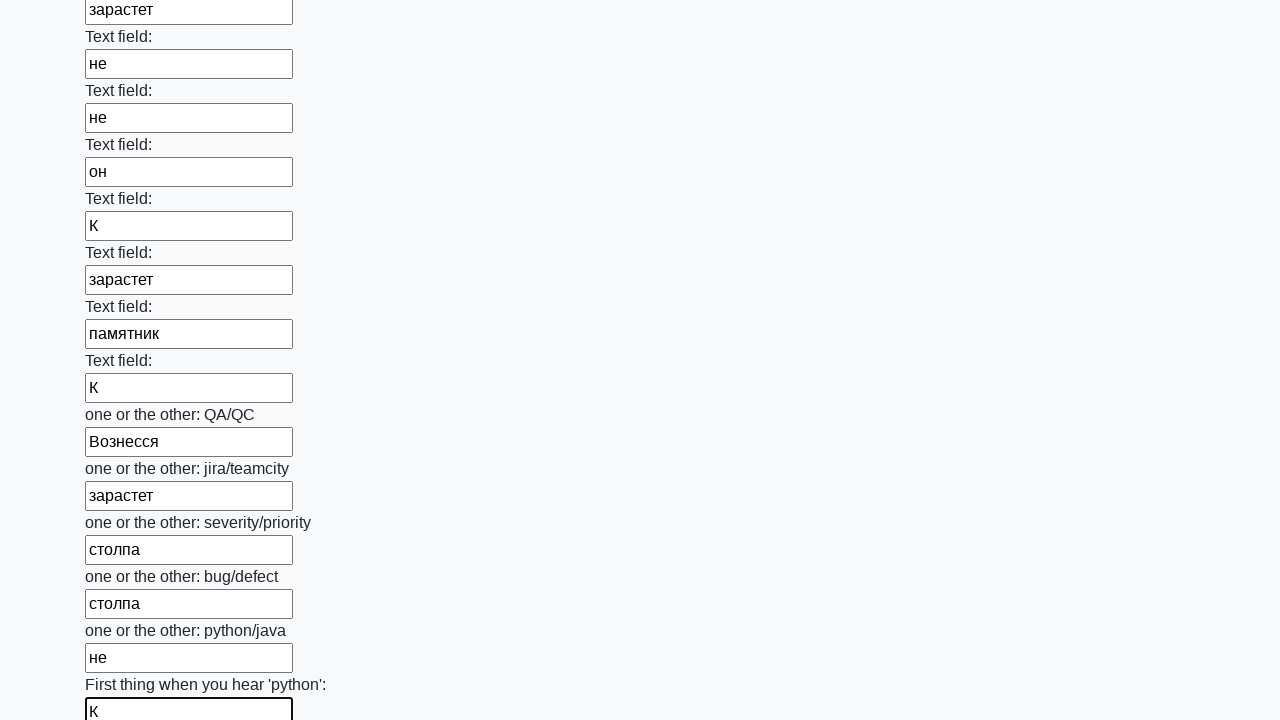

Filled an input field with a random word on input >> nth=93
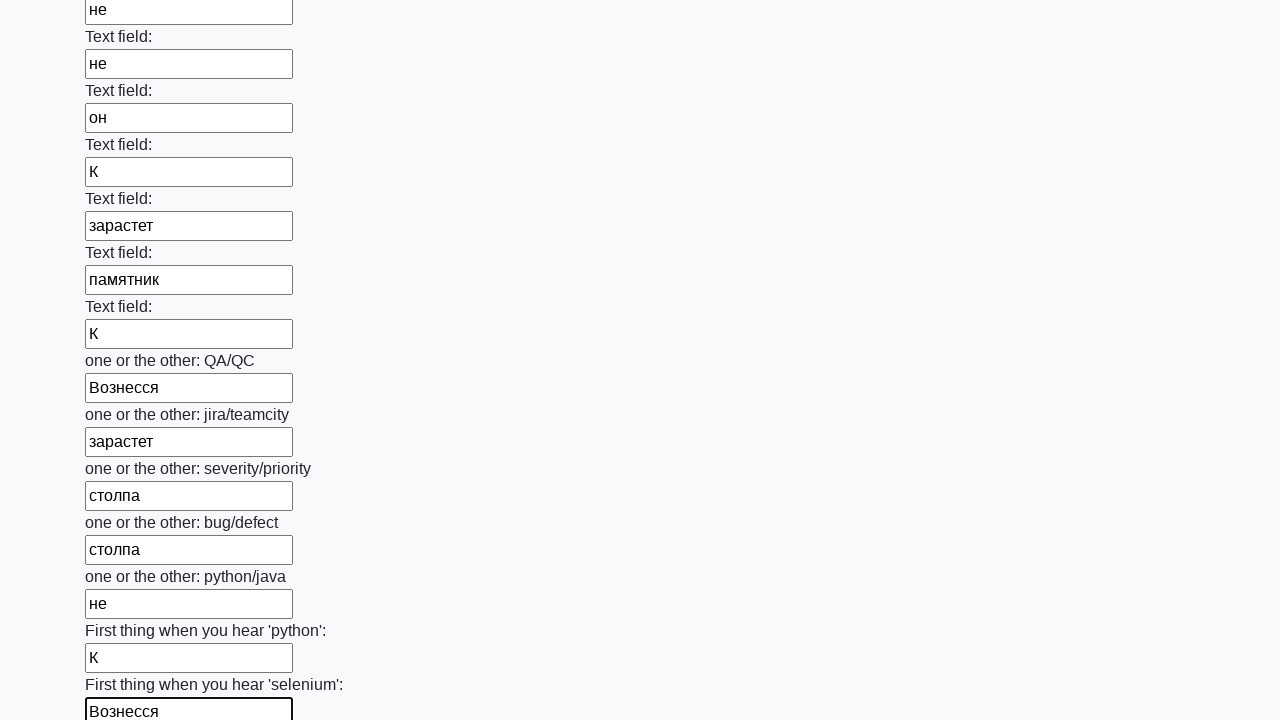

Filled an input field with a random word on input >> nth=94
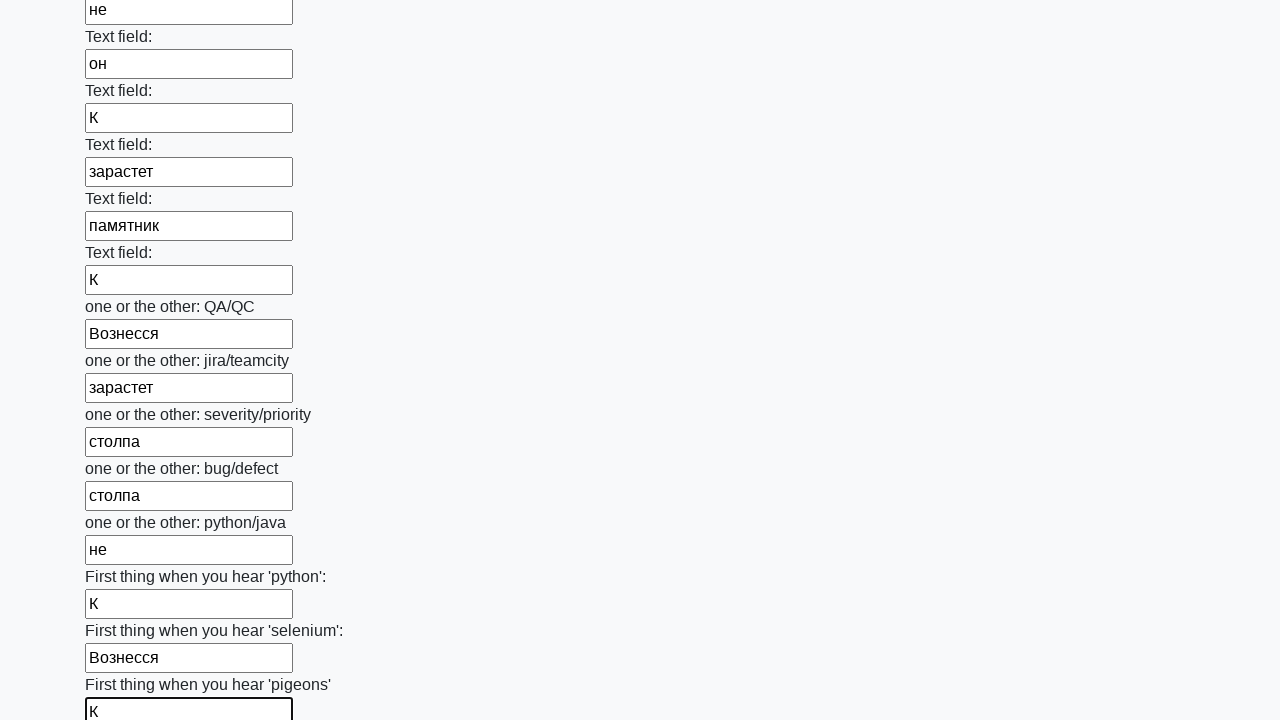

Filled an input field with a random word on input >> nth=95
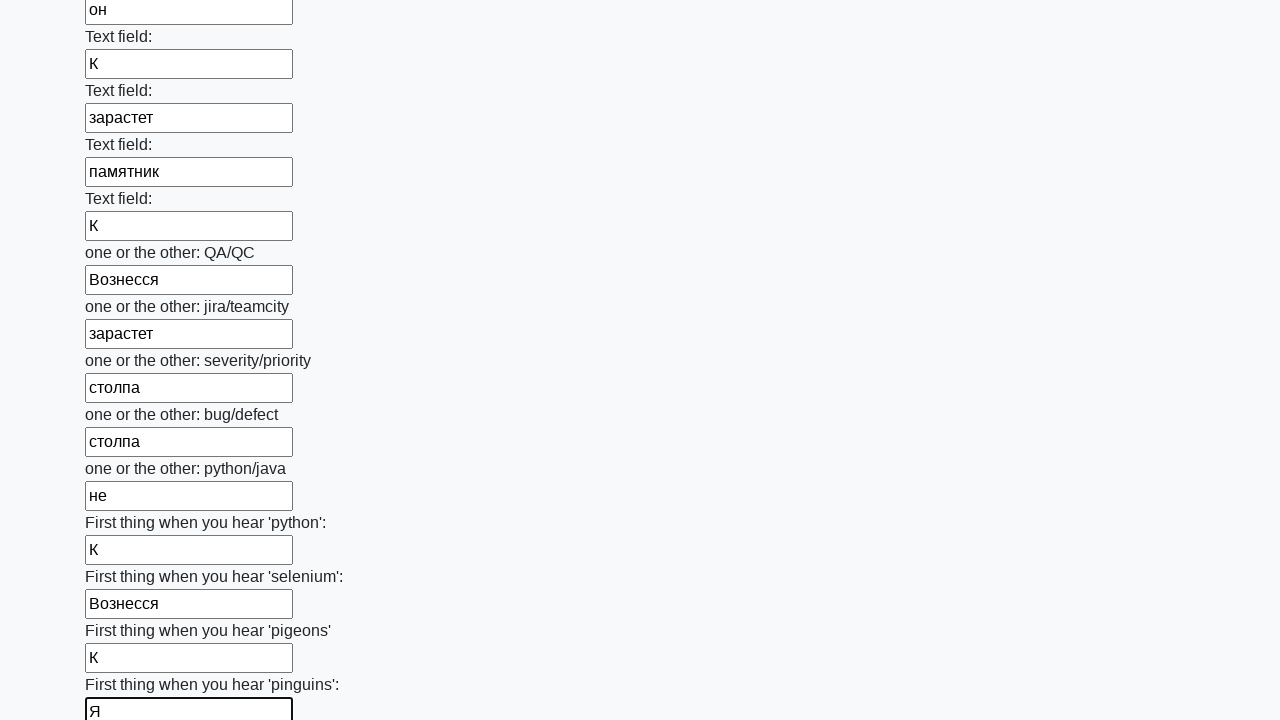

Filled an input field with a random word on input >> nth=96
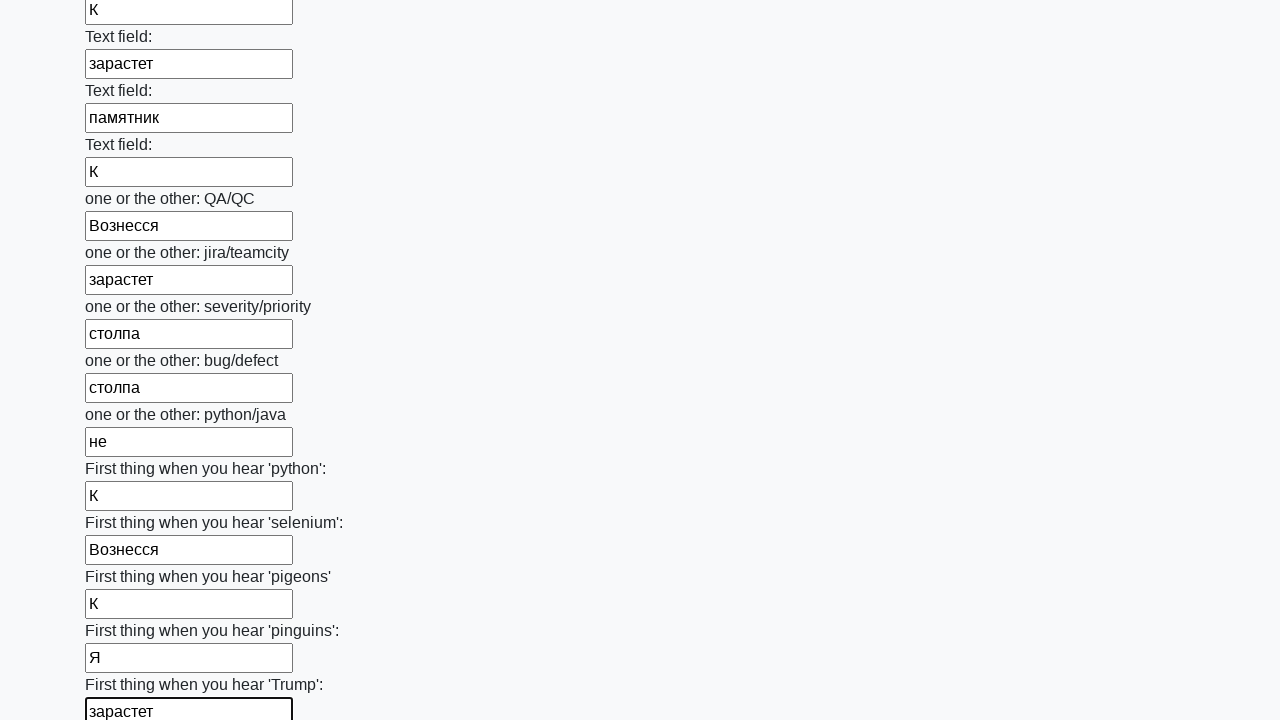

Filled an input field with a random word on input >> nth=97
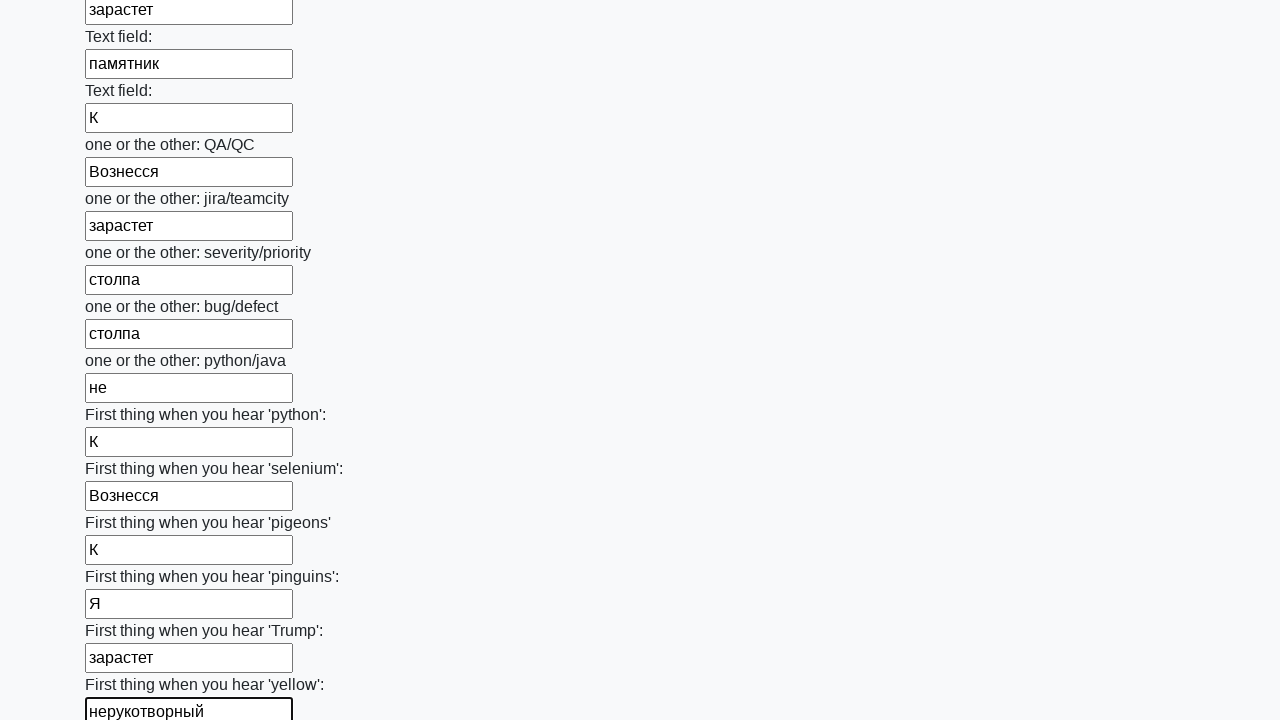

Filled an input field with a random word on input >> nth=98
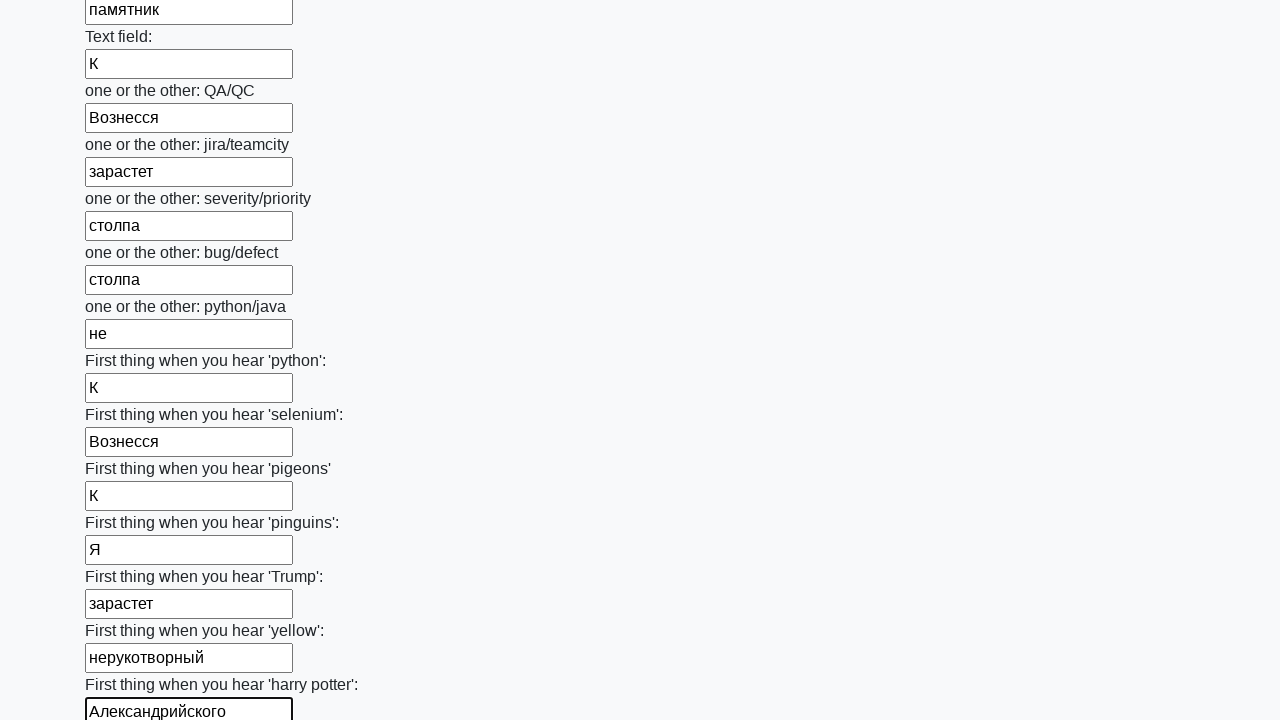

Filled an input field with a random word on input >> nth=99
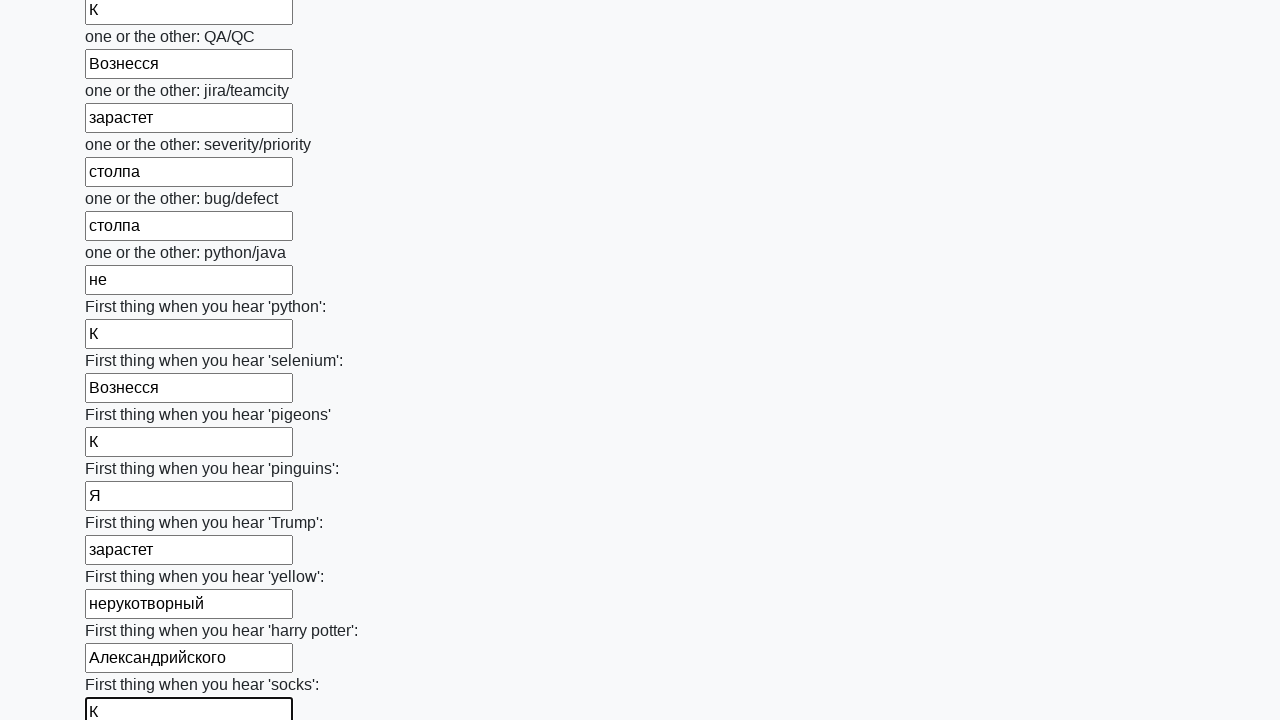

Clicked the submit button to submit the form at (123, 611) on button.btn
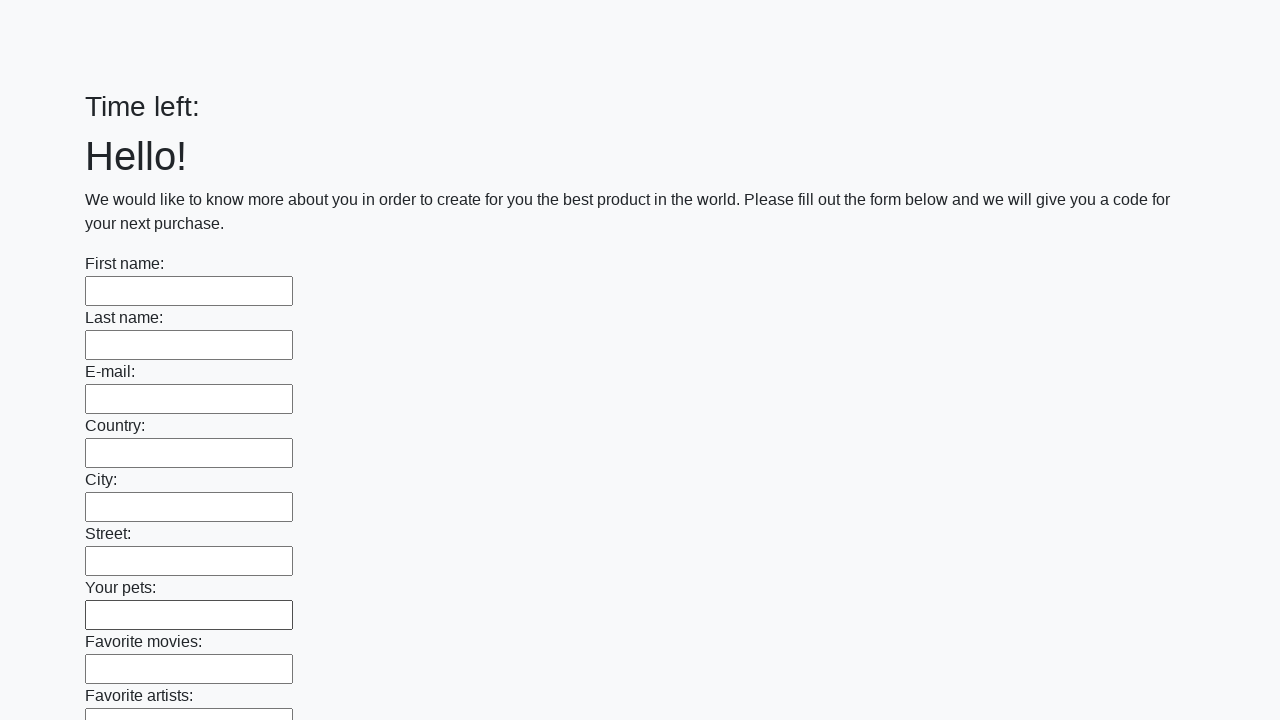

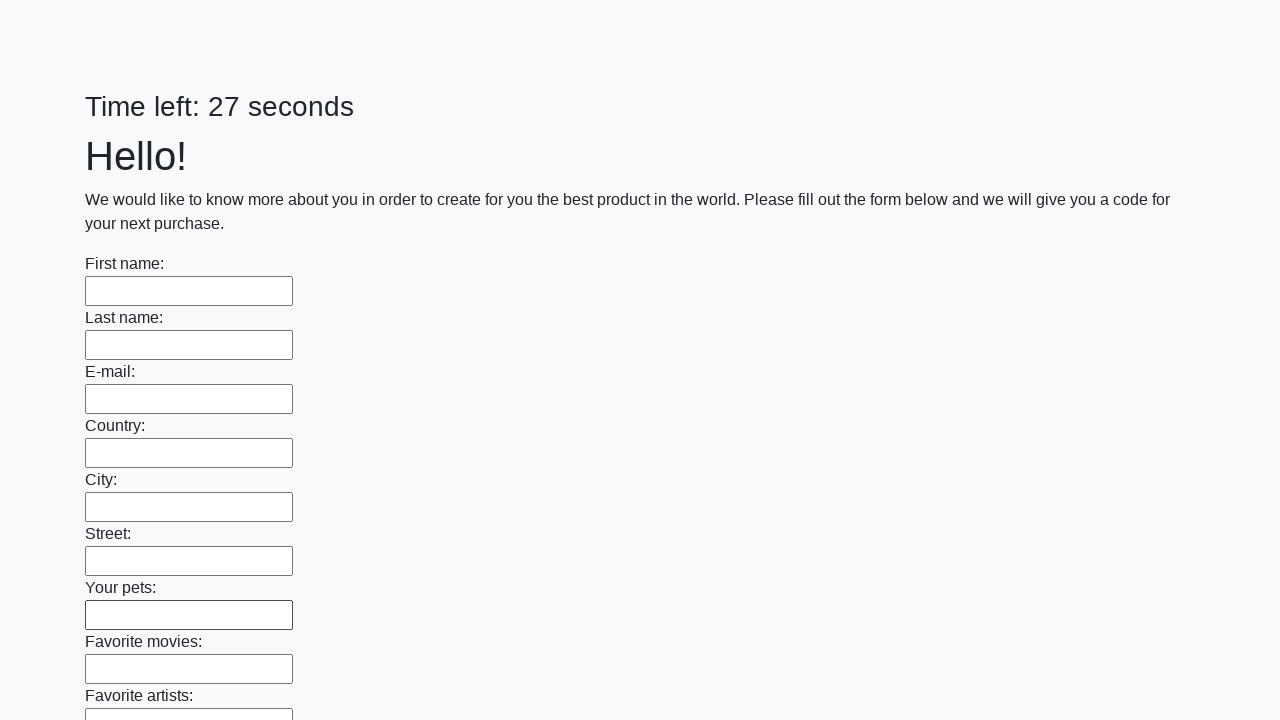